Tests filling a large form by entering the same value into all input fields and submitting the form by clicking the submit button.

Starting URL: http://suninjuly.github.io/huge_form.html

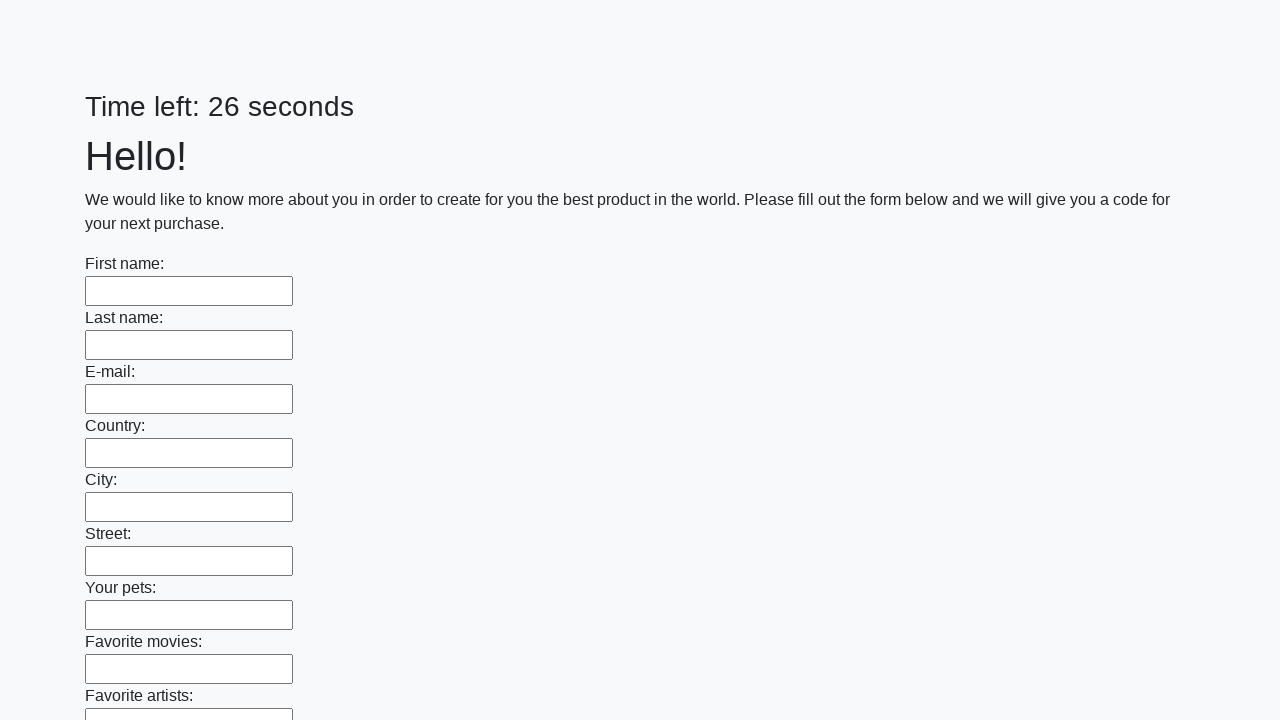

Navigated to huge form page
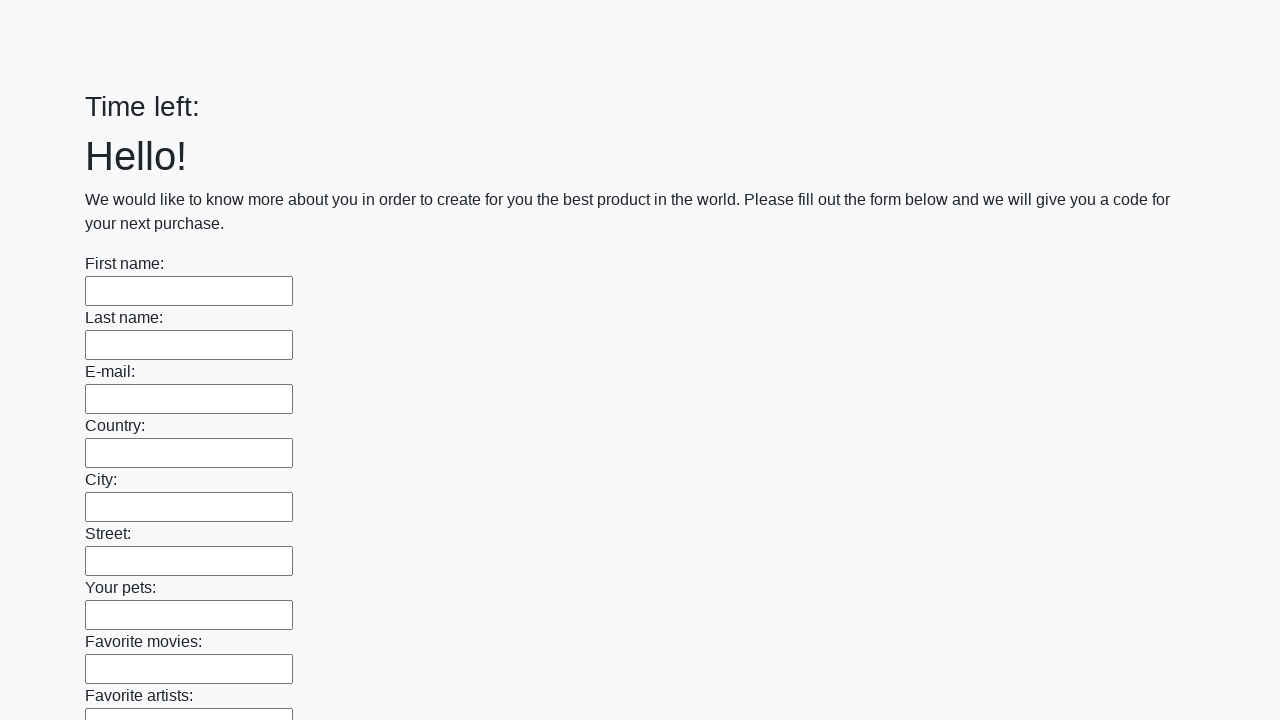

Located all input fields on the form
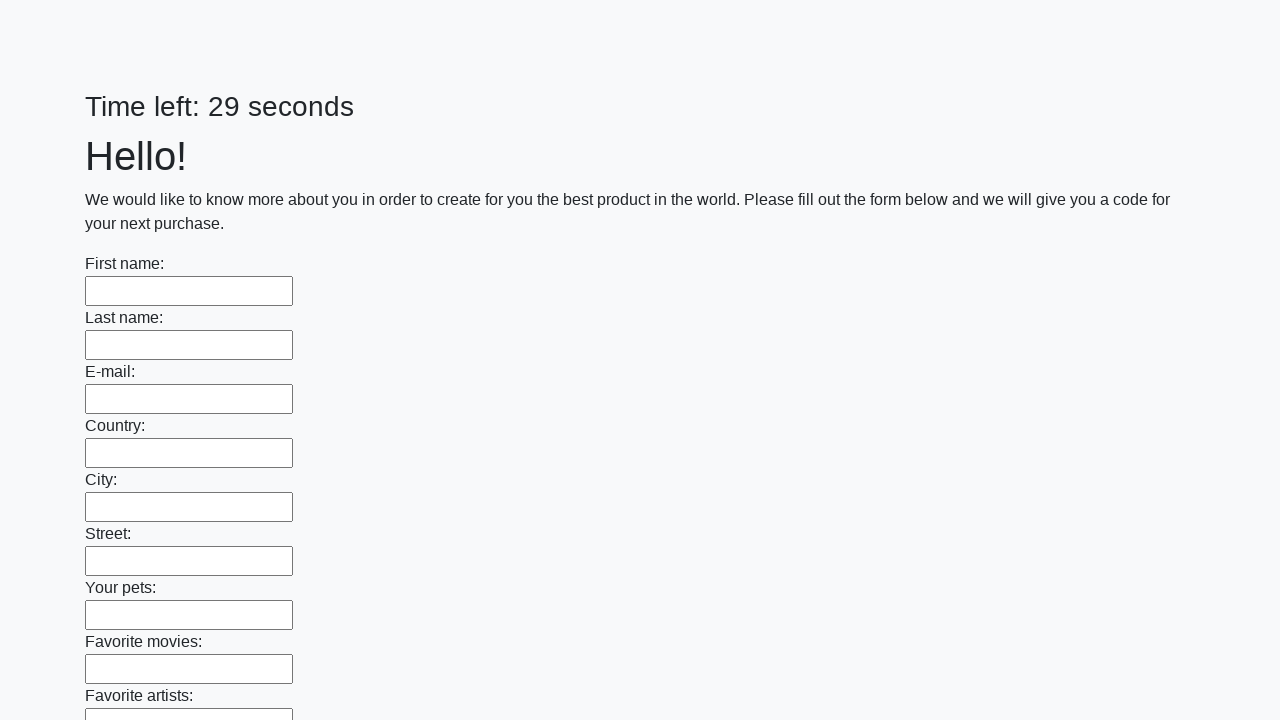

Filled input field with 'Andrei' on input >> nth=0
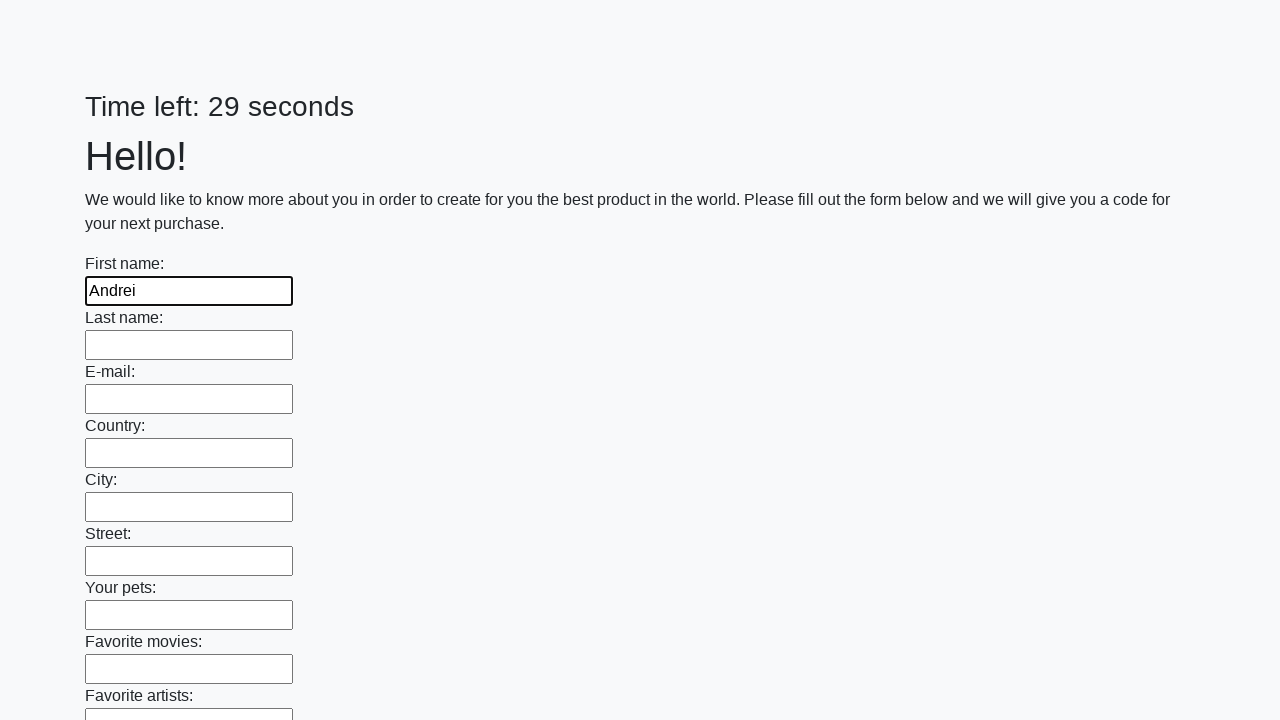

Filled input field with 'Andrei' on input >> nth=1
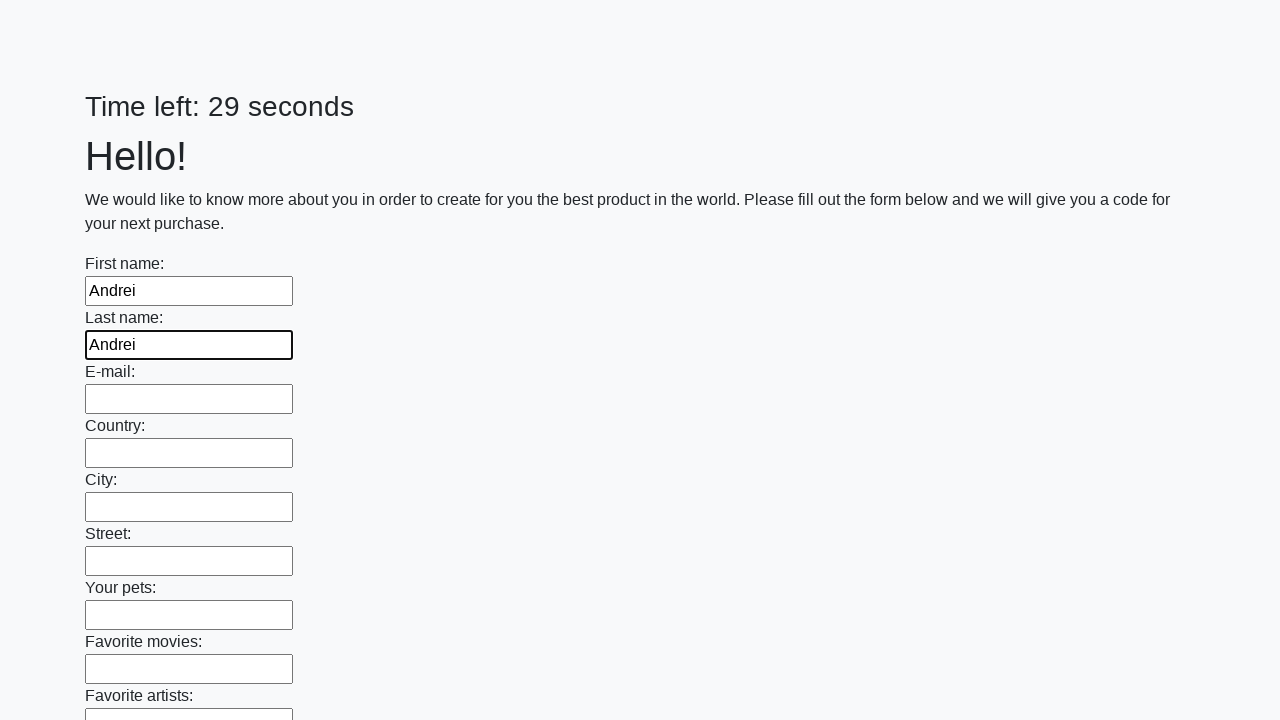

Filled input field with 'Andrei' on input >> nth=2
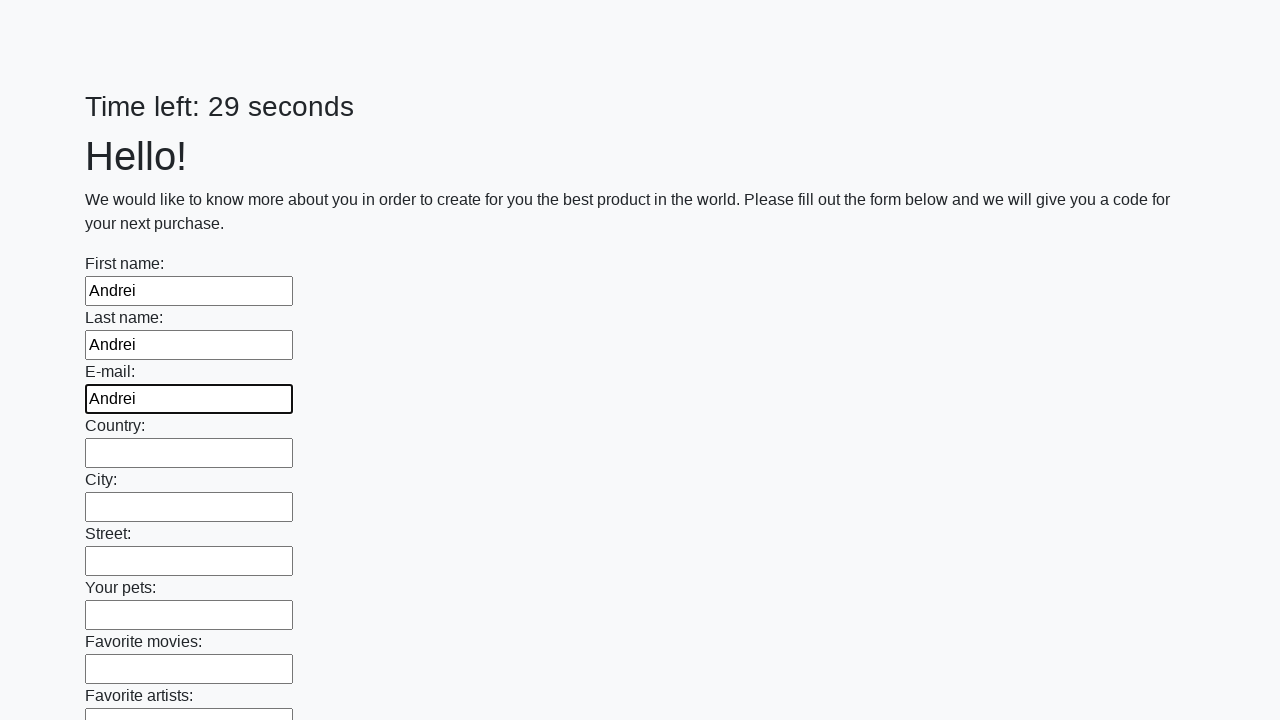

Filled input field with 'Andrei' on input >> nth=3
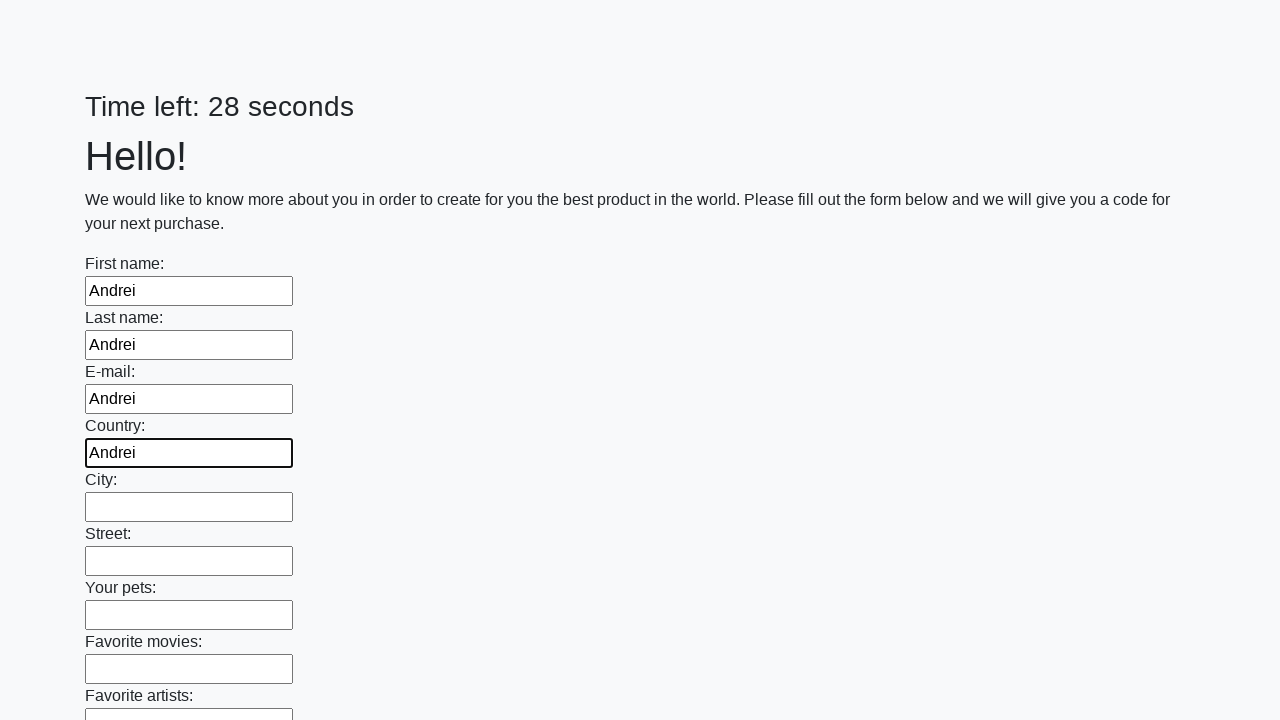

Filled input field with 'Andrei' on input >> nth=4
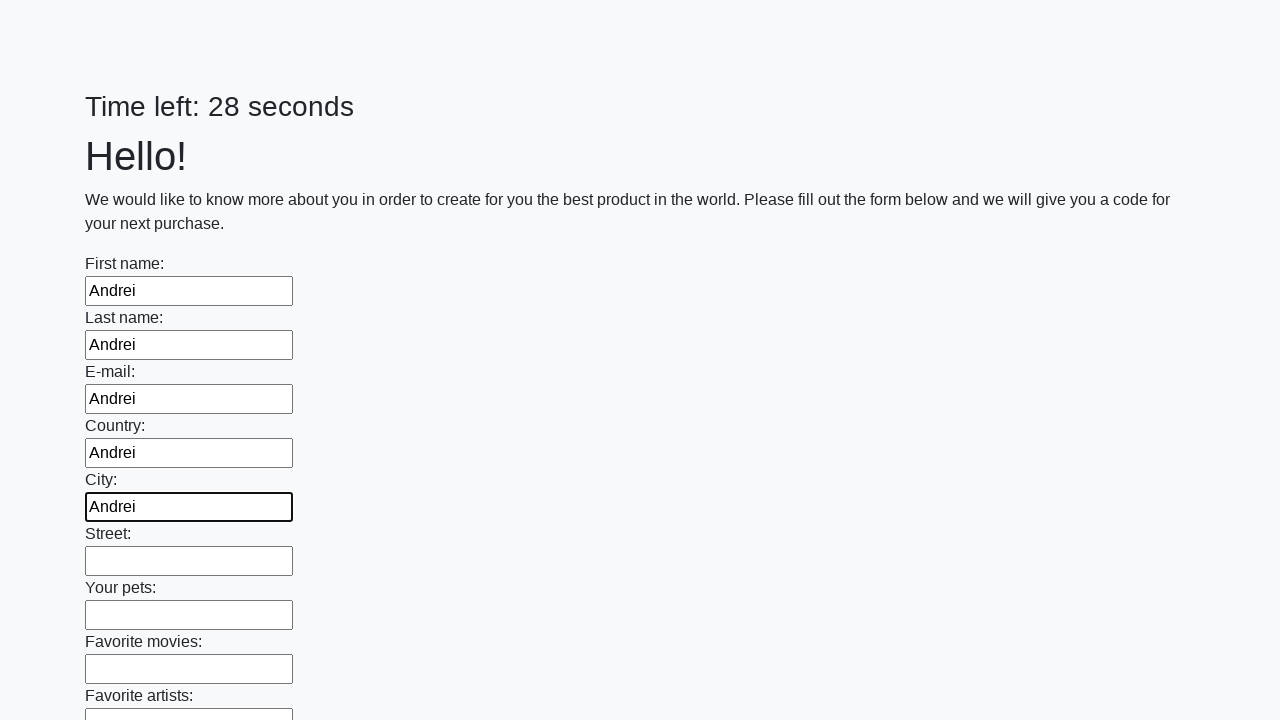

Filled input field with 'Andrei' on input >> nth=5
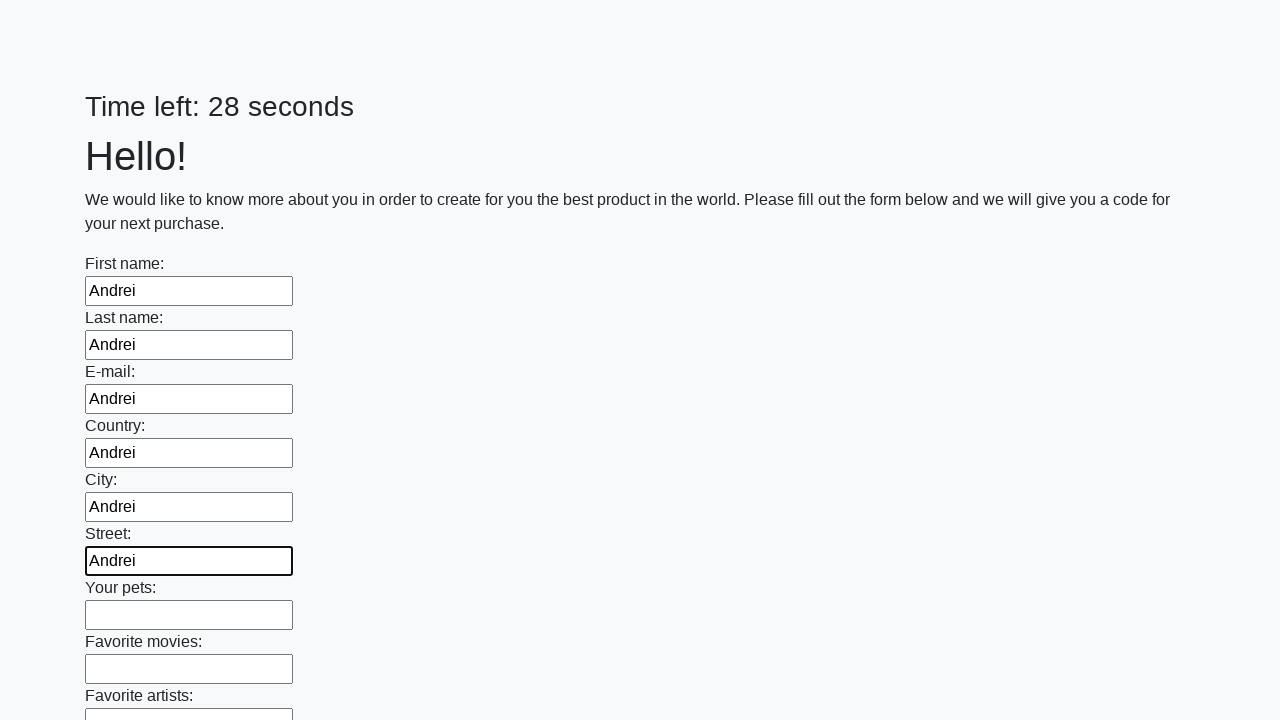

Filled input field with 'Andrei' on input >> nth=6
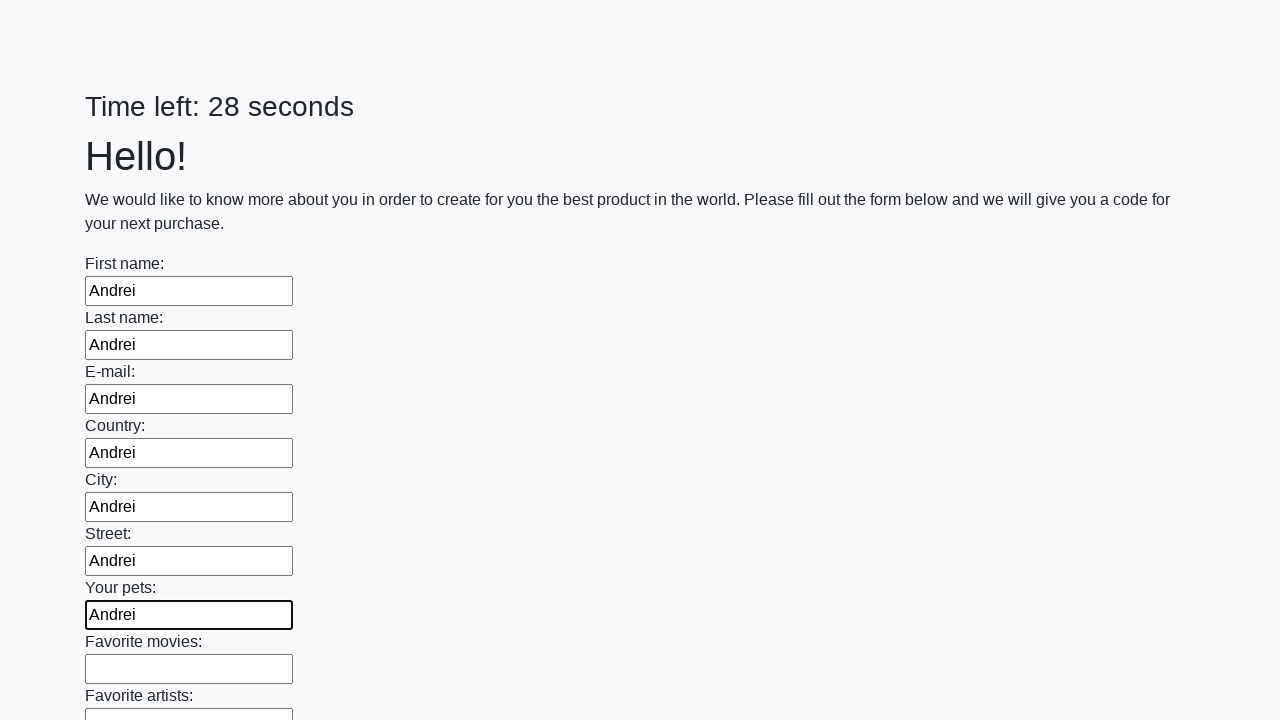

Filled input field with 'Andrei' on input >> nth=7
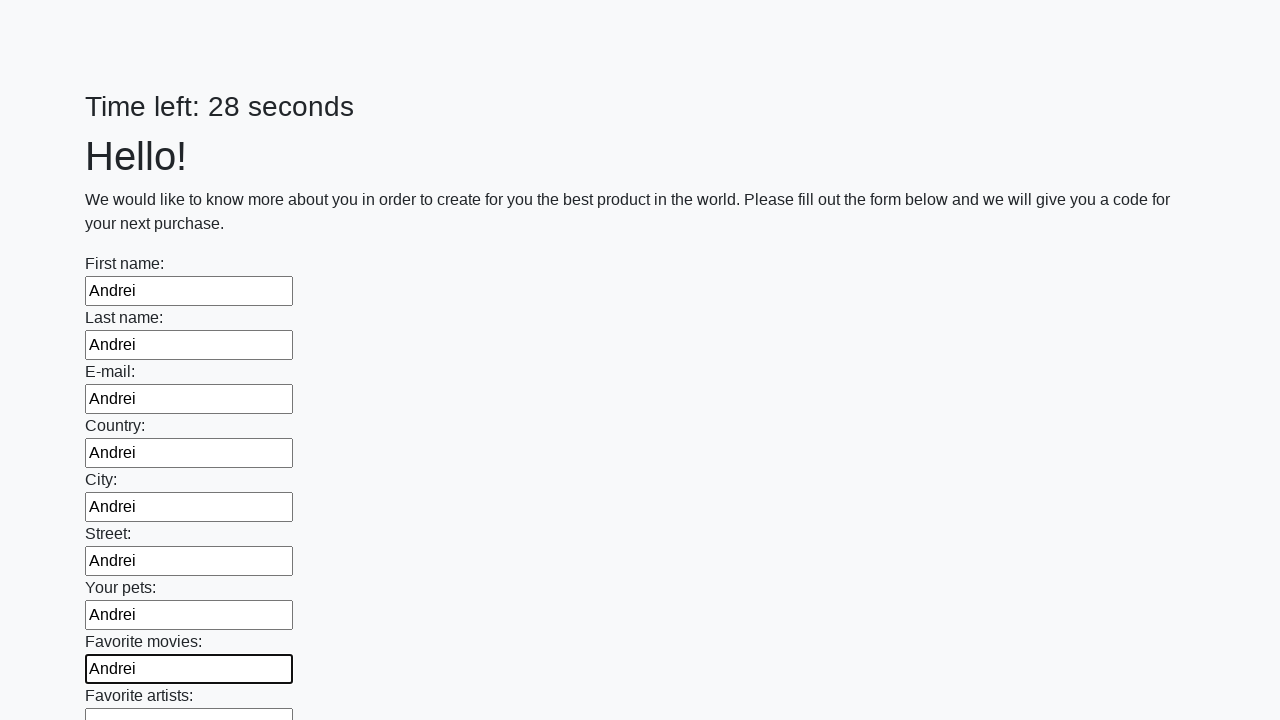

Filled input field with 'Andrei' on input >> nth=8
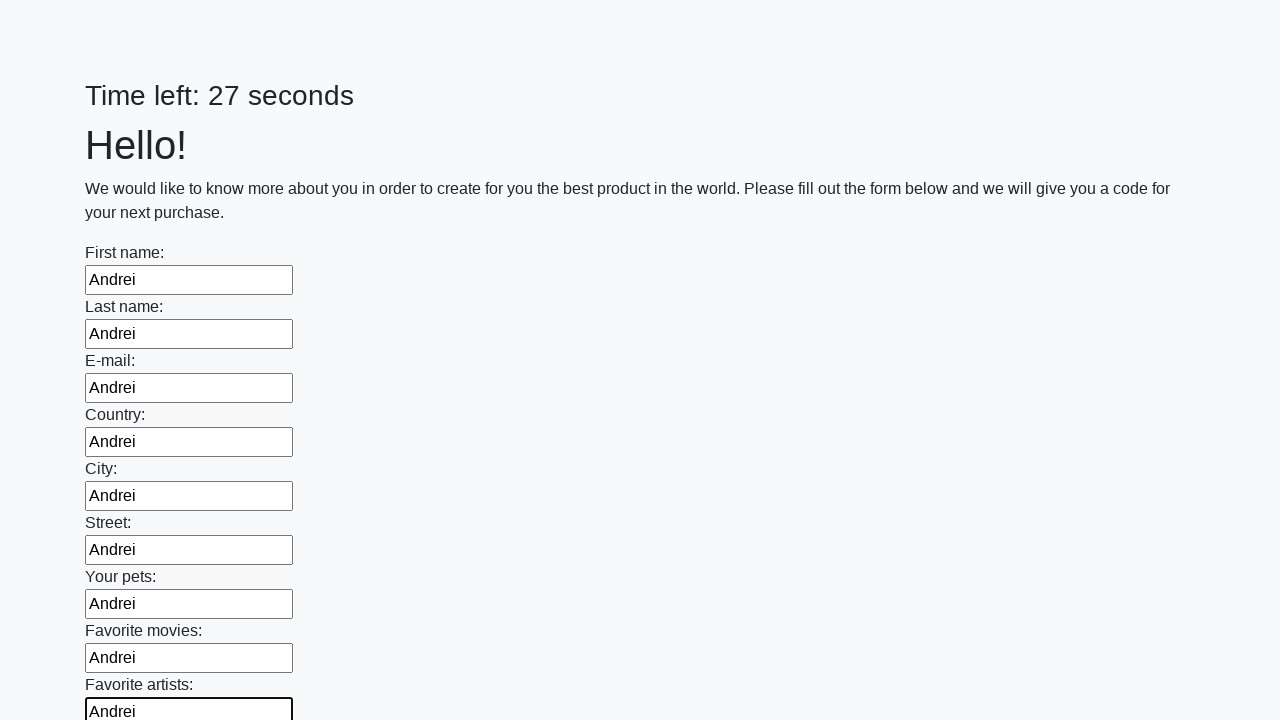

Filled input field with 'Andrei' on input >> nth=9
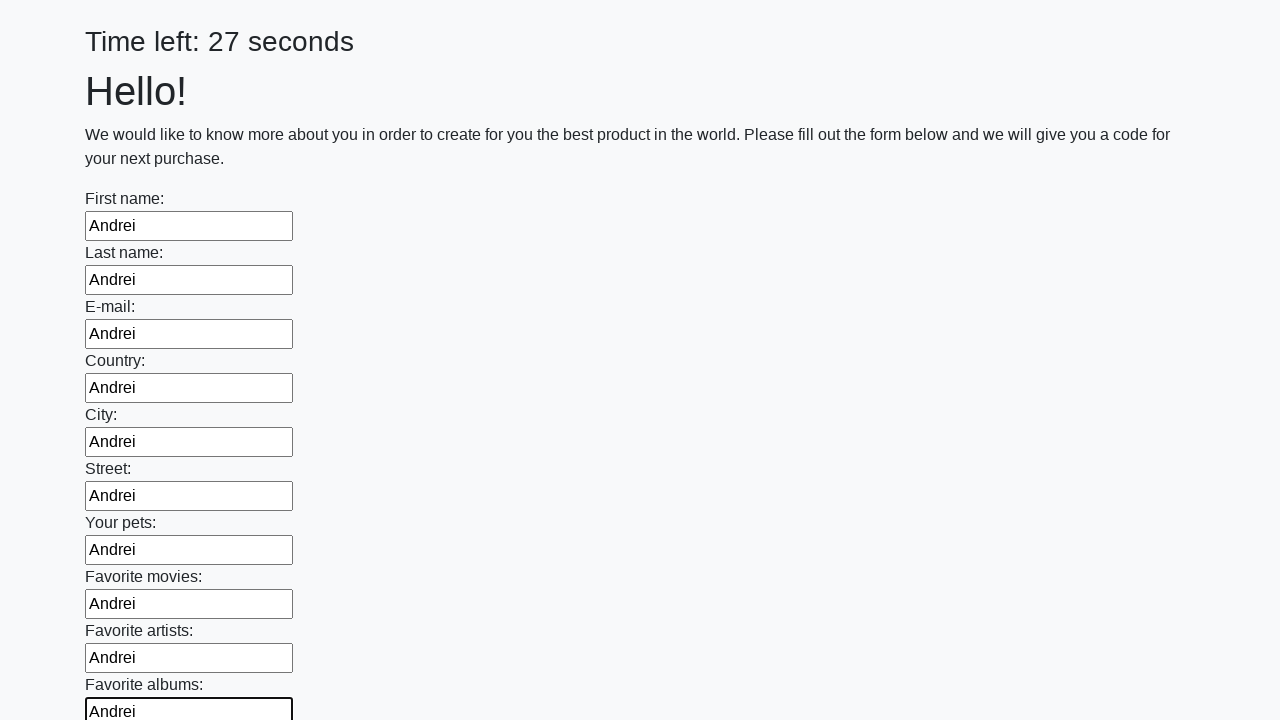

Filled input field with 'Andrei' on input >> nth=10
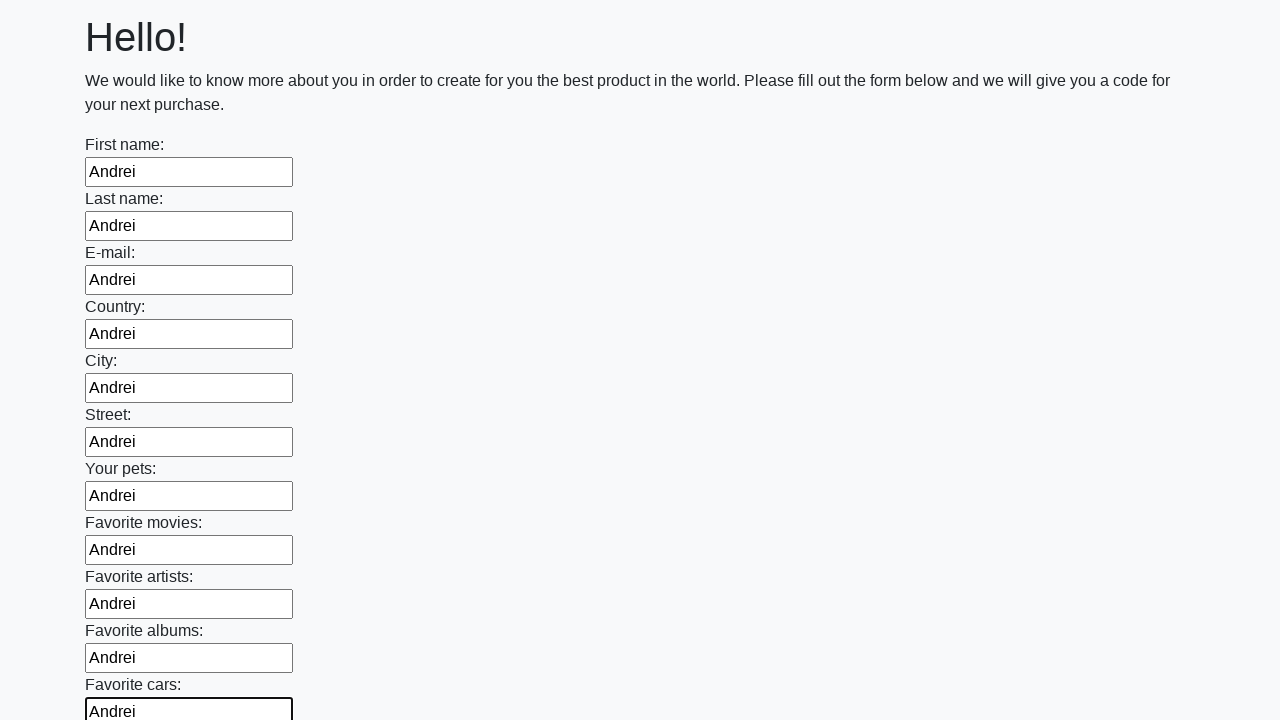

Filled input field with 'Andrei' on input >> nth=11
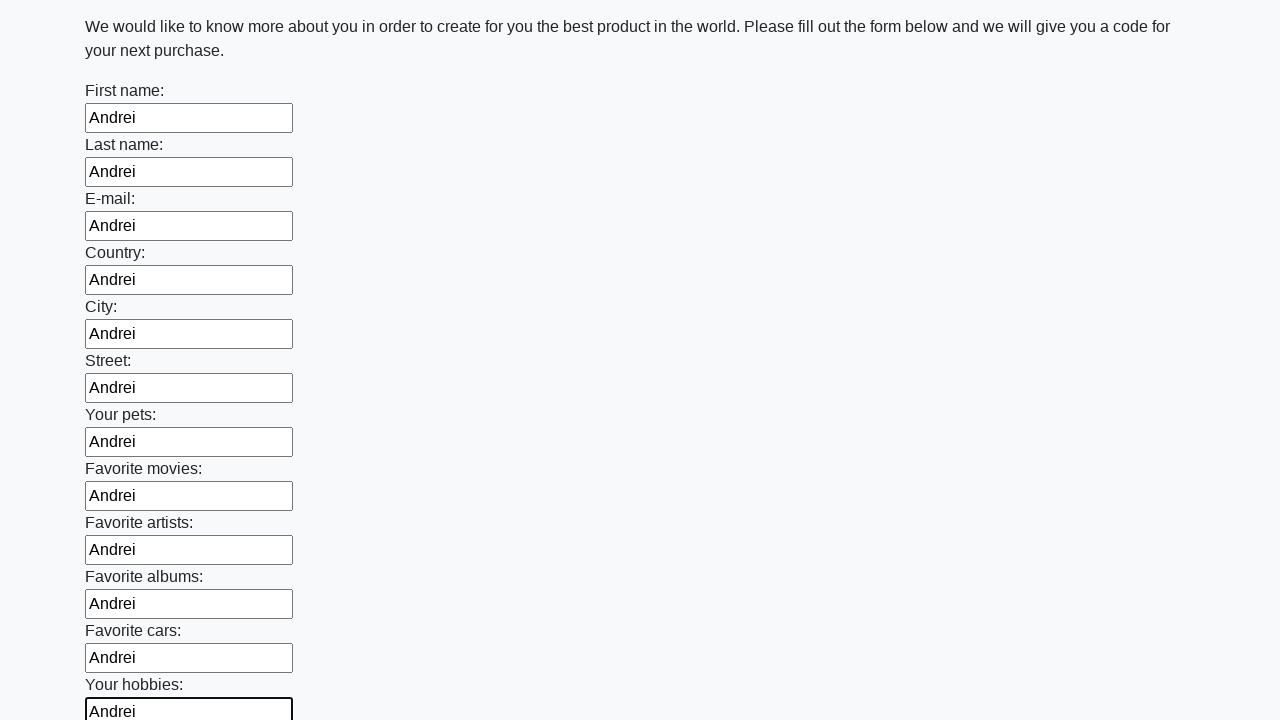

Filled input field with 'Andrei' on input >> nth=12
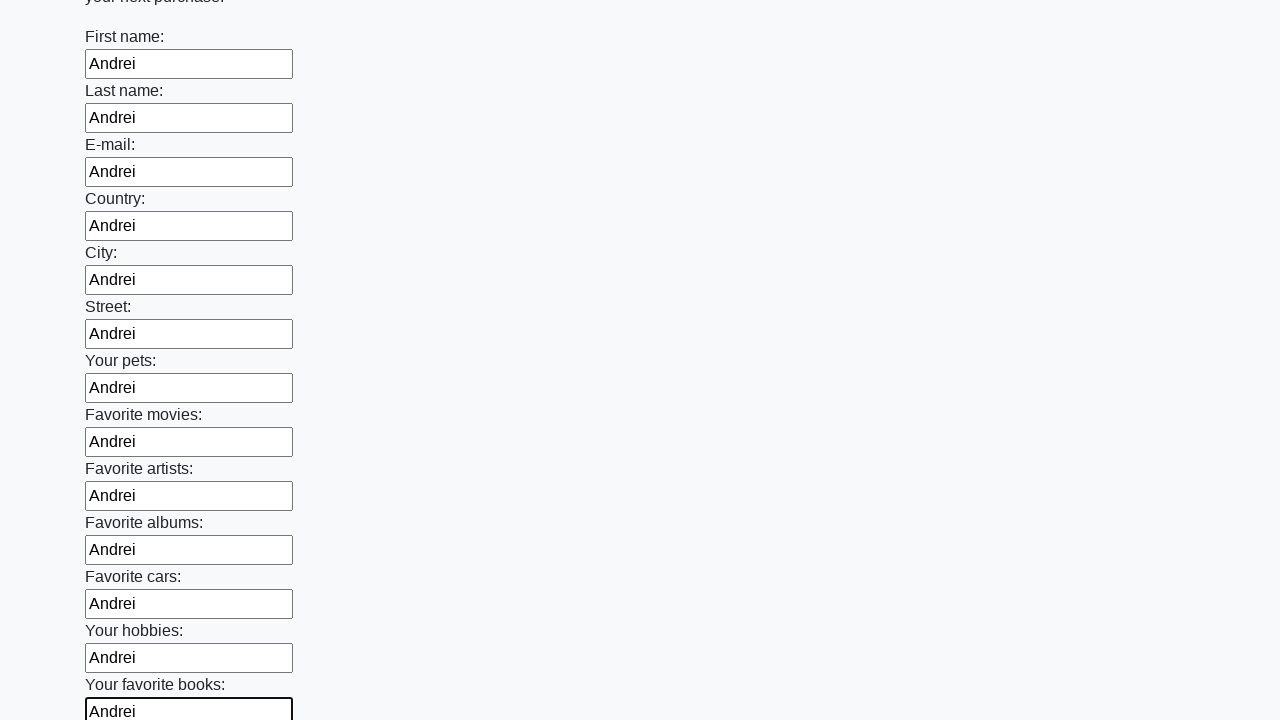

Filled input field with 'Andrei' on input >> nth=13
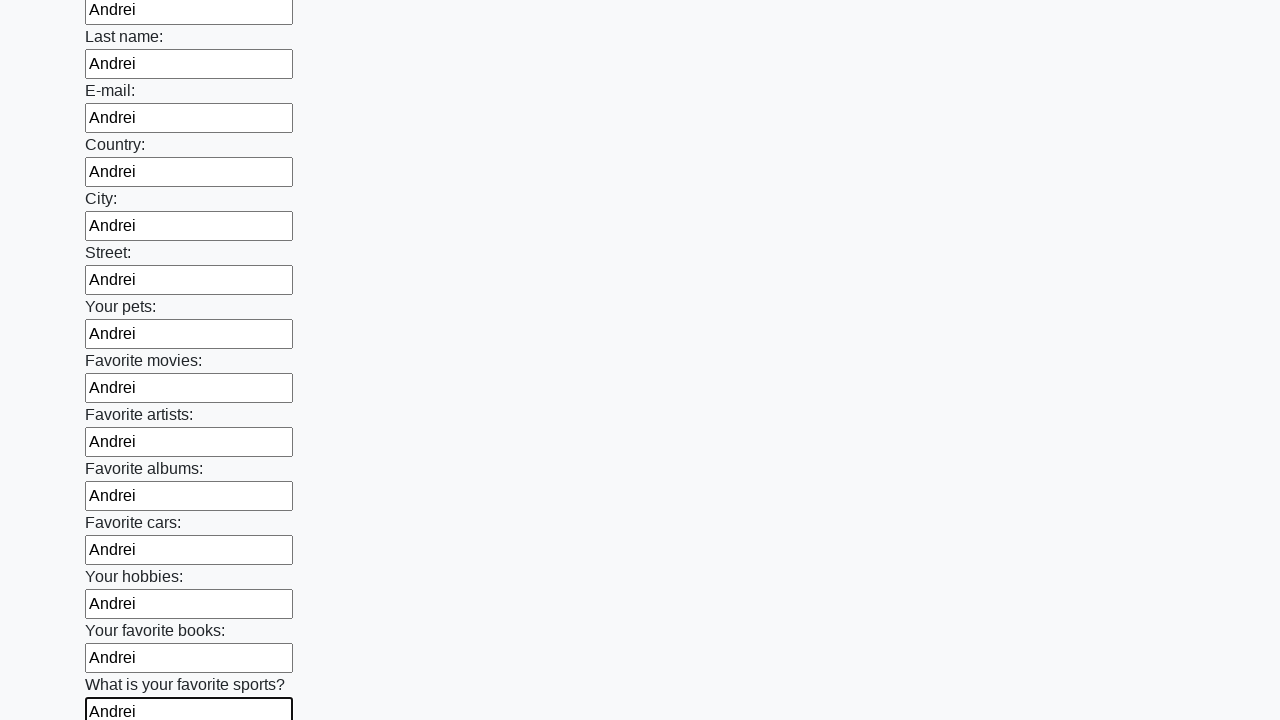

Filled input field with 'Andrei' on input >> nth=14
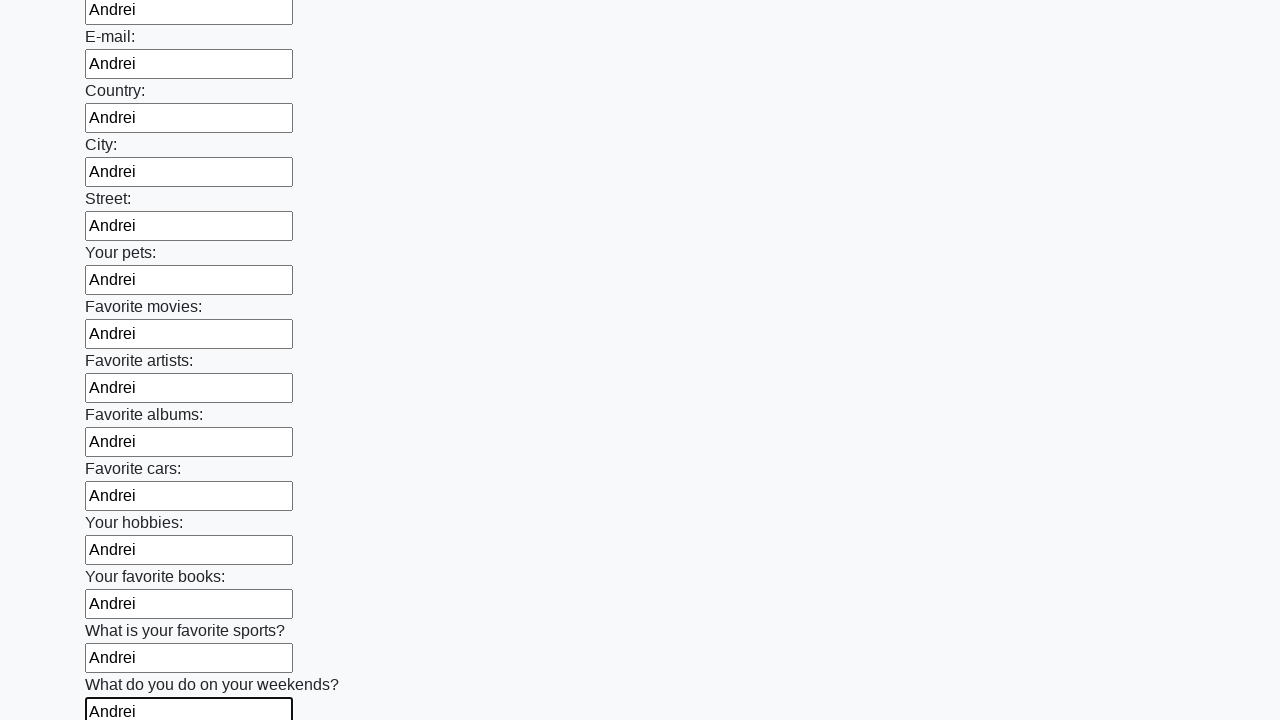

Filled input field with 'Andrei' on input >> nth=15
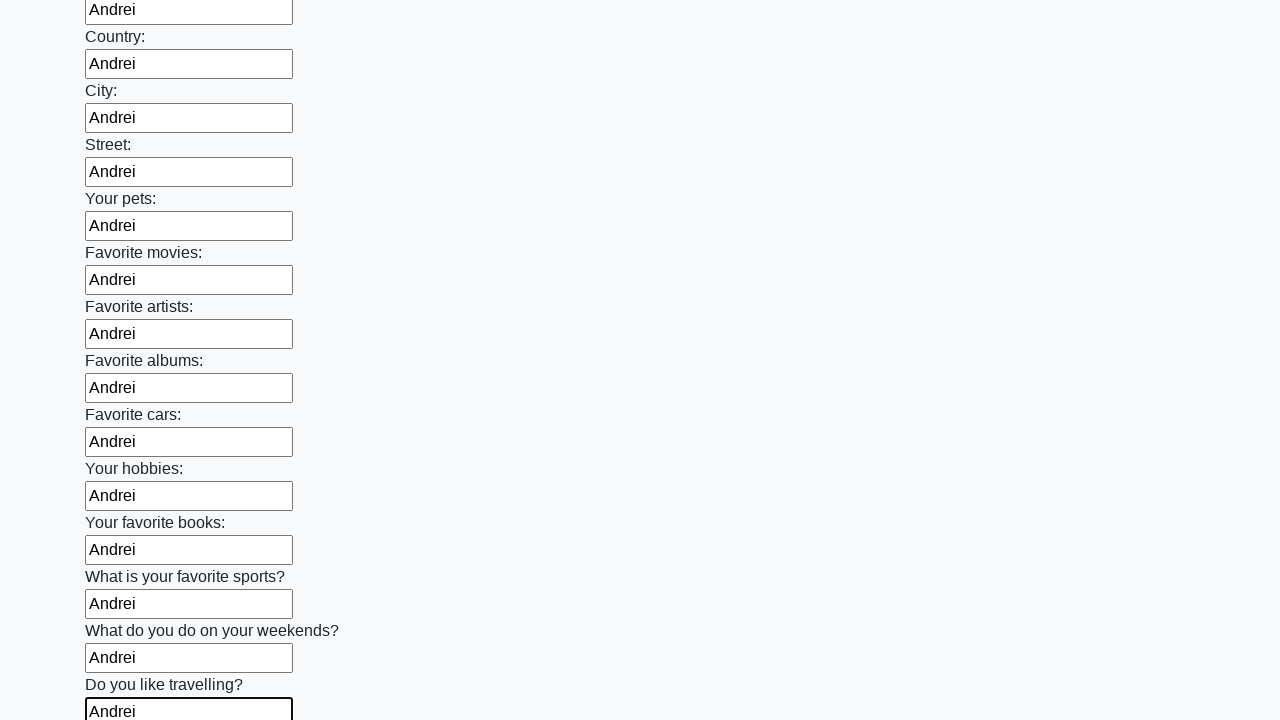

Filled input field with 'Andrei' on input >> nth=16
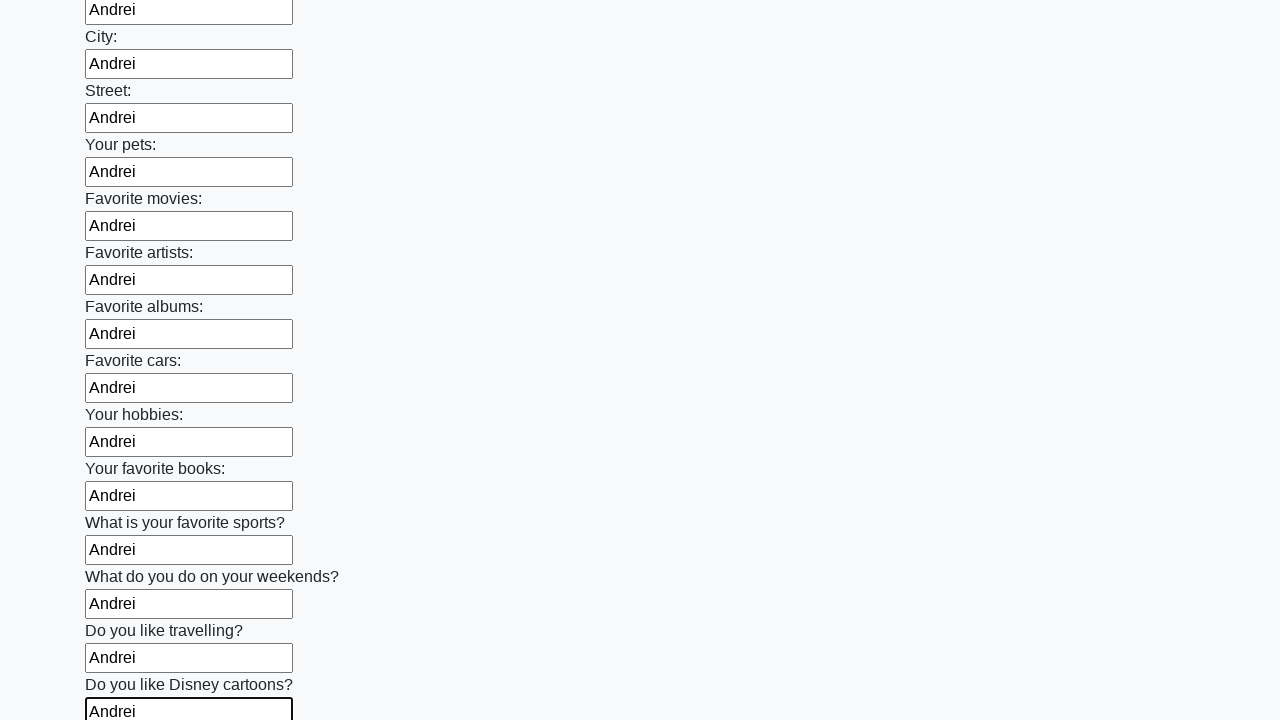

Filled input field with 'Andrei' on input >> nth=17
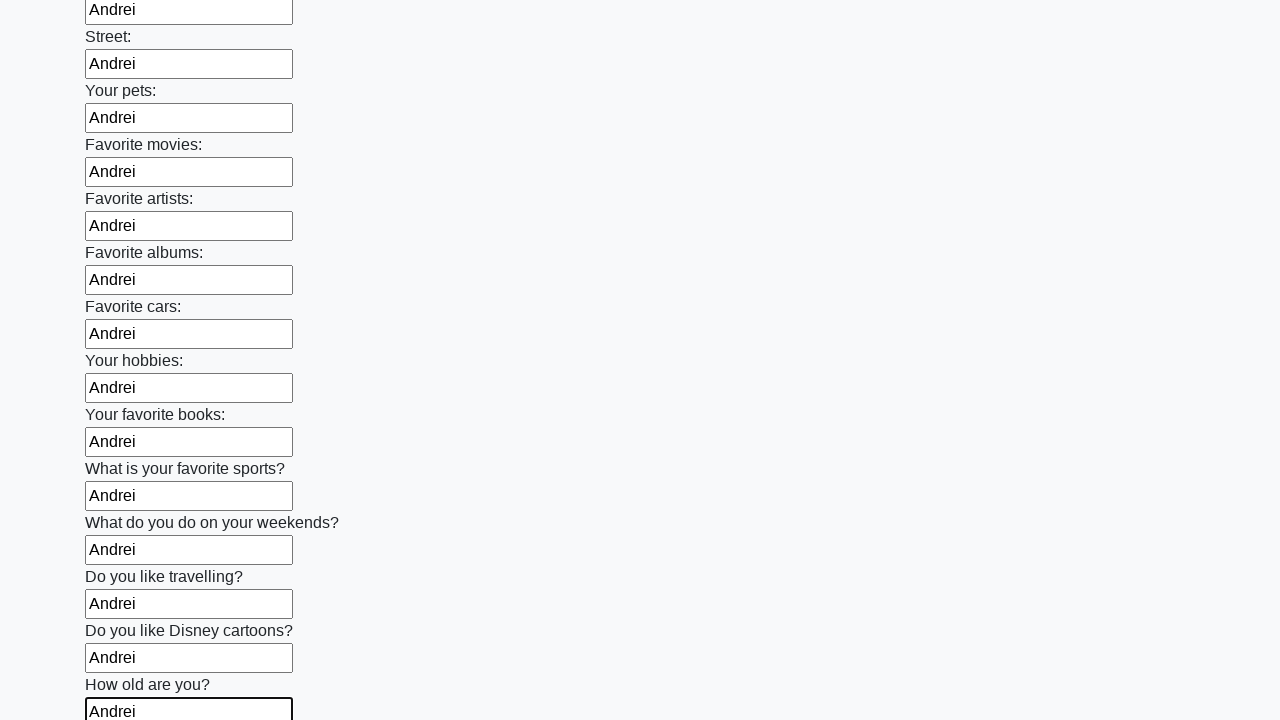

Filled input field with 'Andrei' on input >> nth=18
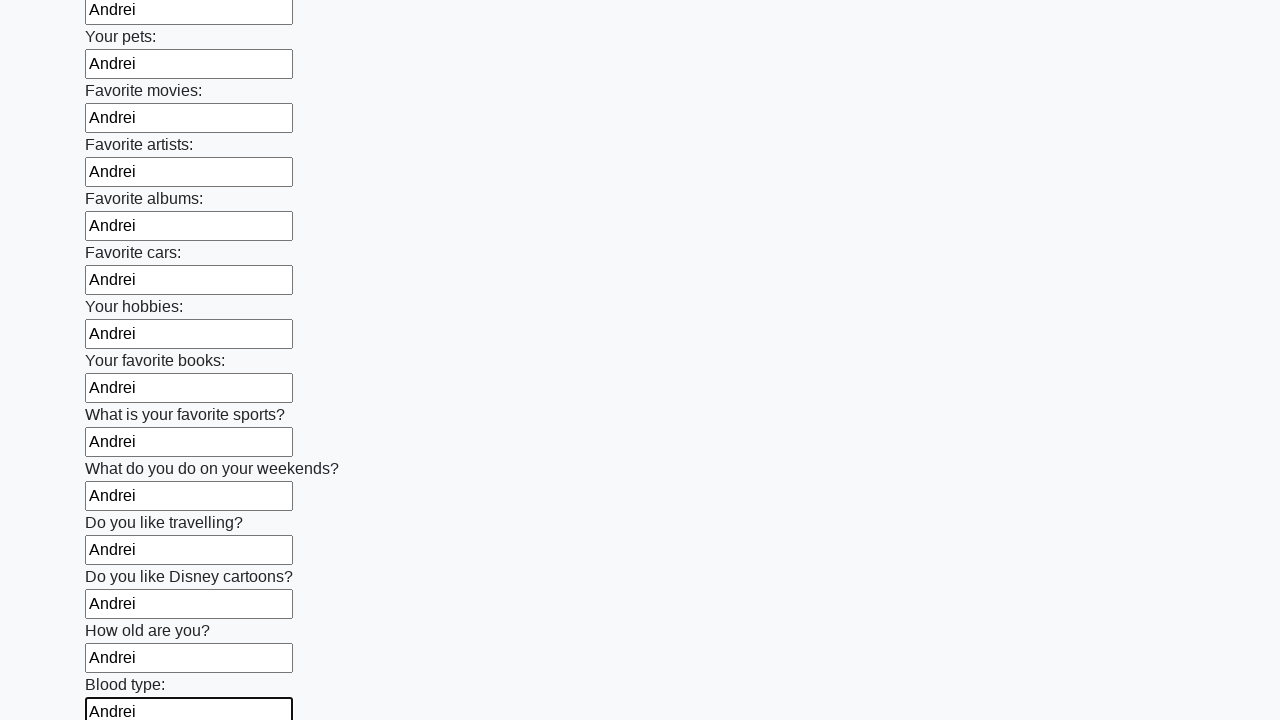

Filled input field with 'Andrei' on input >> nth=19
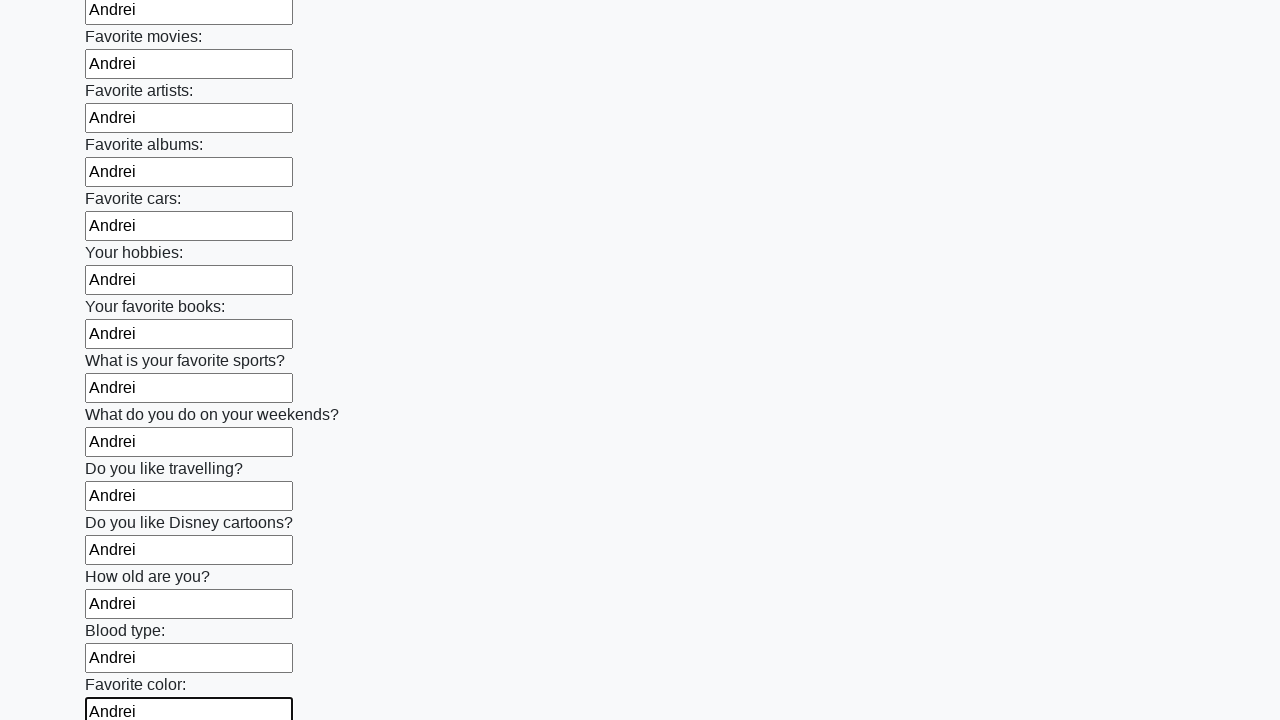

Filled input field with 'Andrei' on input >> nth=20
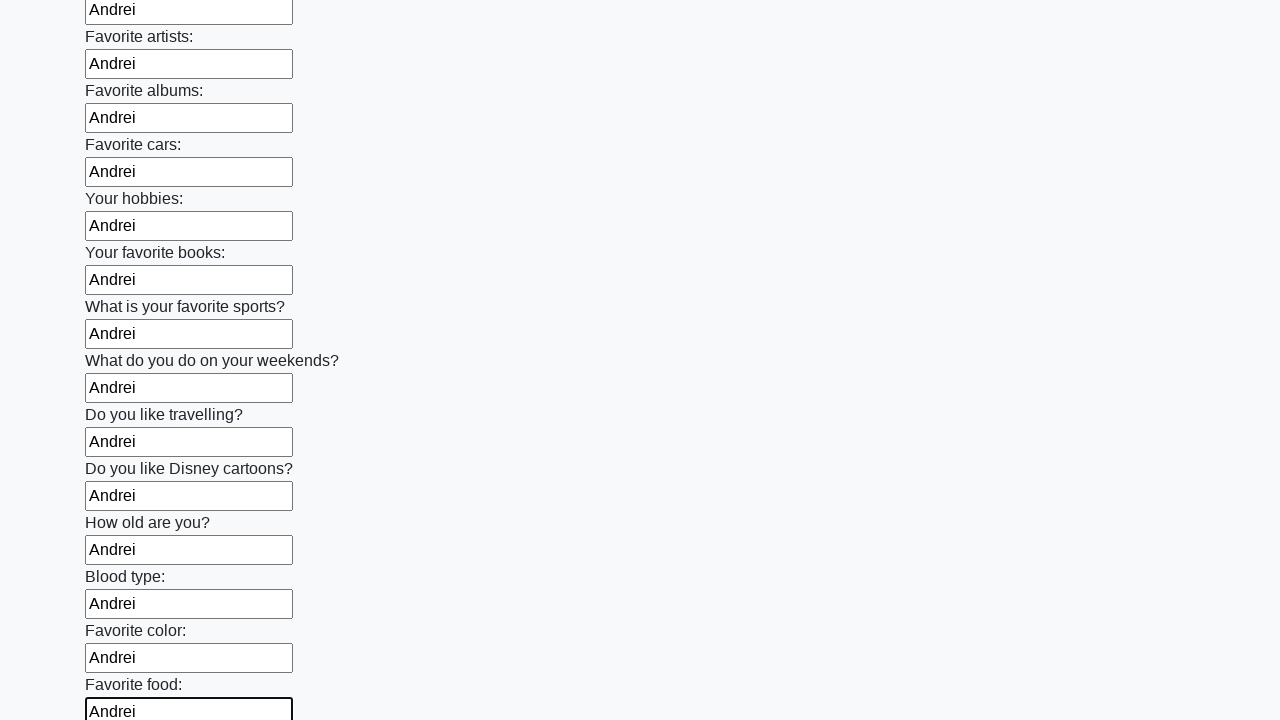

Filled input field with 'Andrei' on input >> nth=21
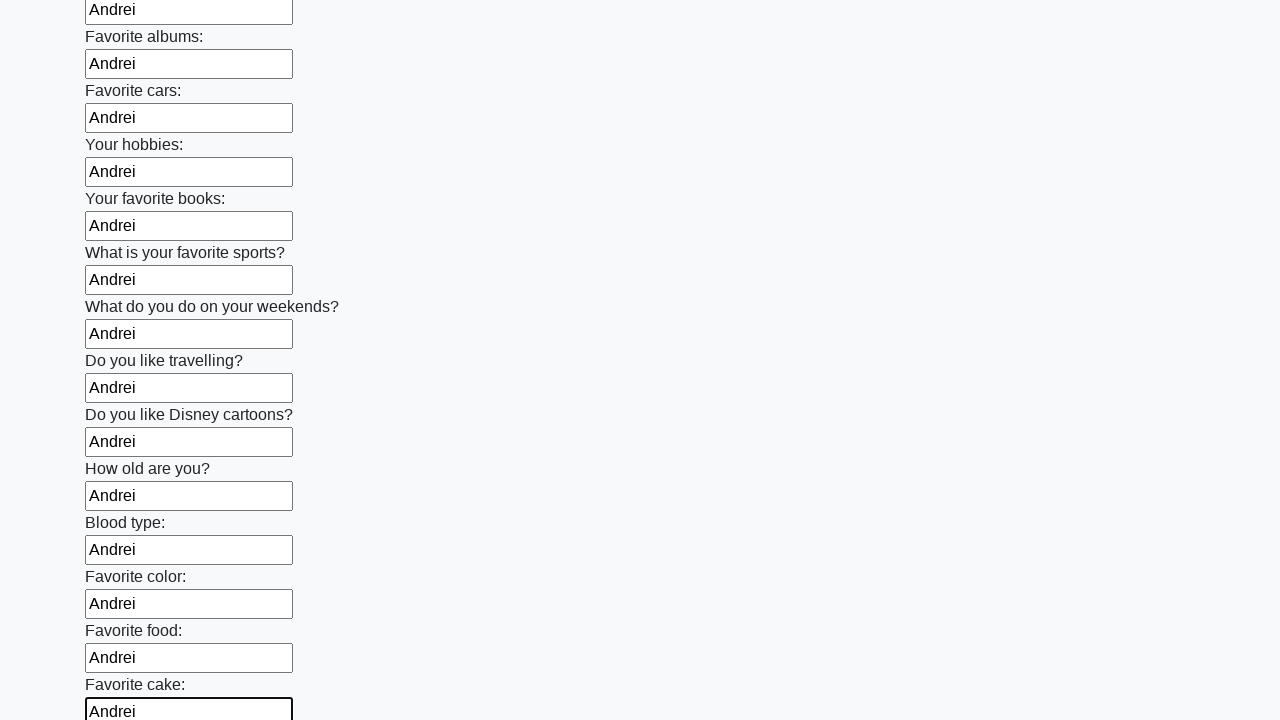

Filled input field with 'Andrei' on input >> nth=22
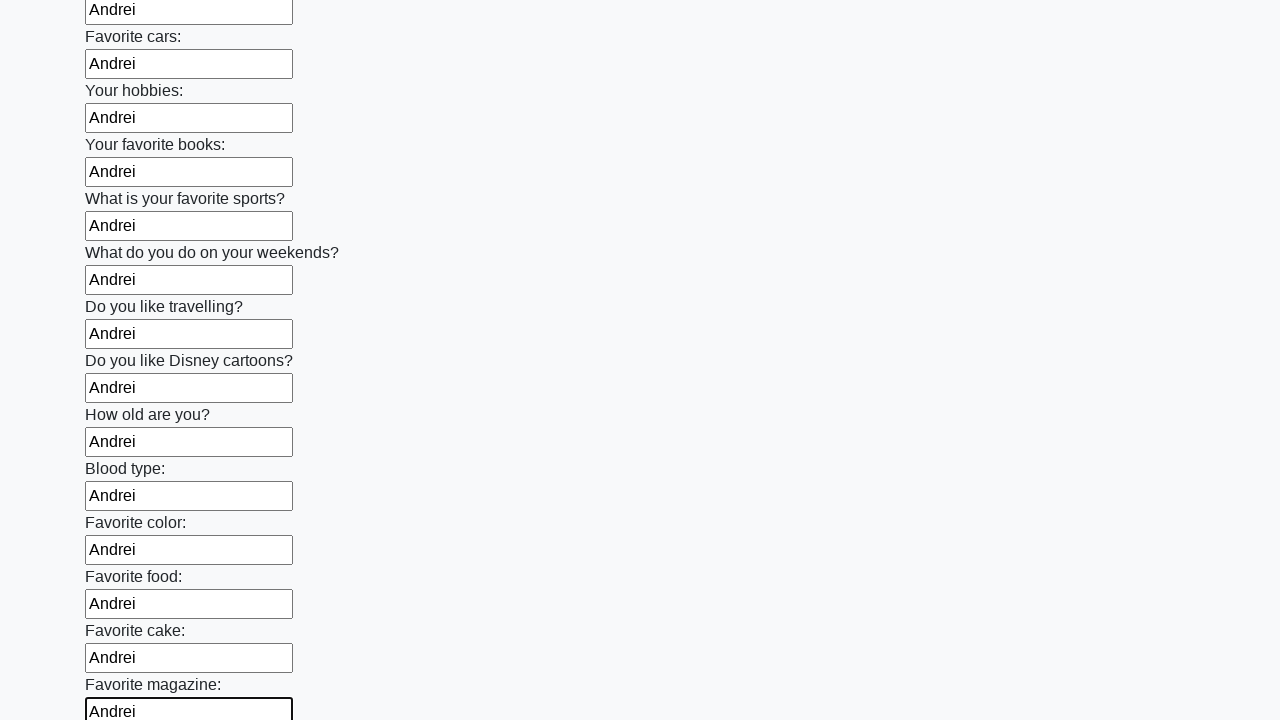

Filled input field with 'Andrei' on input >> nth=23
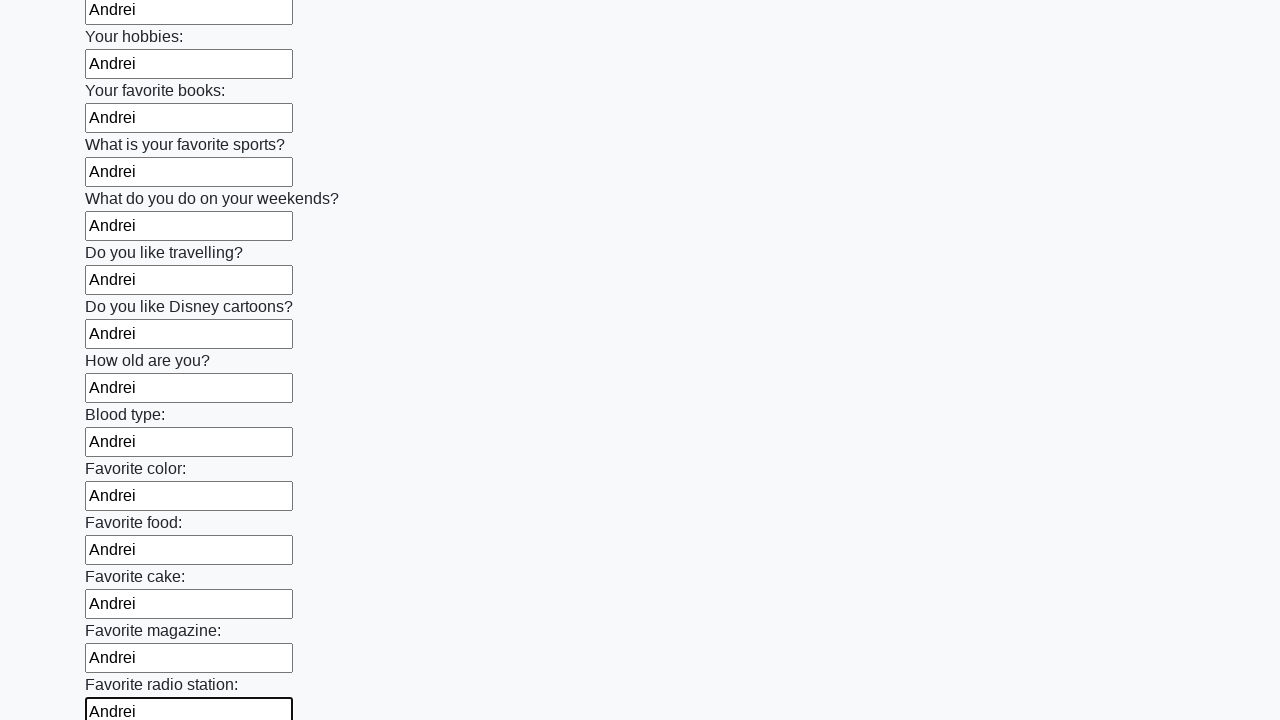

Filled input field with 'Andrei' on input >> nth=24
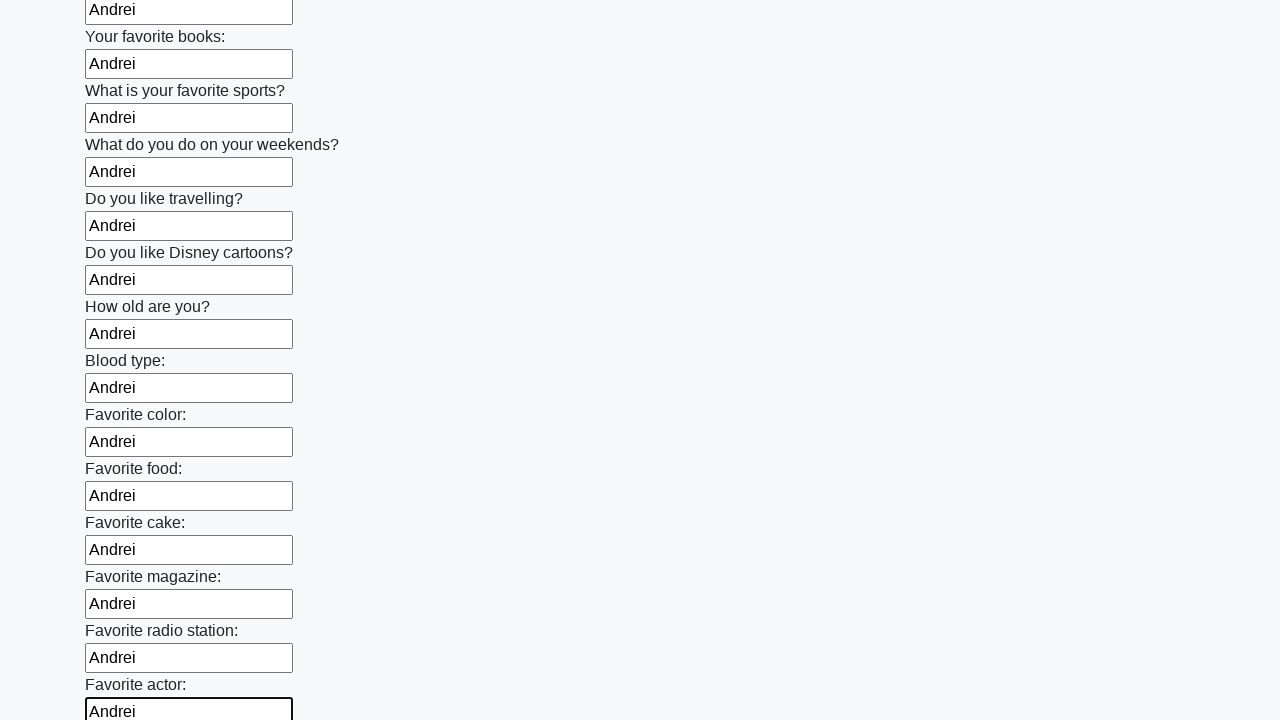

Filled input field with 'Andrei' on input >> nth=25
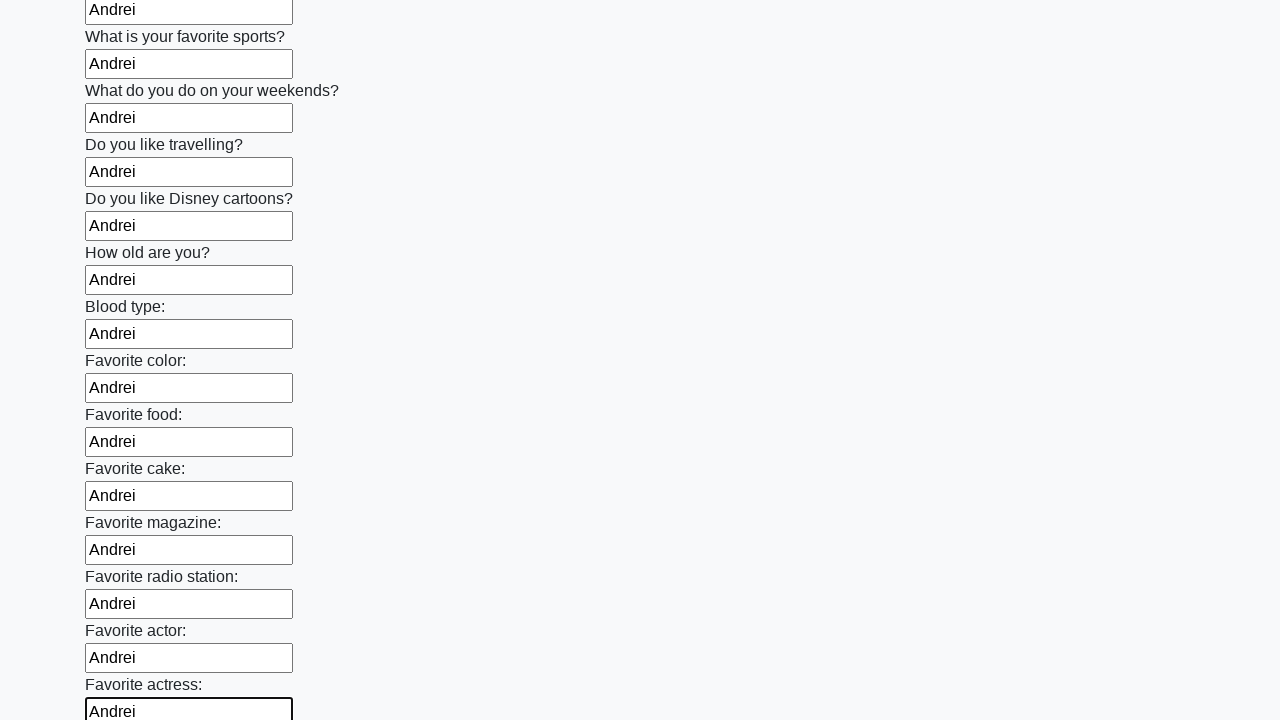

Filled input field with 'Andrei' on input >> nth=26
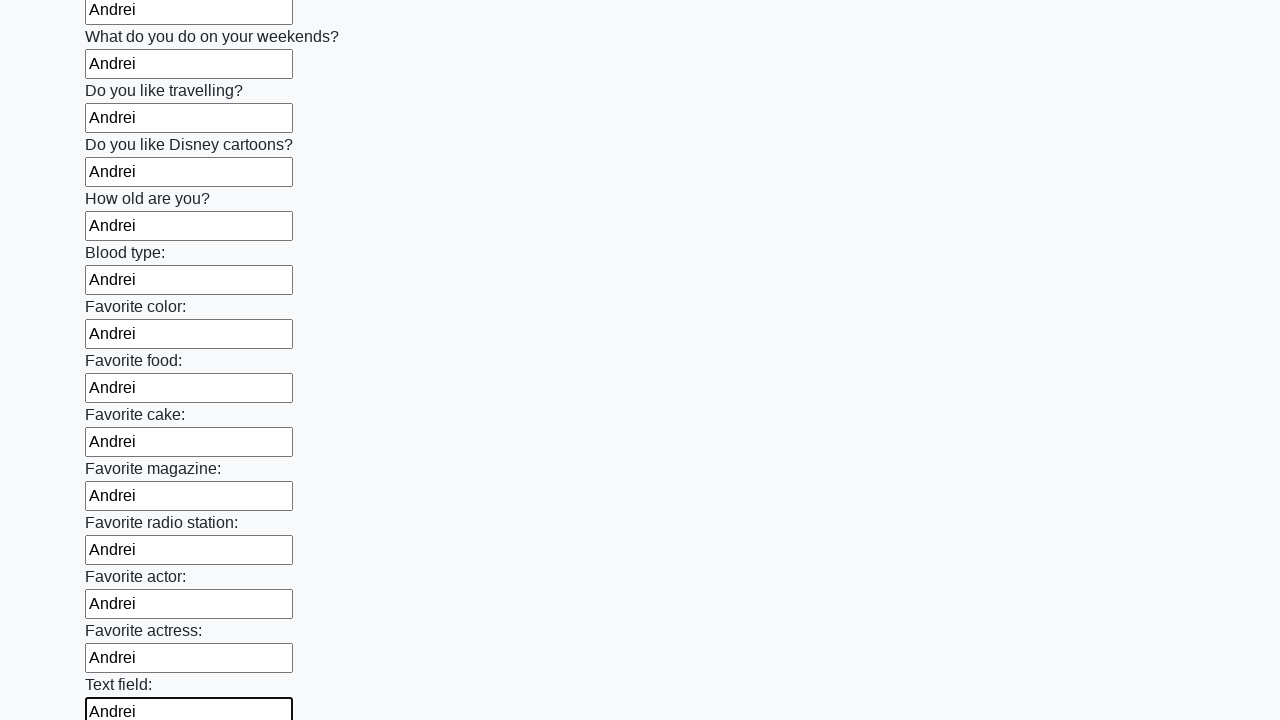

Filled input field with 'Andrei' on input >> nth=27
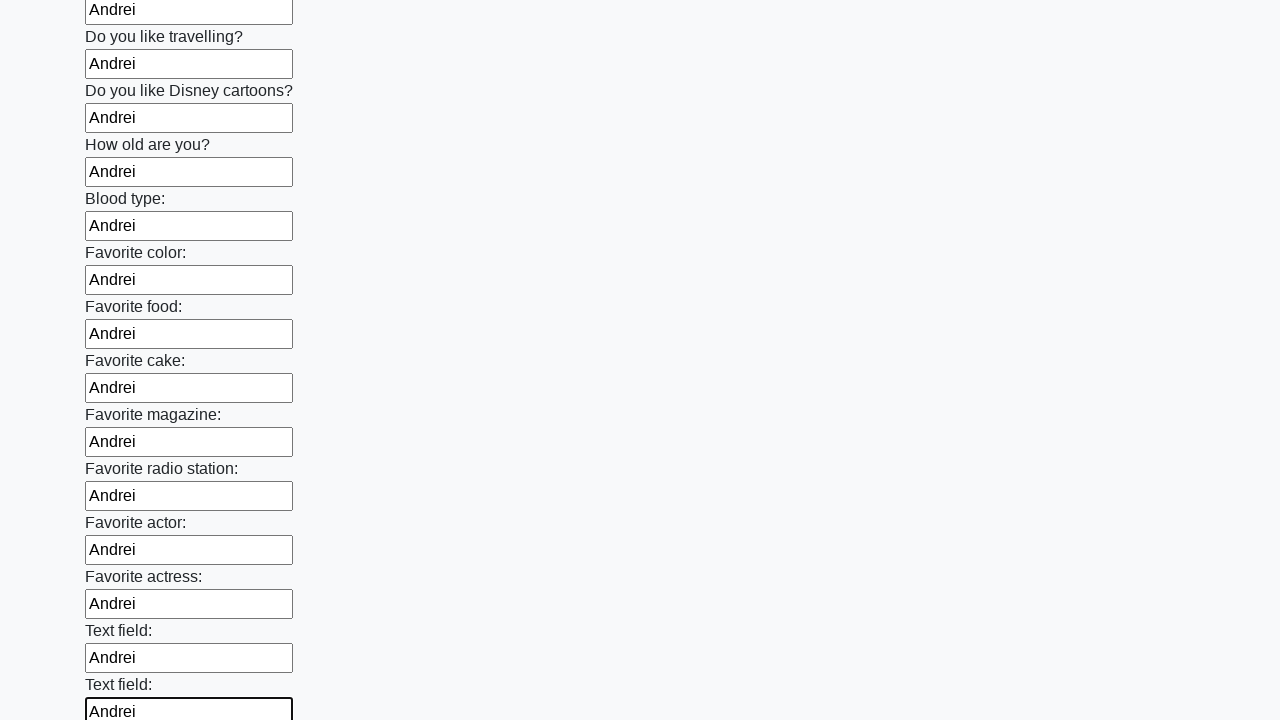

Filled input field with 'Andrei' on input >> nth=28
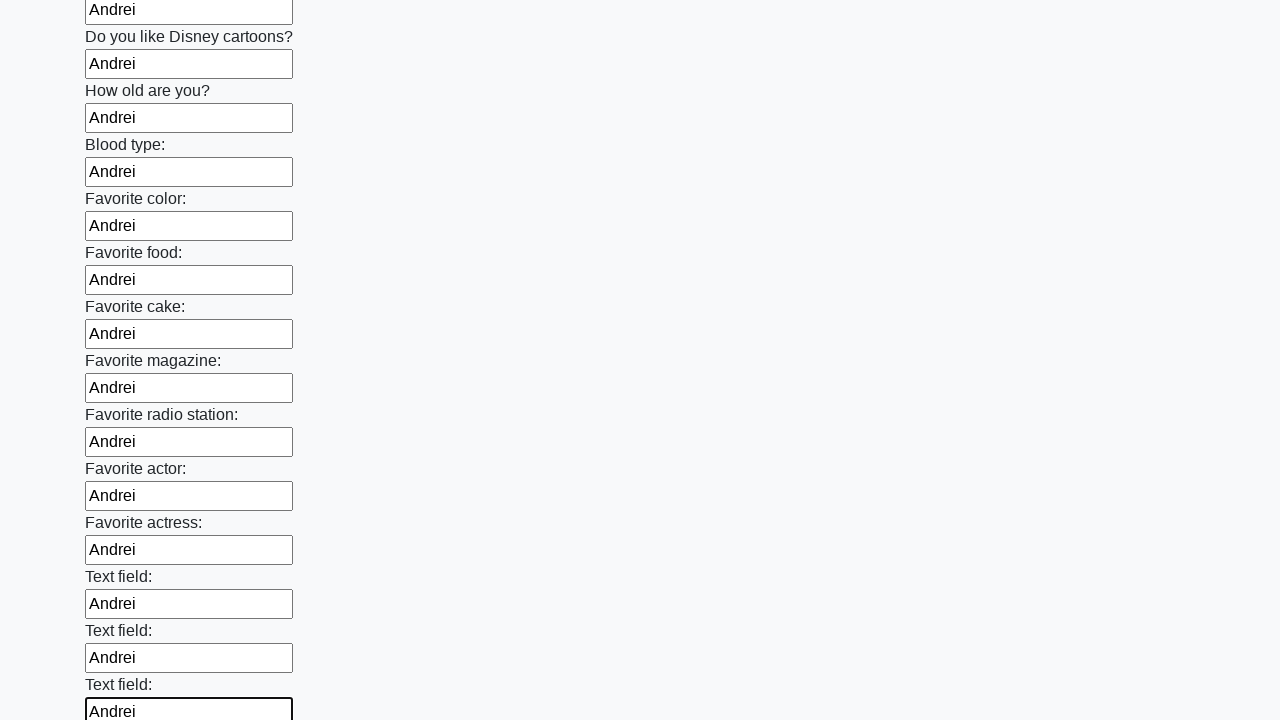

Filled input field with 'Andrei' on input >> nth=29
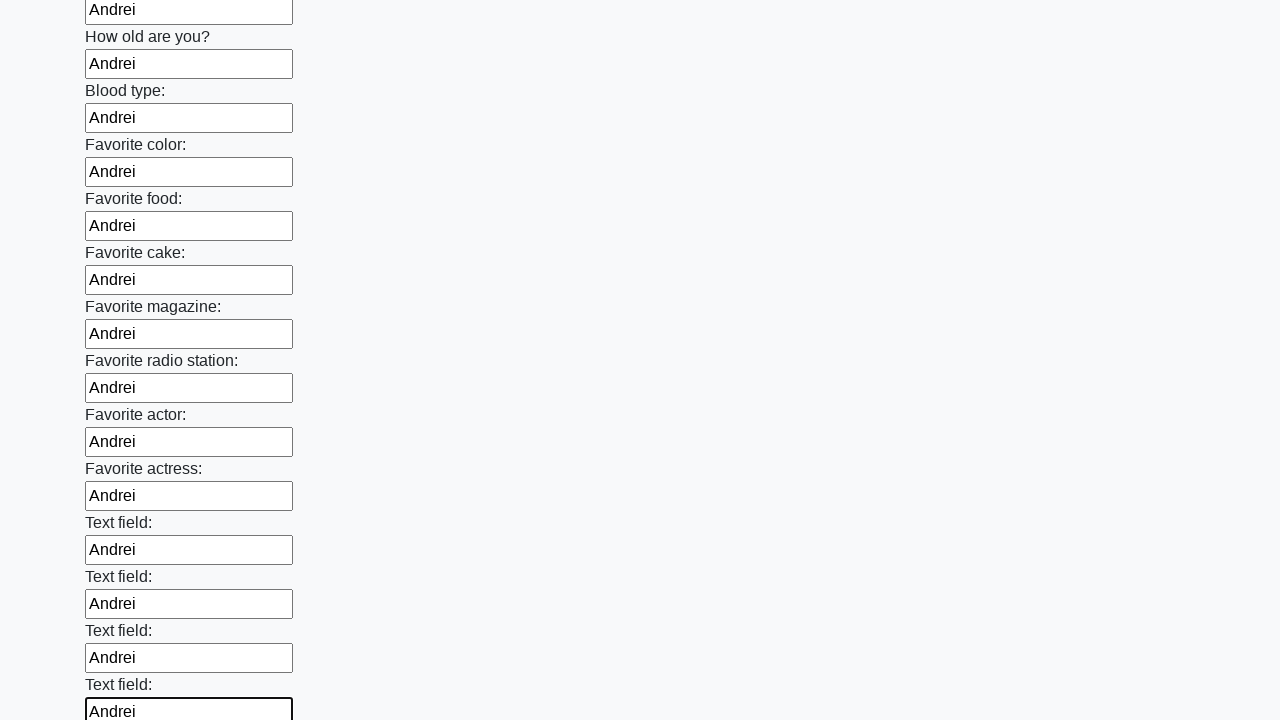

Filled input field with 'Andrei' on input >> nth=30
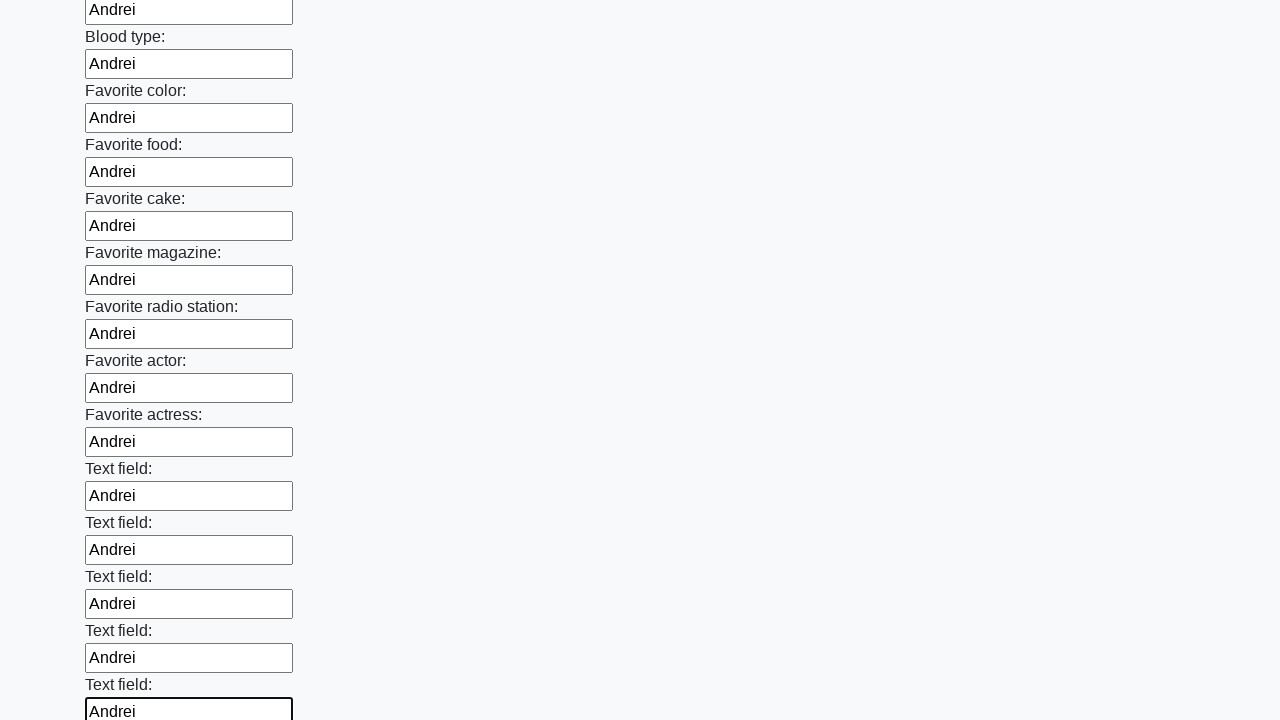

Filled input field with 'Andrei' on input >> nth=31
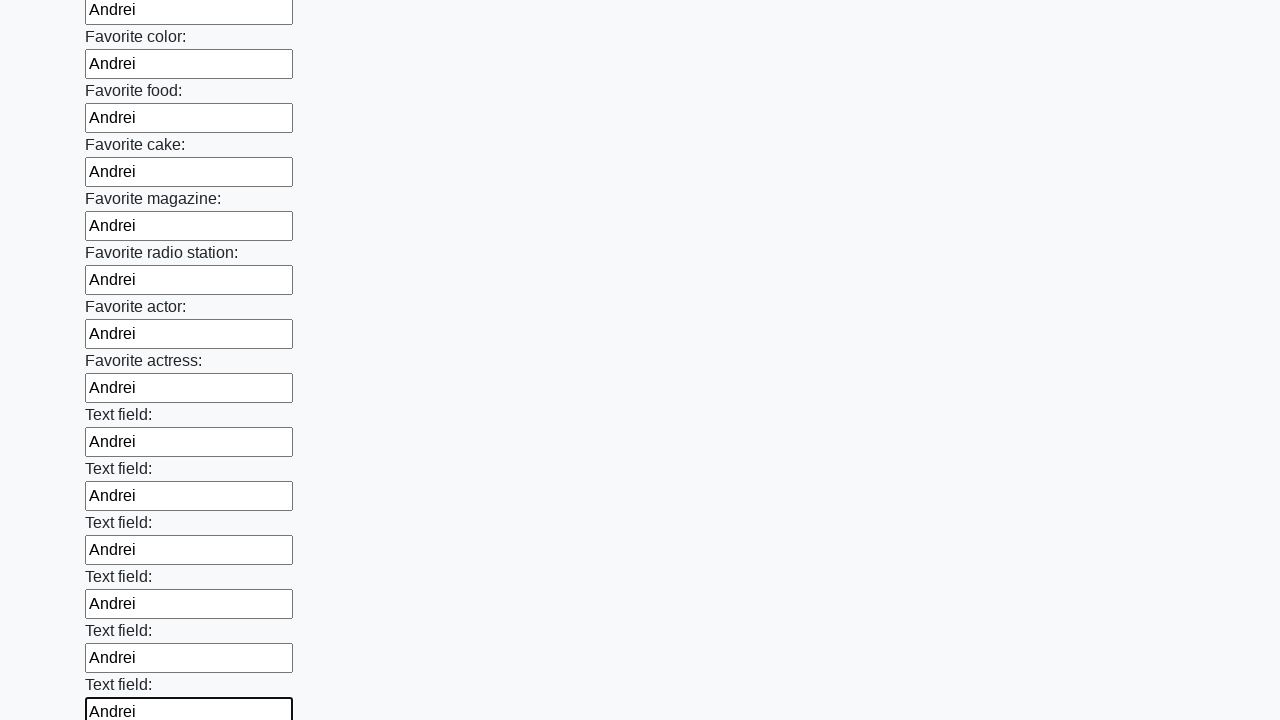

Filled input field with 'Andrei' on input >> nth=32
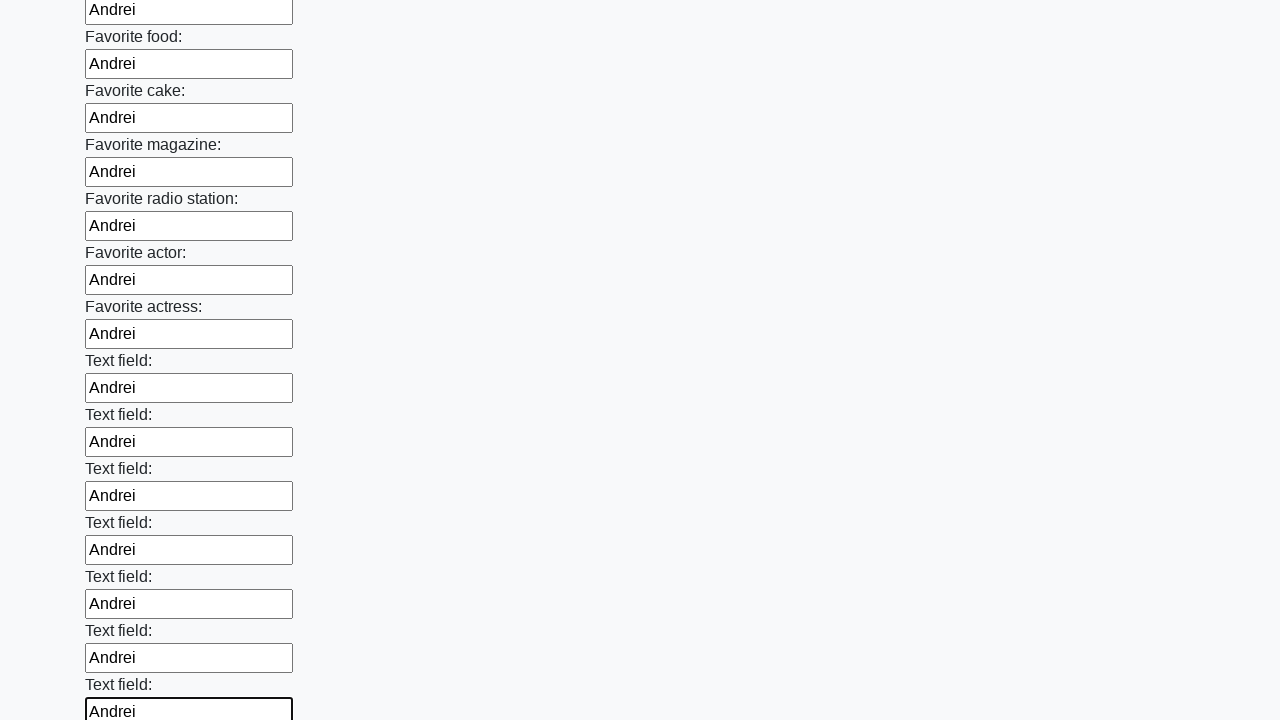

Filled input field with 'Andrei' on input >> nth=33
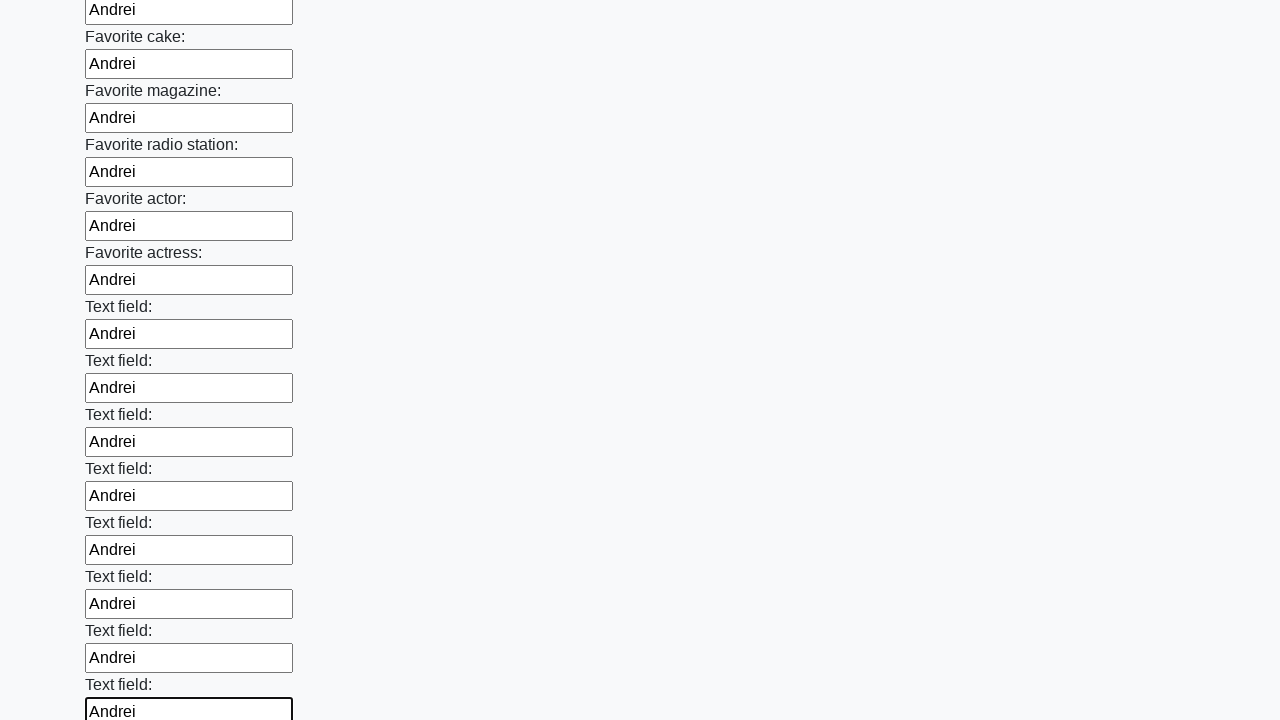

Filled input field with 'Andrei' on input >> nth=34
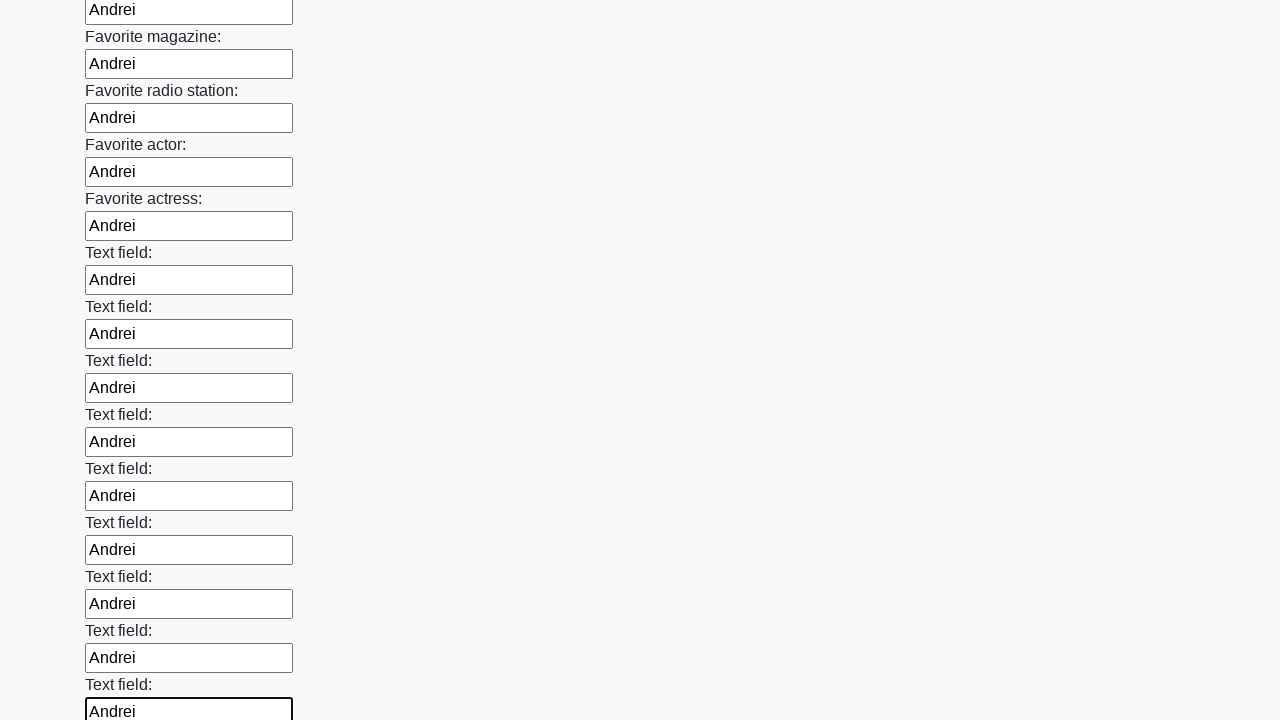

Filled input field with 'Andrei' on input >> nth=35
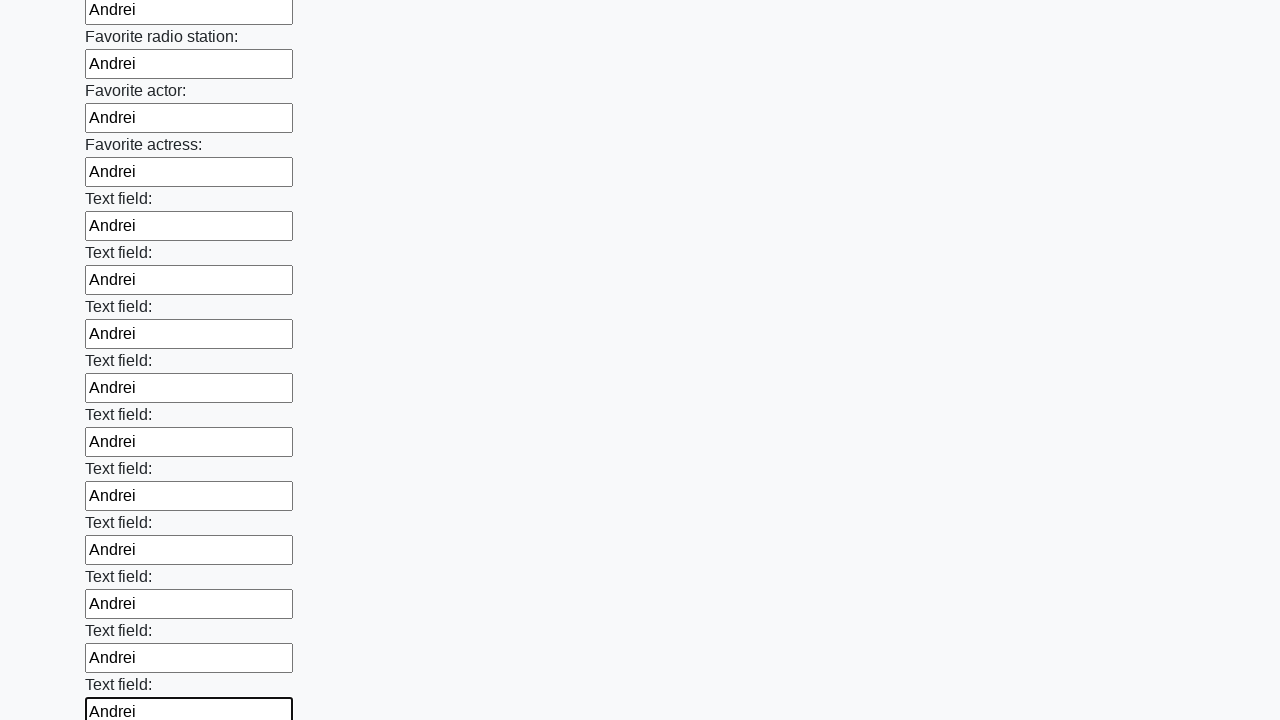

Filled input field with 'Andrei' on input >> nth=36
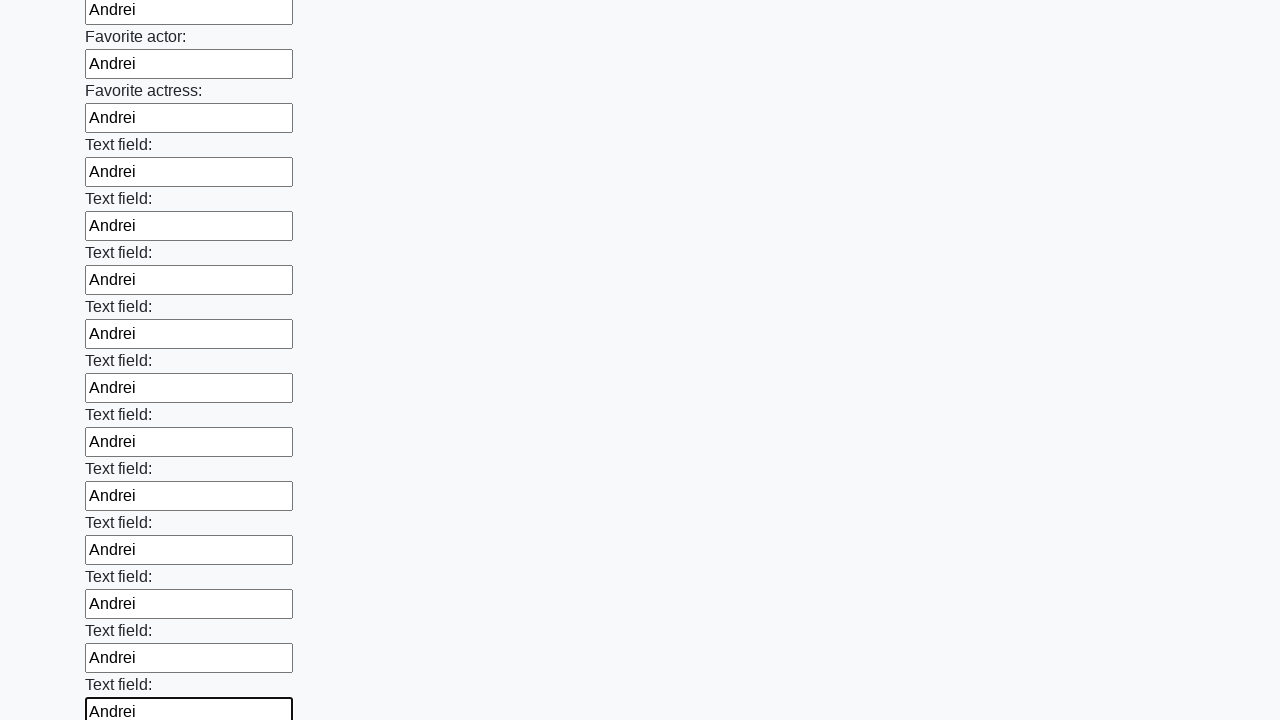

Filled input field with 'Andrei' on input >> nth=37
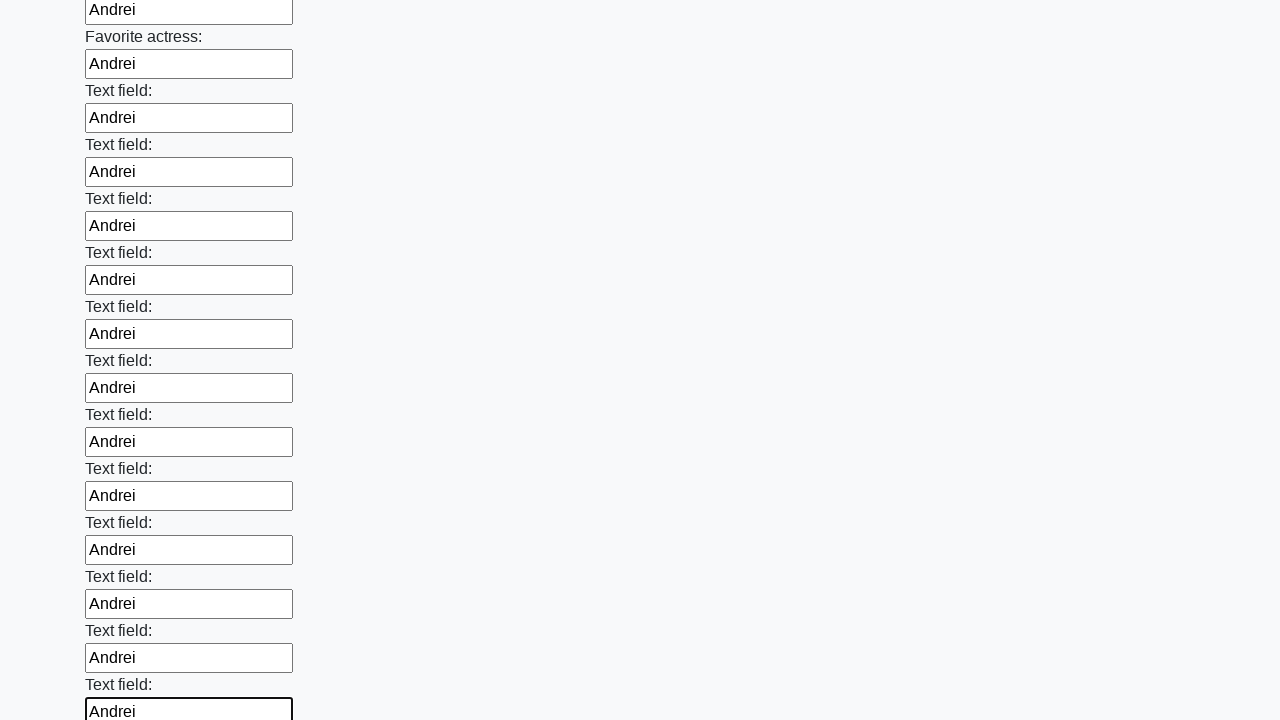

Filled input field with 'Andrei' on input >> nth=38
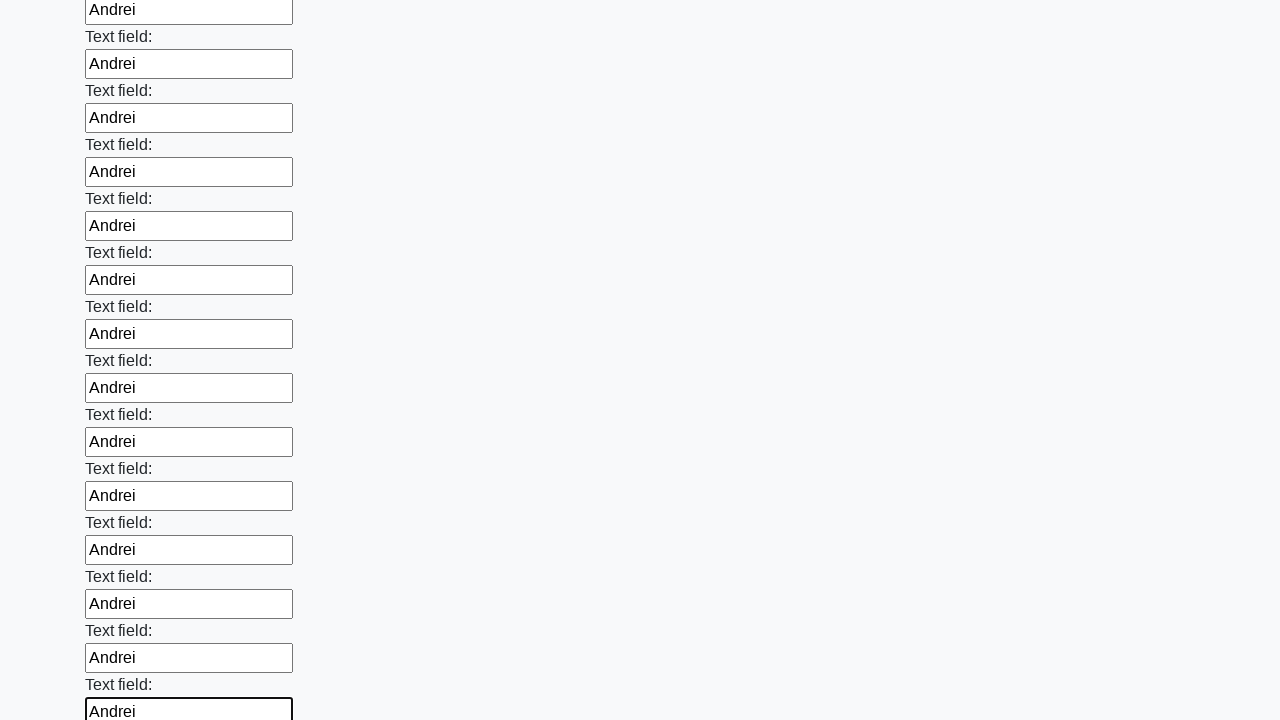

Filled input field with 'Andrei' on input >> nth=39
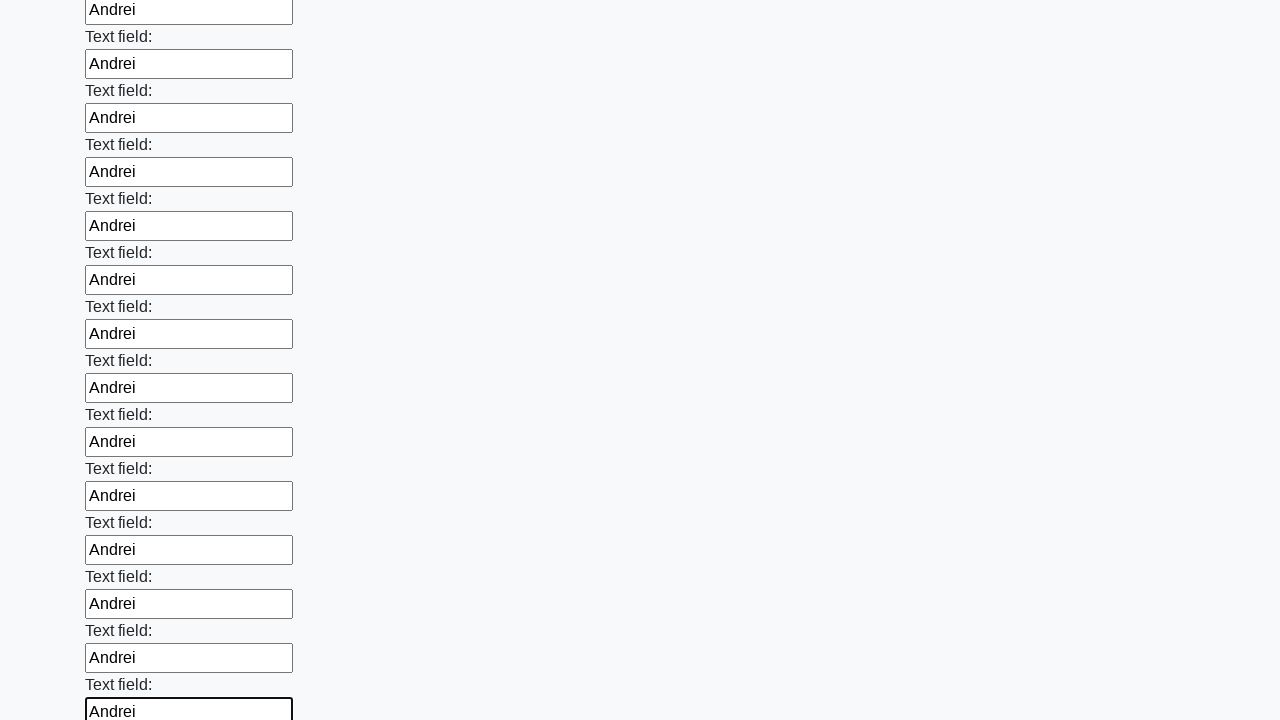

Filled input field with 'Andrei' on input >> nth=40
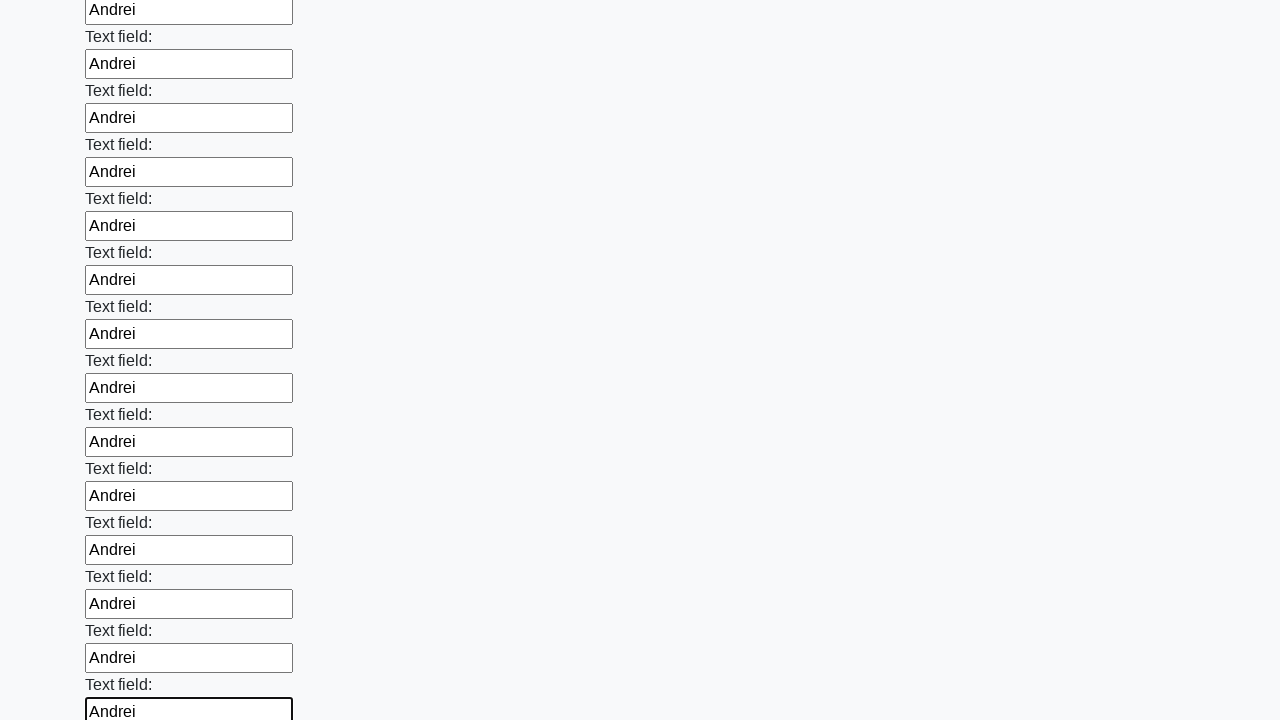

Filled input field with 'Andrei' on input >> nth=41
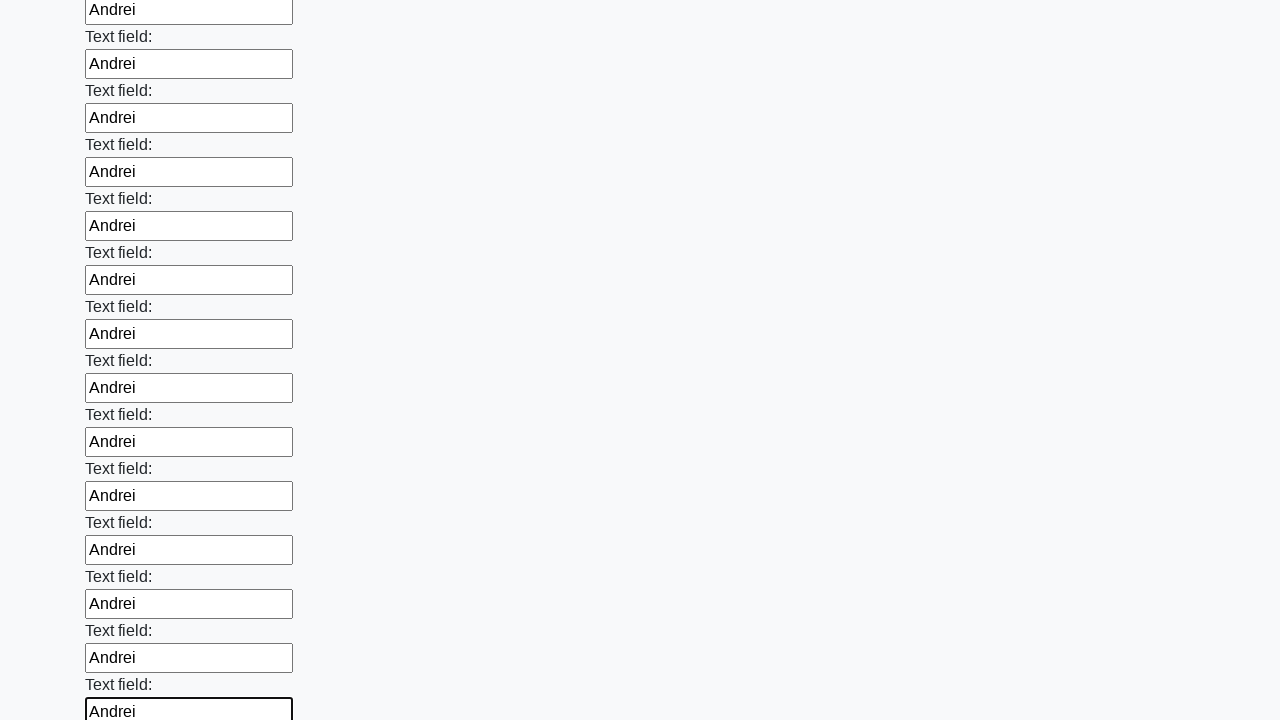

Filled input field with 'Andrei' on input >> nth=42
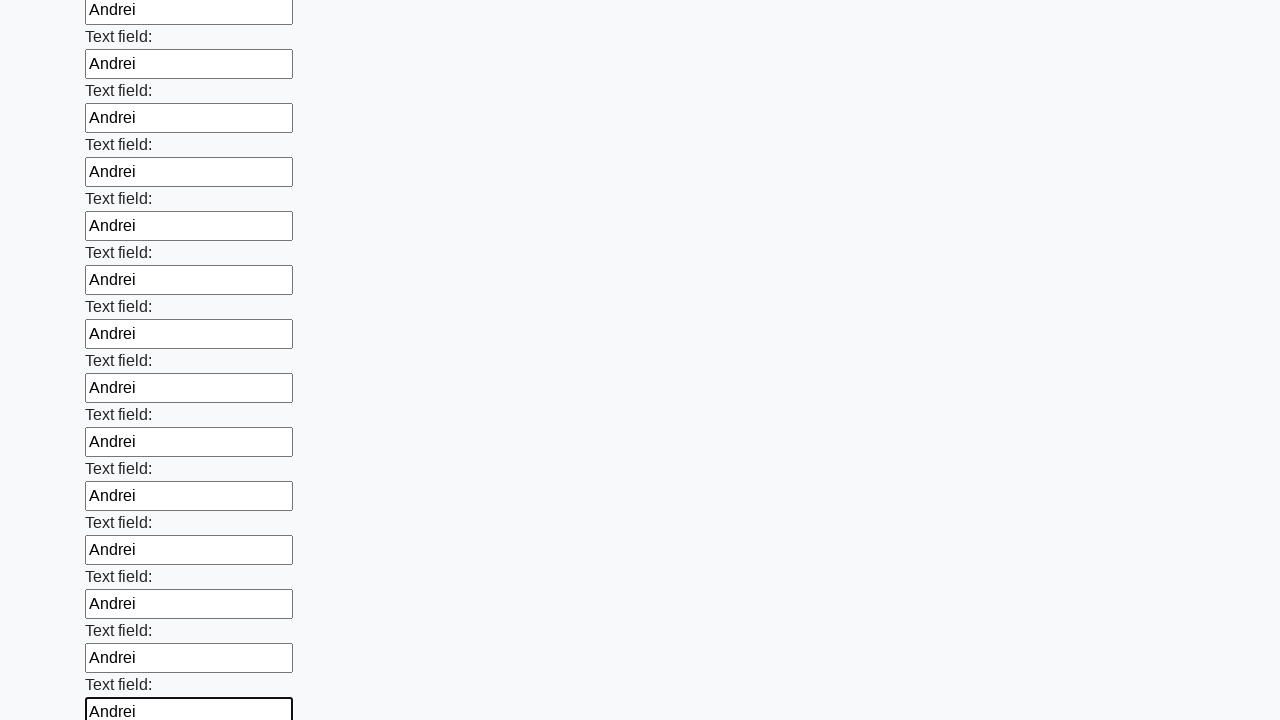

Filled input field with 'Andrei' on input >> nth=43
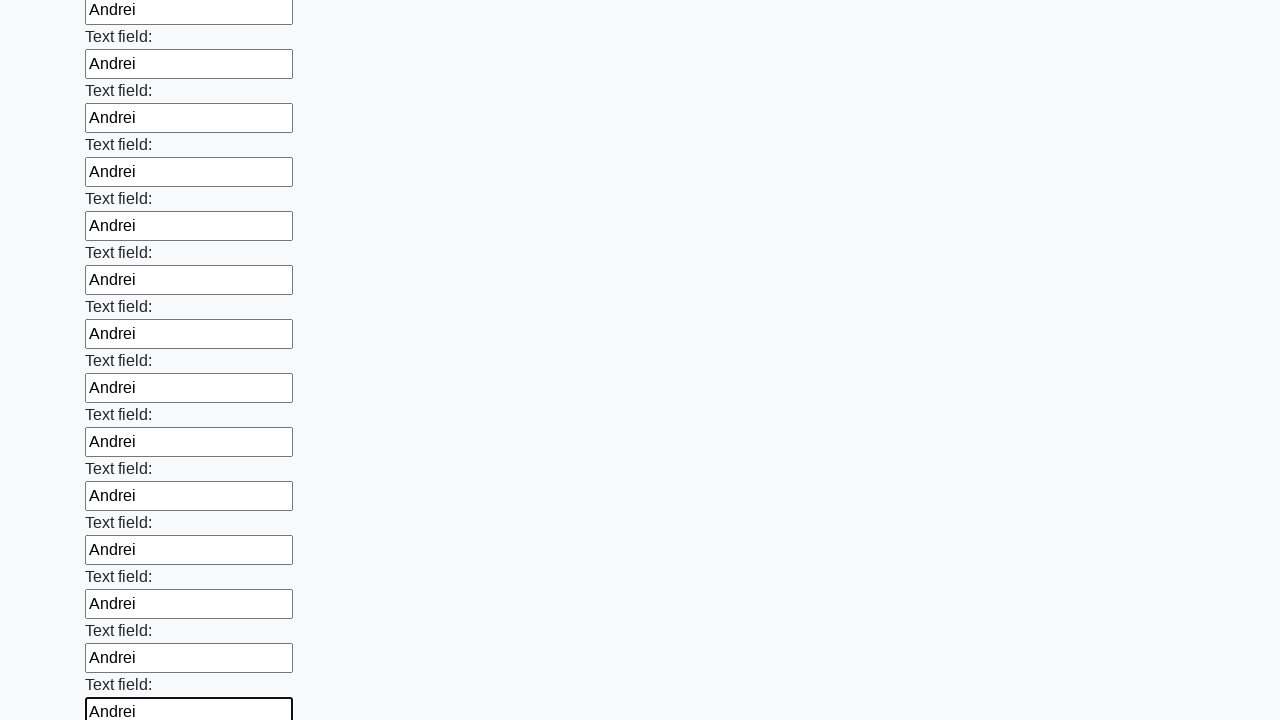

Filled input field with 'Andrei' on input >> nth=44
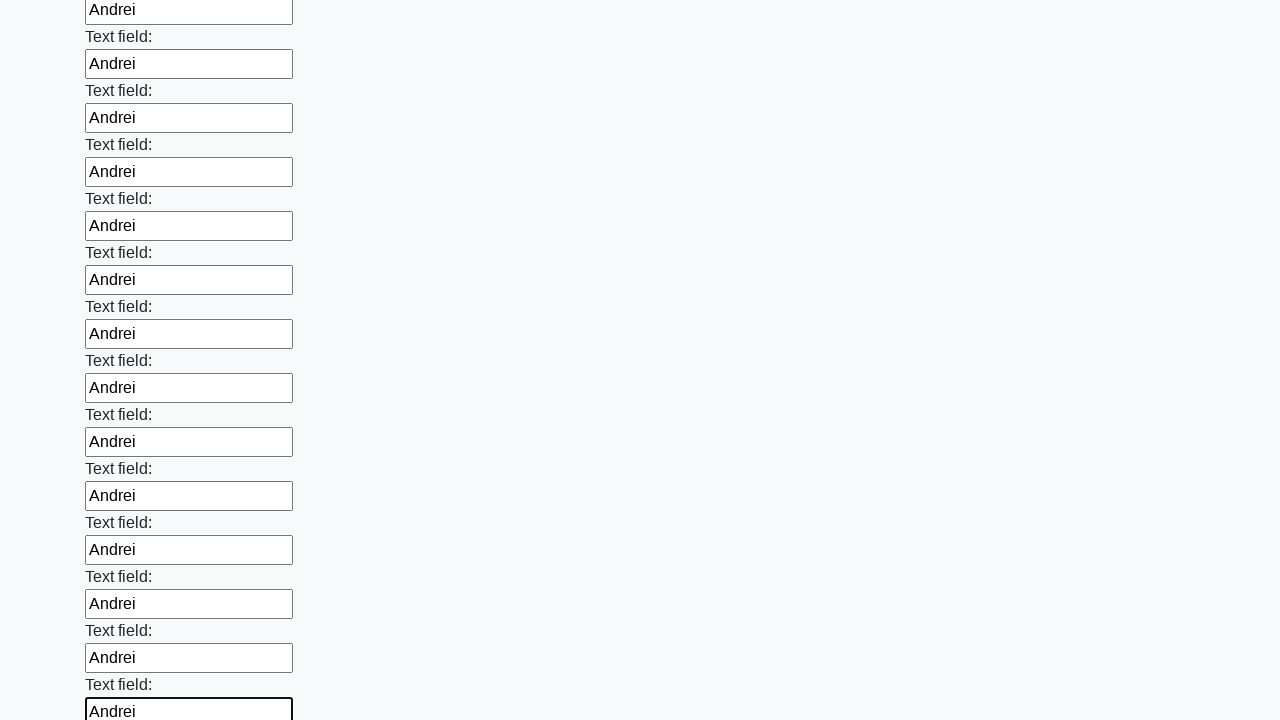

Filled input field with 'Andrei' on input >> nth=45
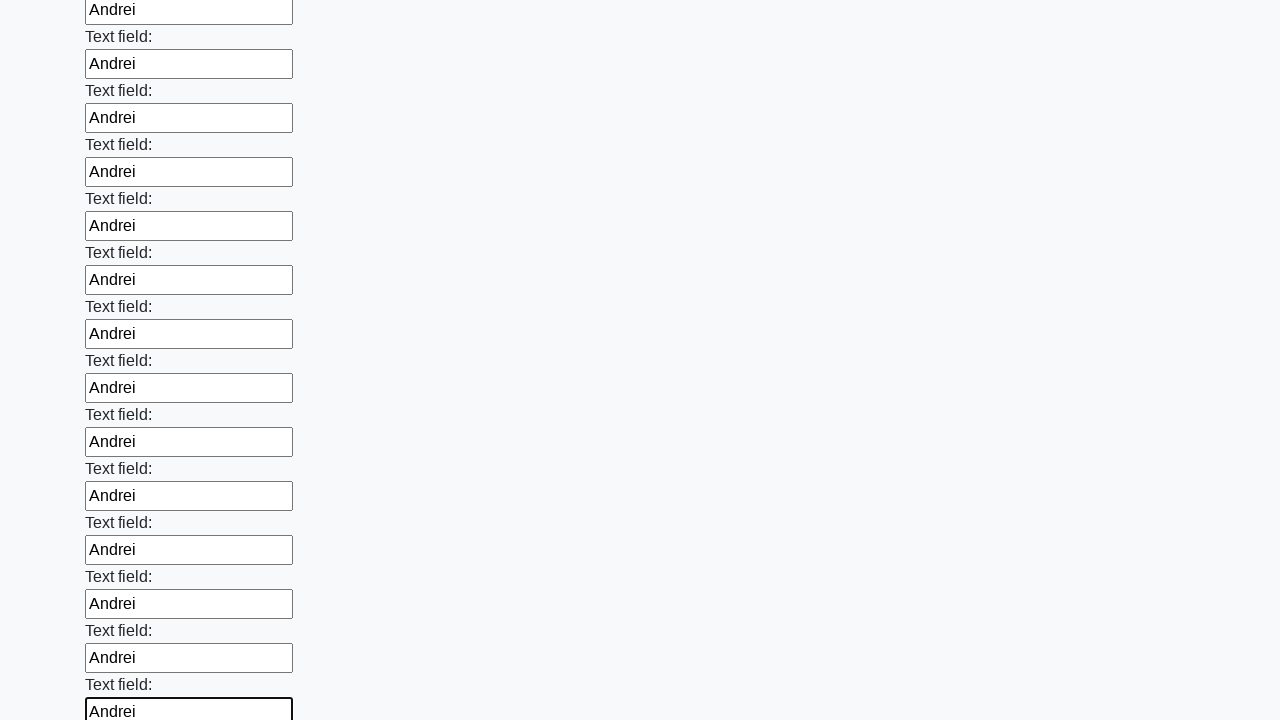

Filled input field with 'Andrei' on input >> nth=46
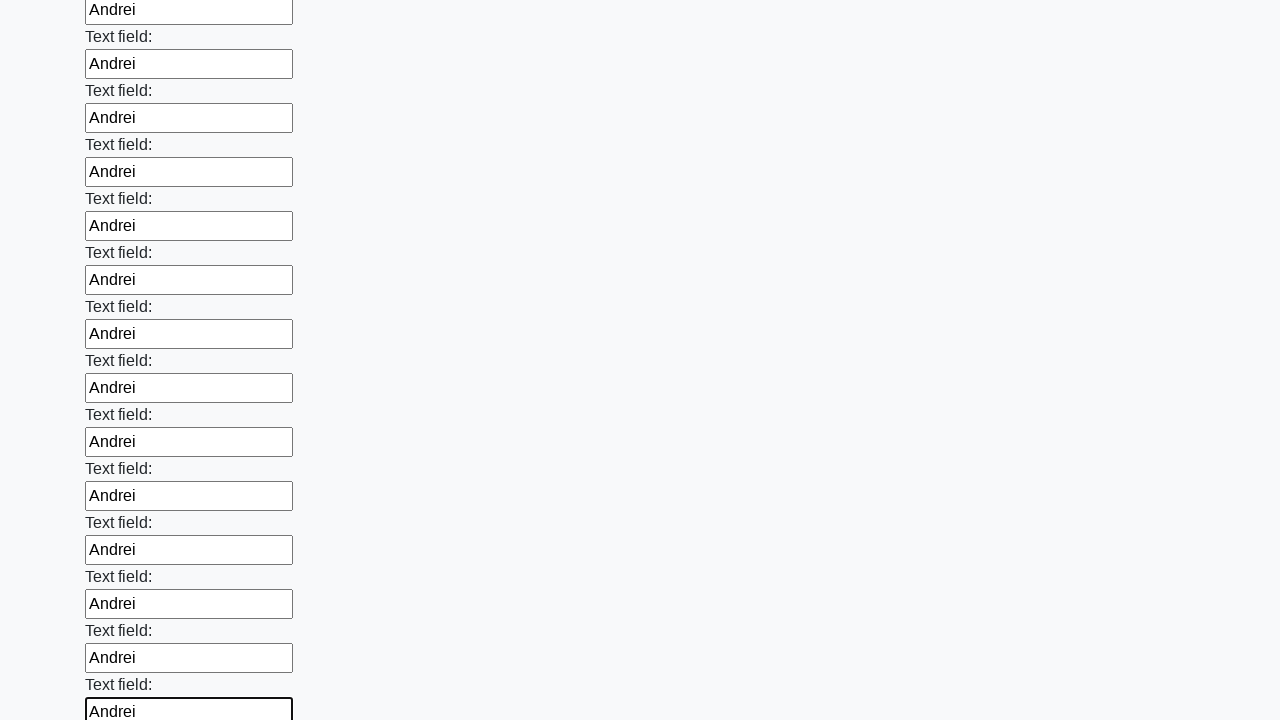

Filled input field with 'Andrei' on input >> nth=47
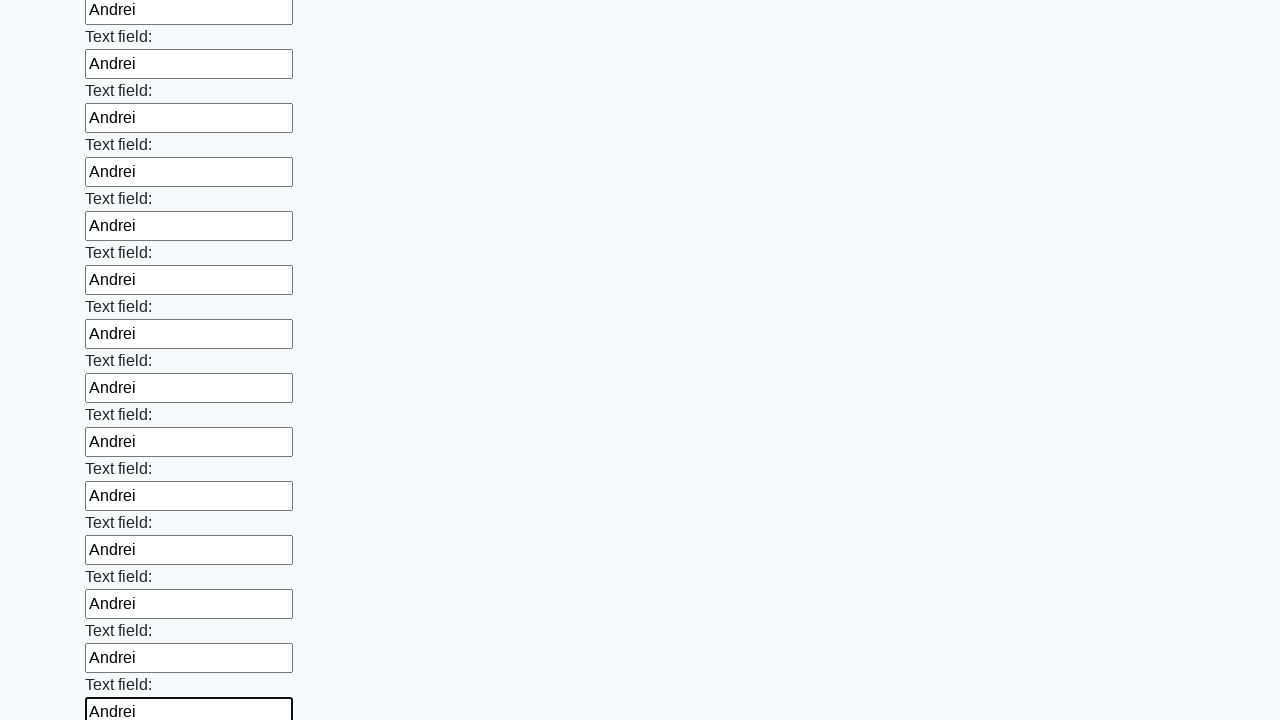

Filled input field with 'Andrei' on input >> nth=48
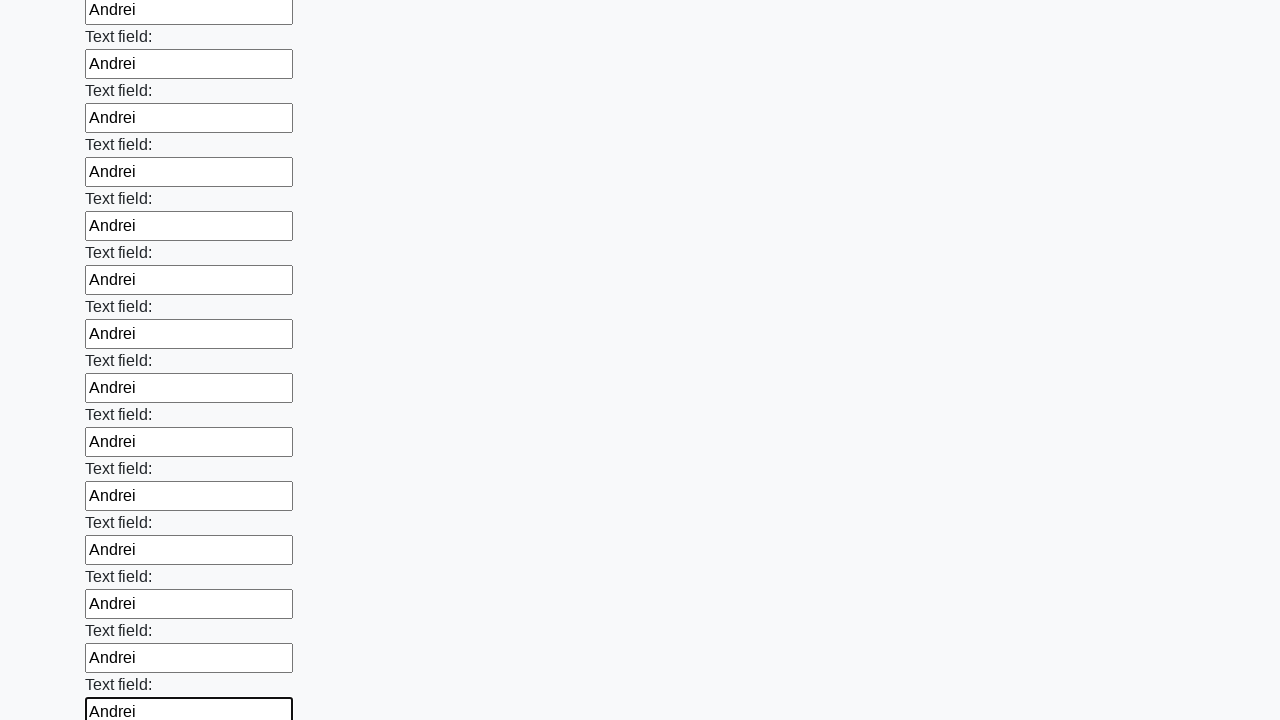

Filled input field with 'Andrei' on input >> nth=49
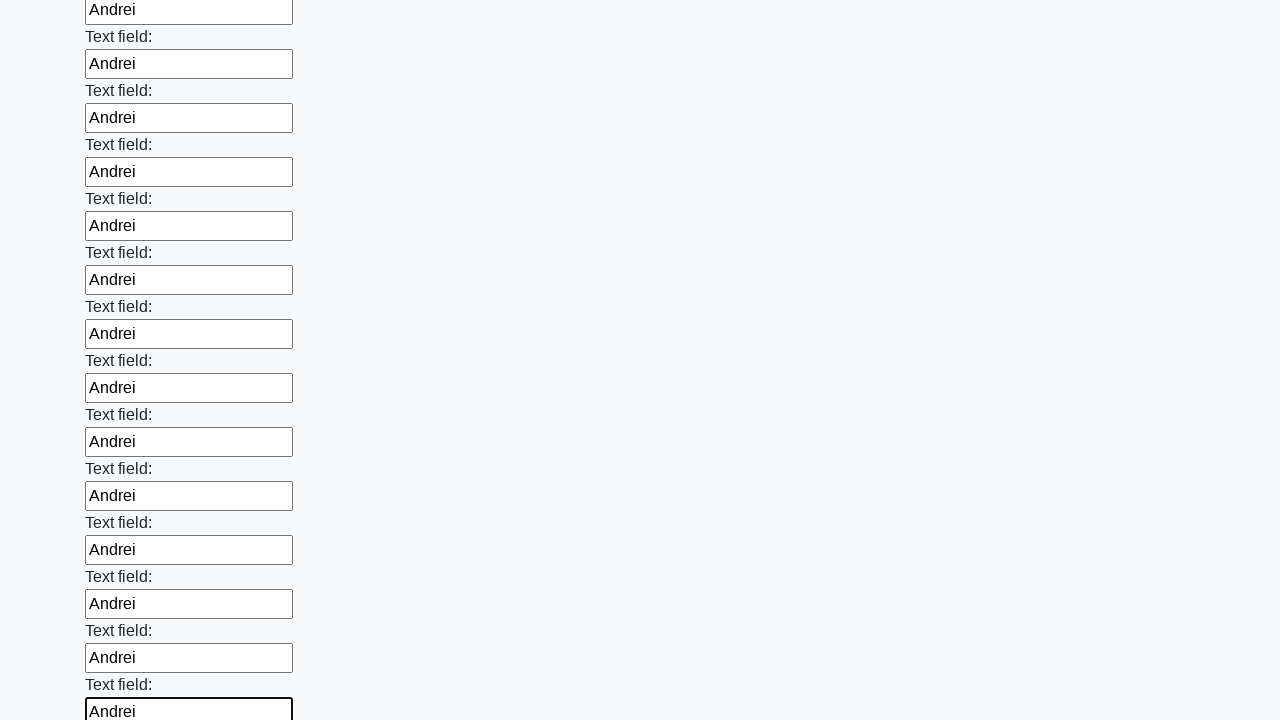

Filled input field with 'Andrei' on input >> nth=50
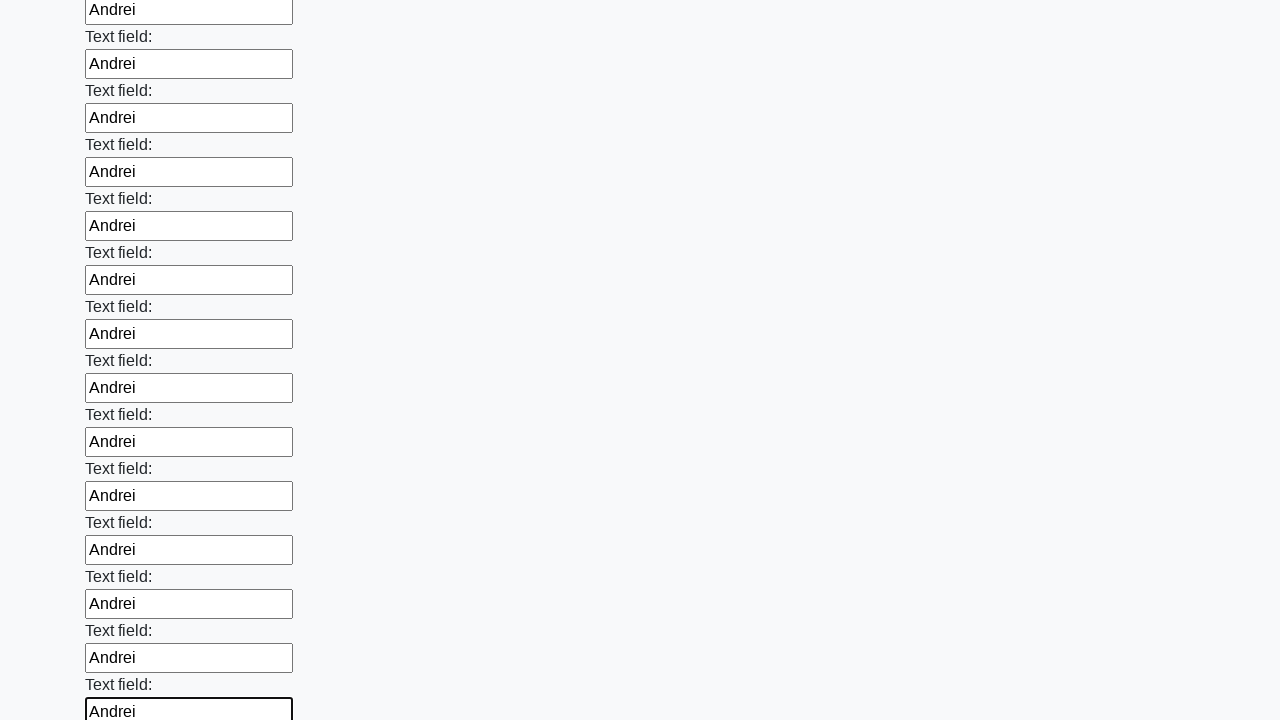

Filled input field with 'Andrei' on input >> nth=51
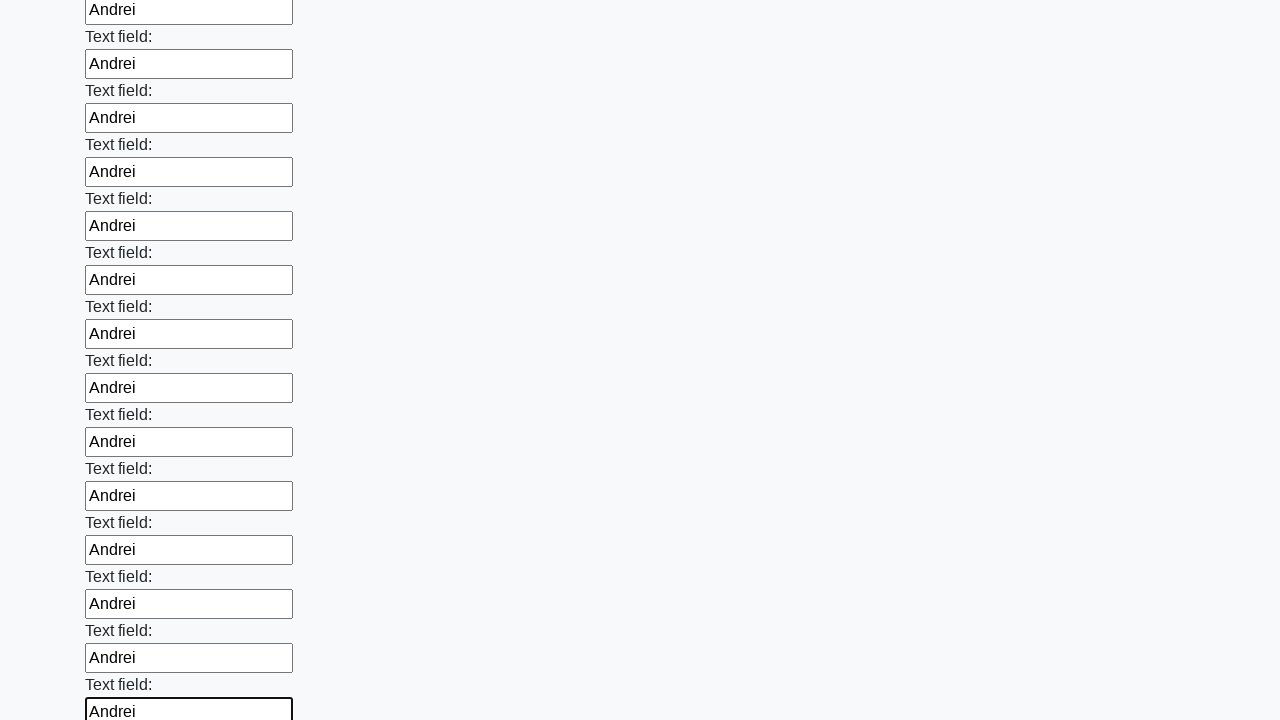

Filled input field with 'Andrei' on input >> nth=52
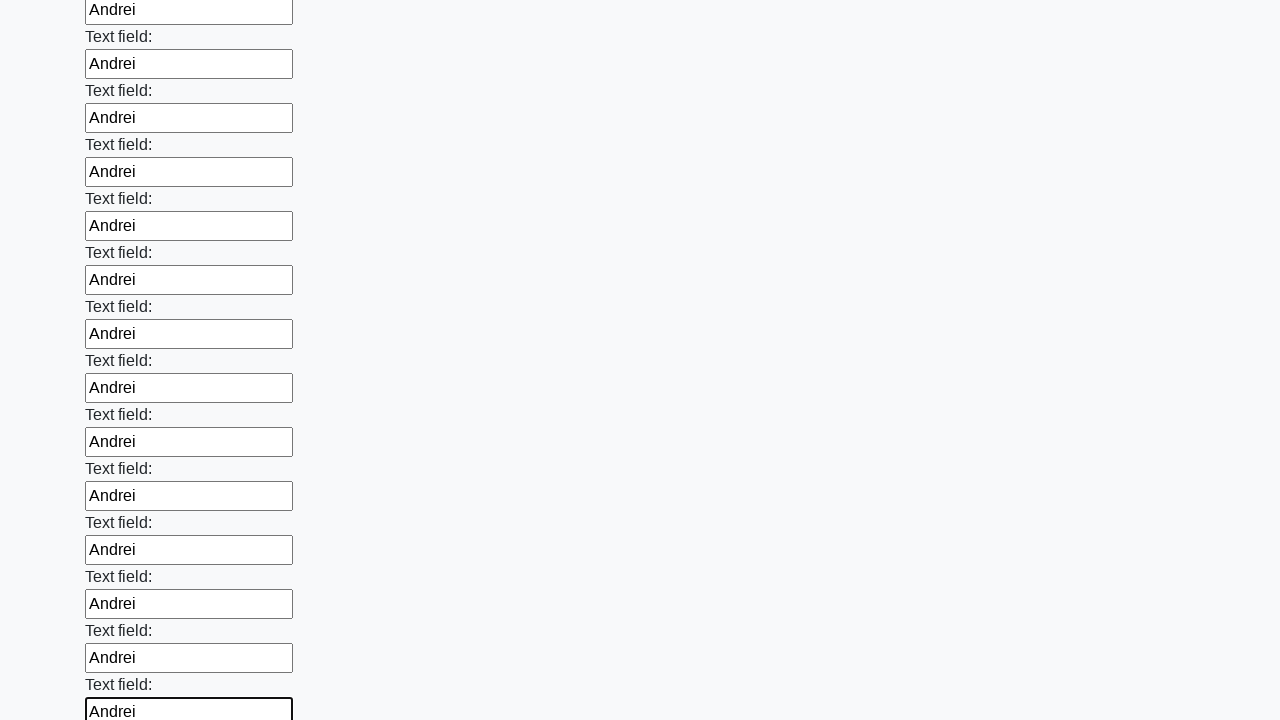

Filled input field with 'Andrei' on input >> nth=53
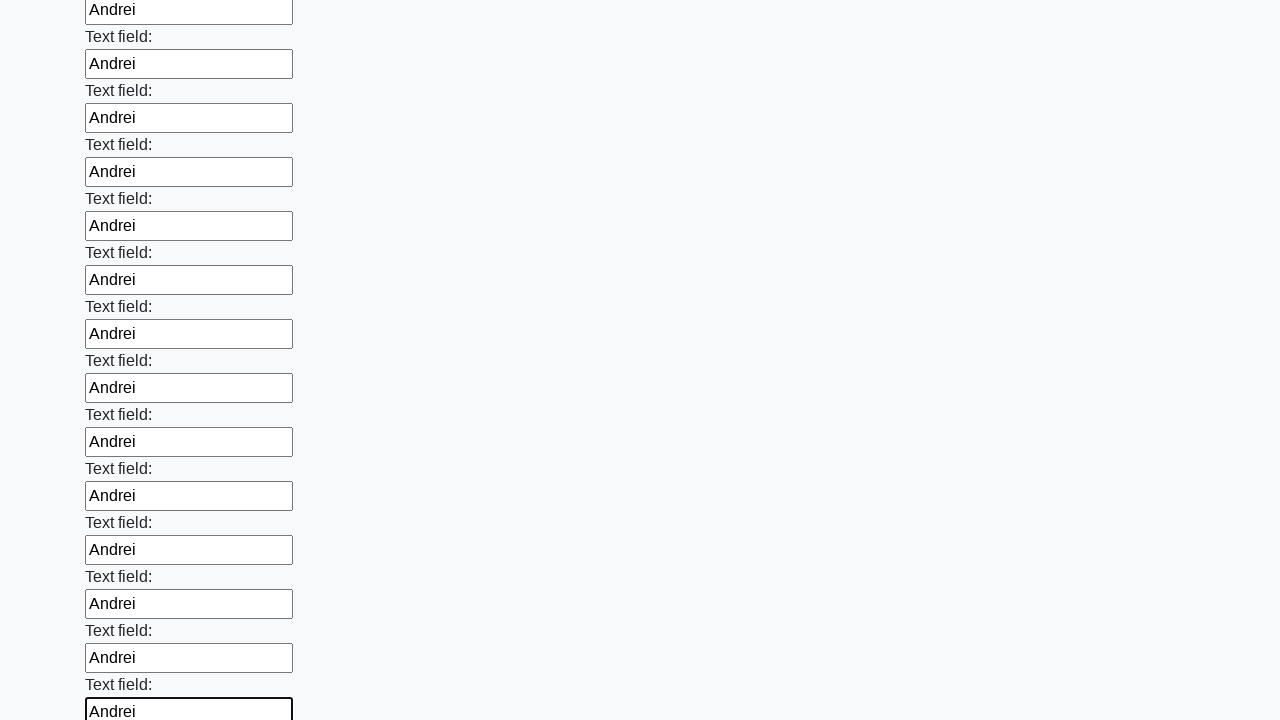

Filled input field with 'Andrei' on input >> nth=54
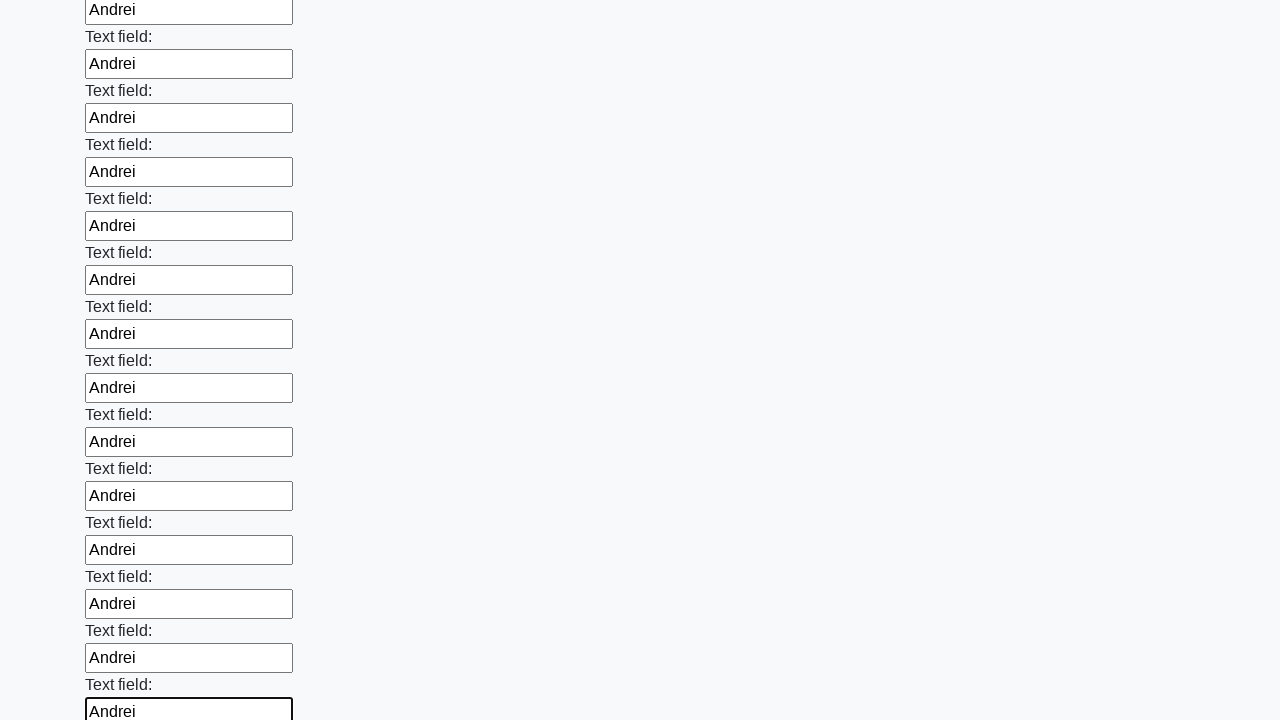

Filled input field with 'Andrei' on input >> nth=55
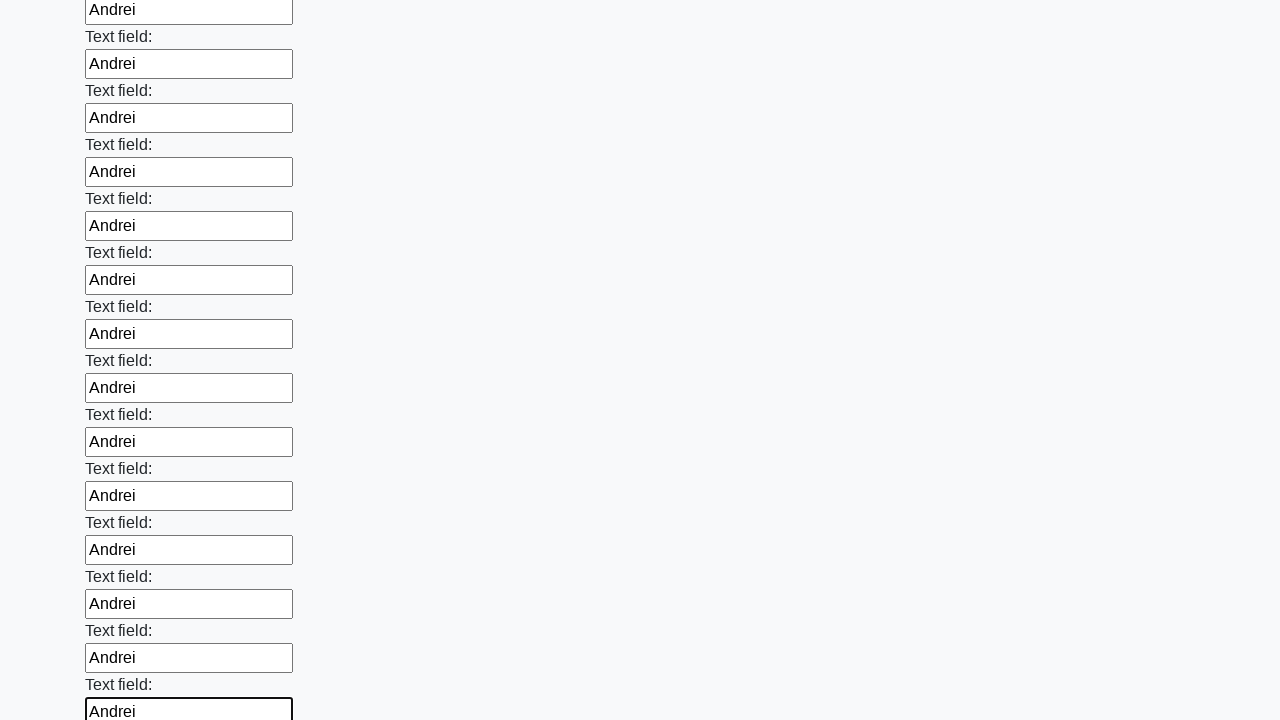

Filled input field with 'Andrei' on input >> nth=56
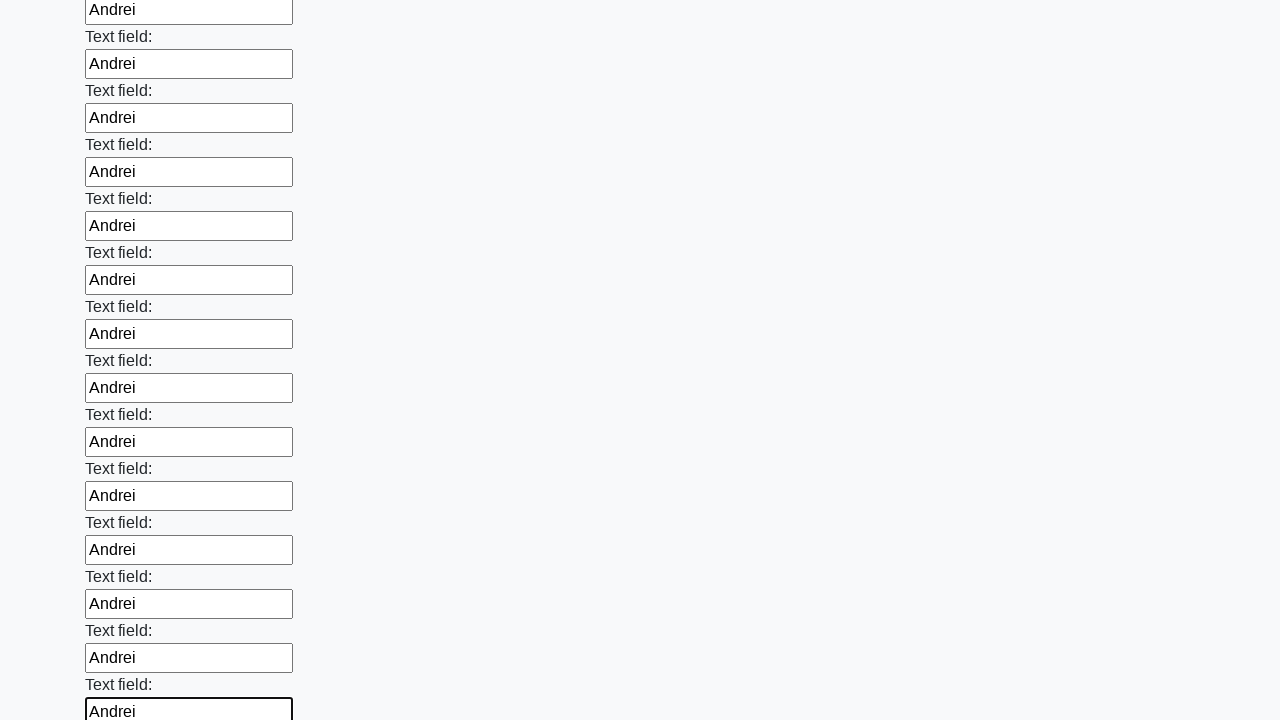

Filled input field with 'Andrei' on input >> nth=57
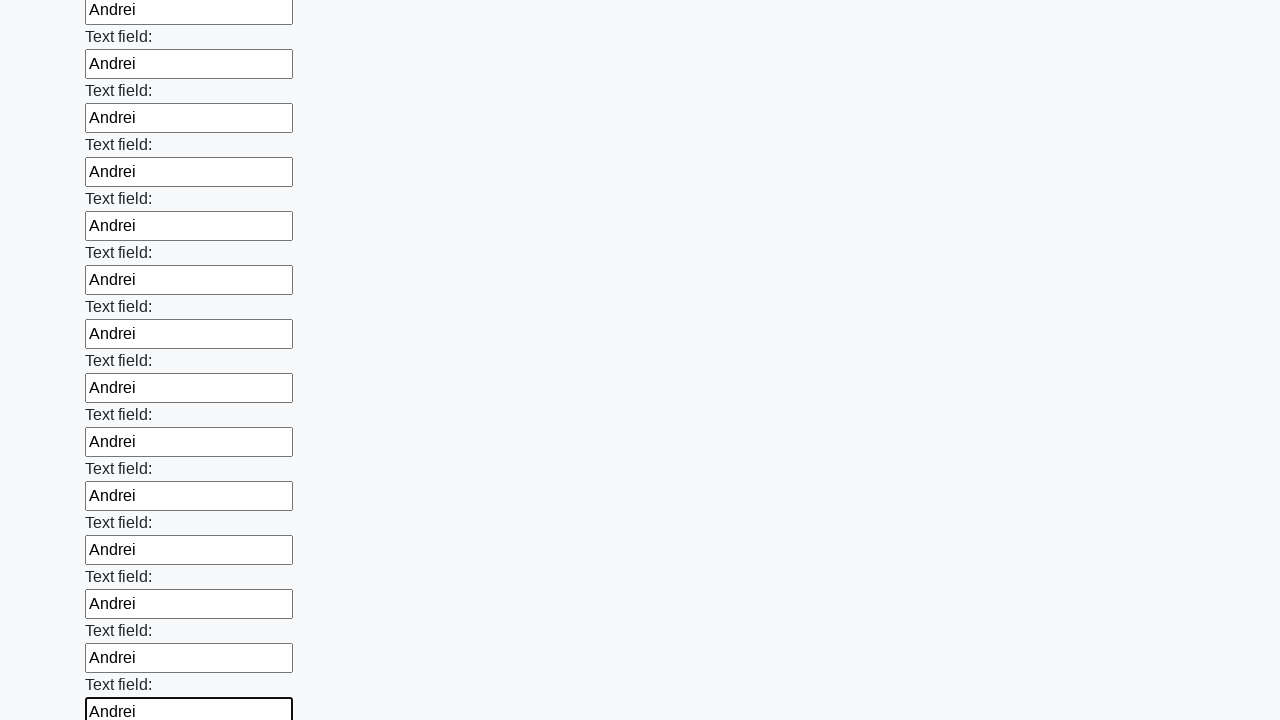

Filled input field with 'Andrei' on input >> nth=58
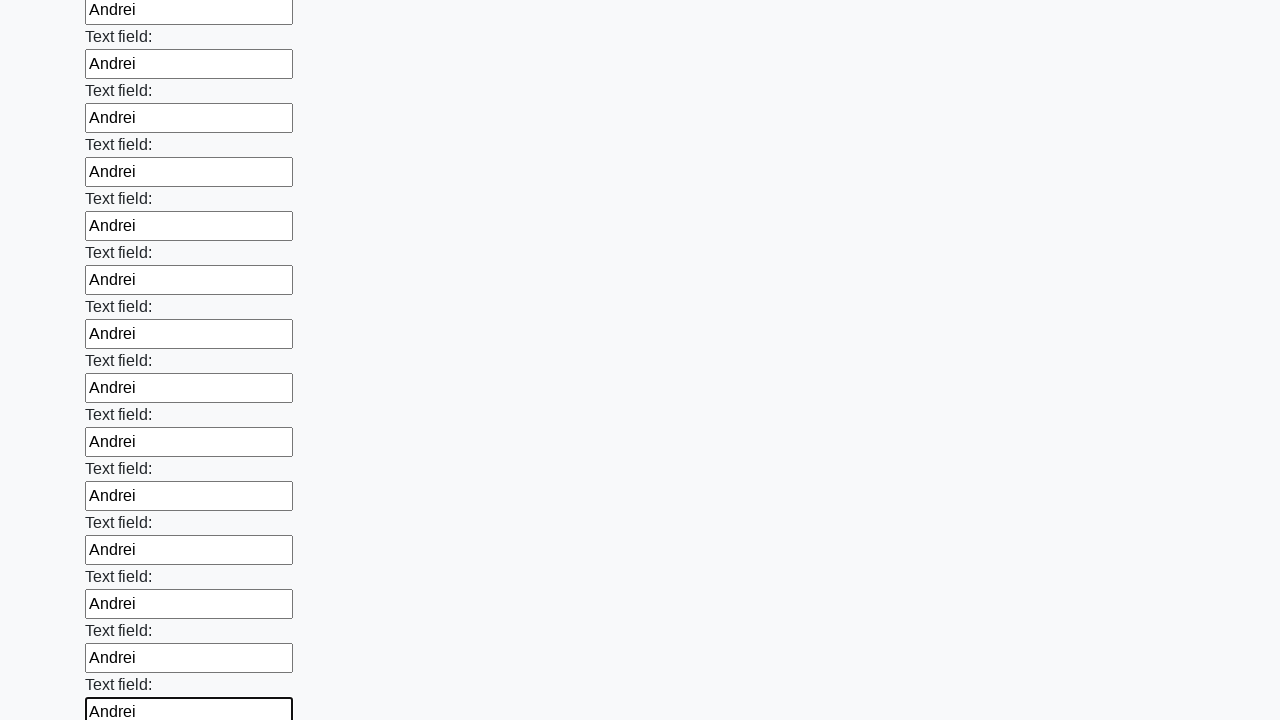

Filled input field with 'Andrei' on input >> nth=59
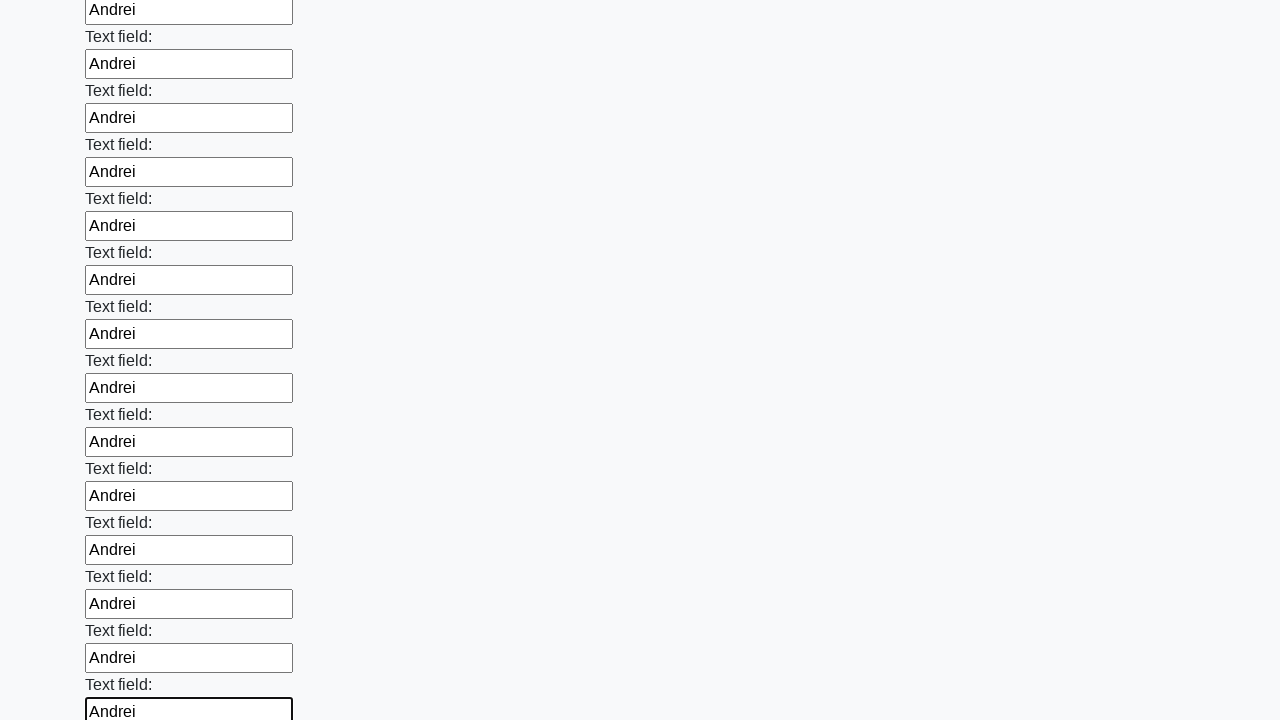

Filled input field with 'Andrei' on input >> nth=60
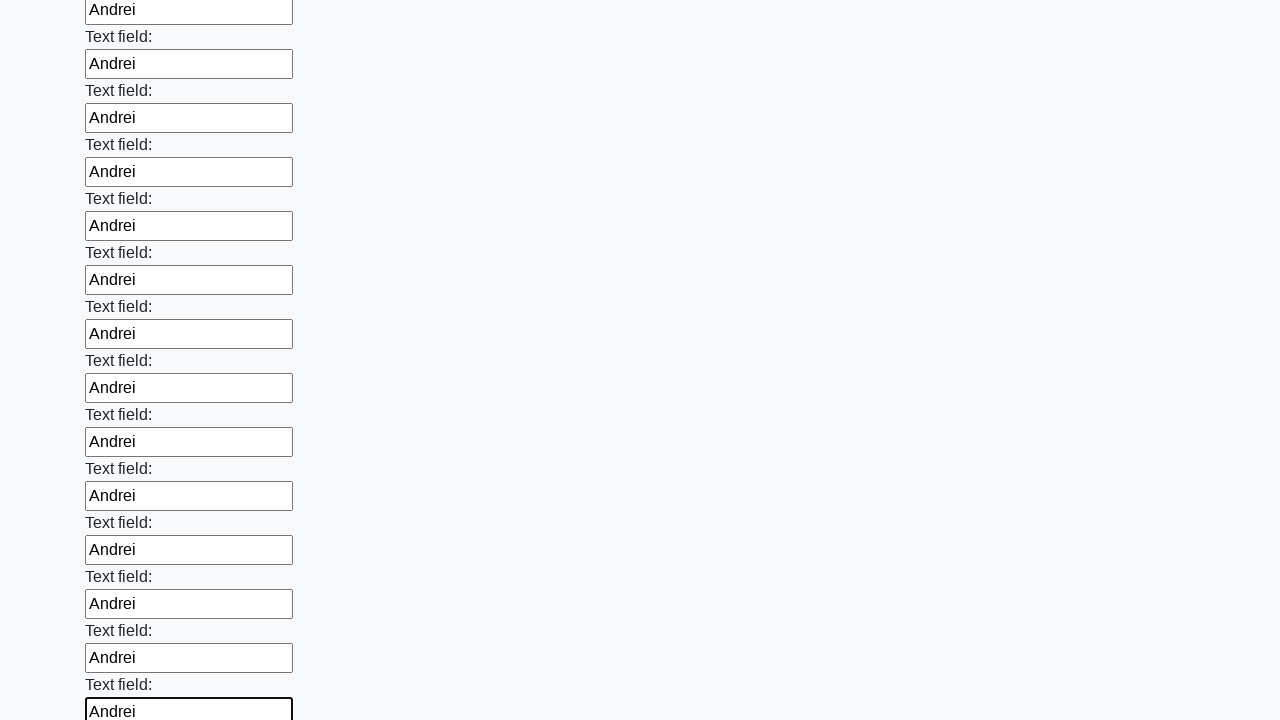

Filled input field with 'Andrei' on input >> nth=61
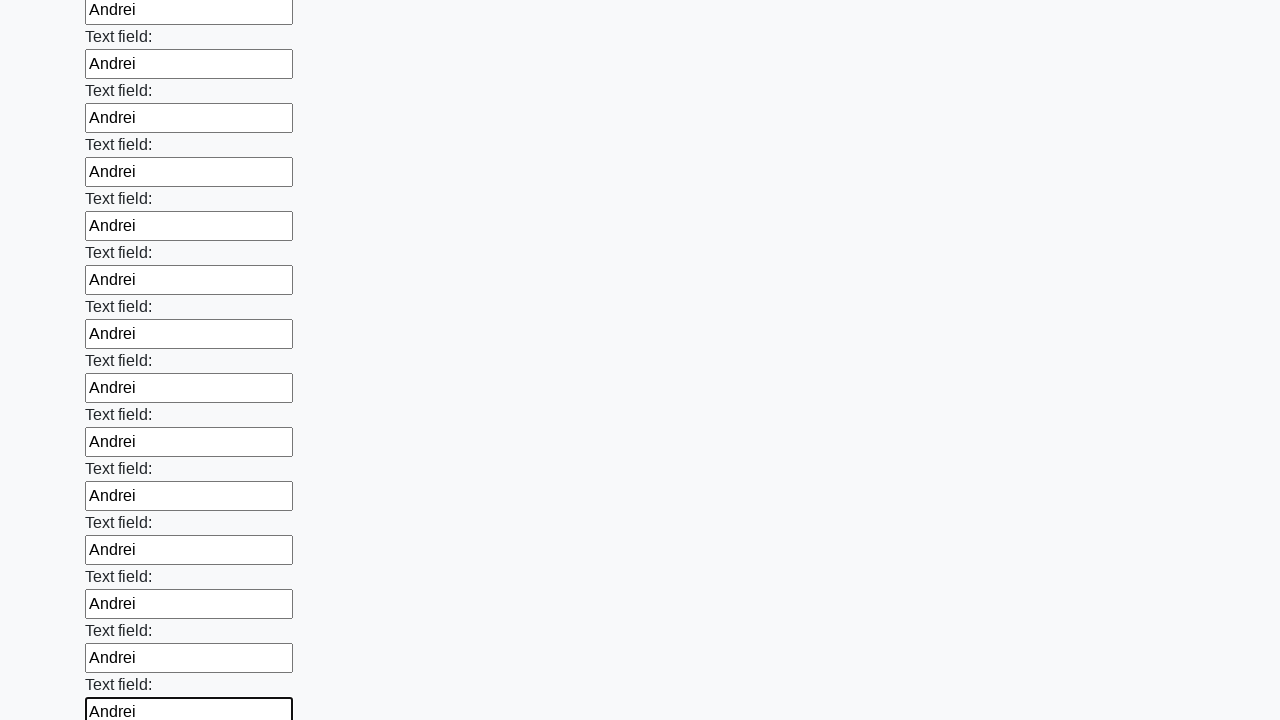

Filled input field with 'Andrei' on input >> nth=62
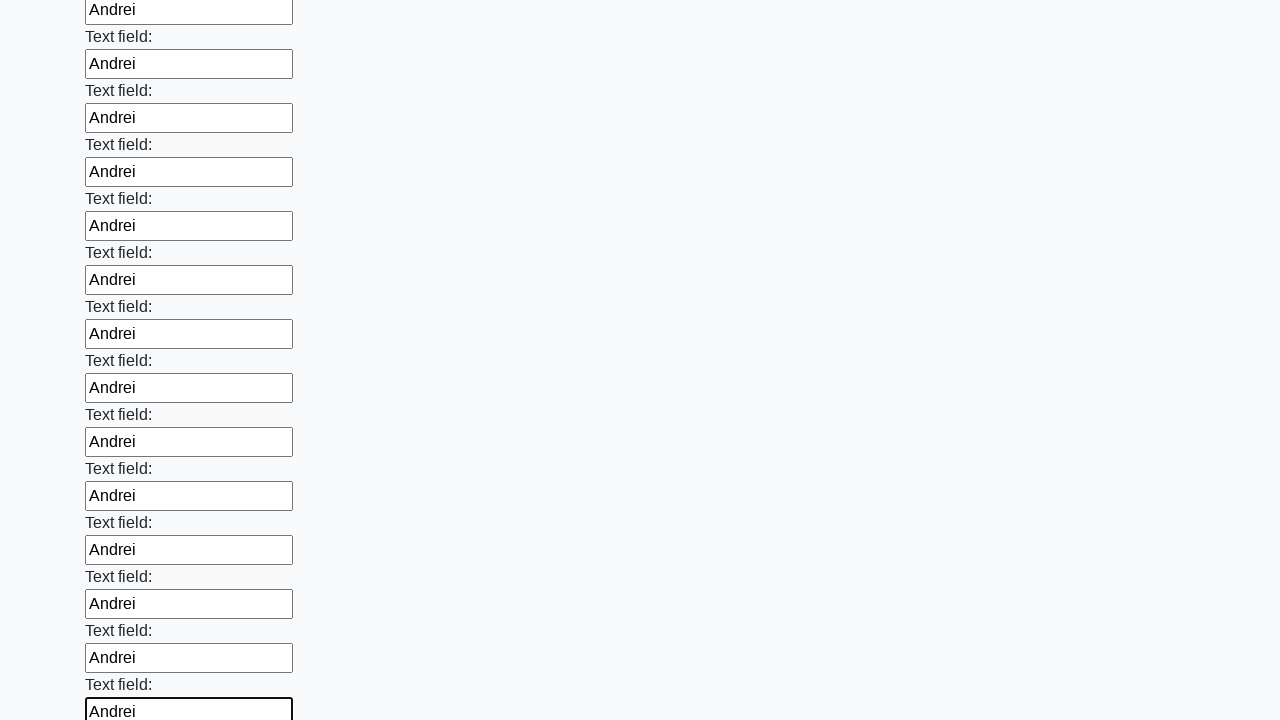

Filled input field with 'Andrei' on input >> nth=63
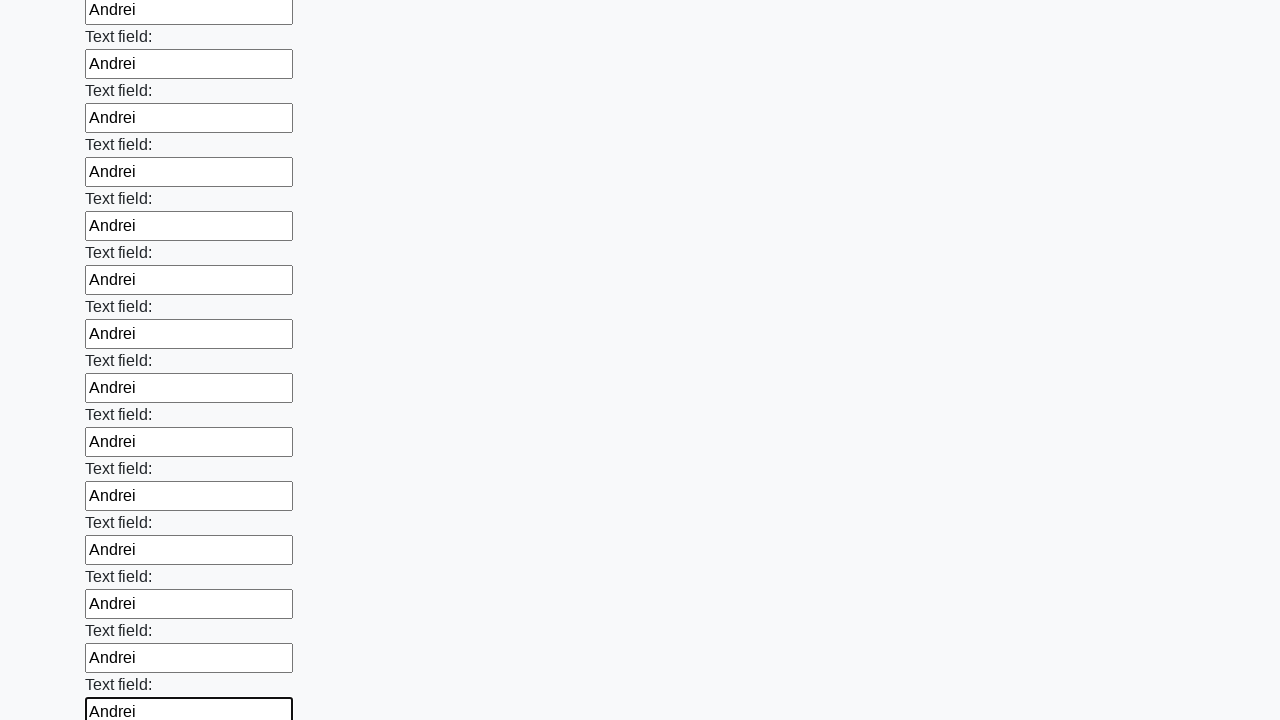

Filled input field with 'Andrei' on input >> nth=64
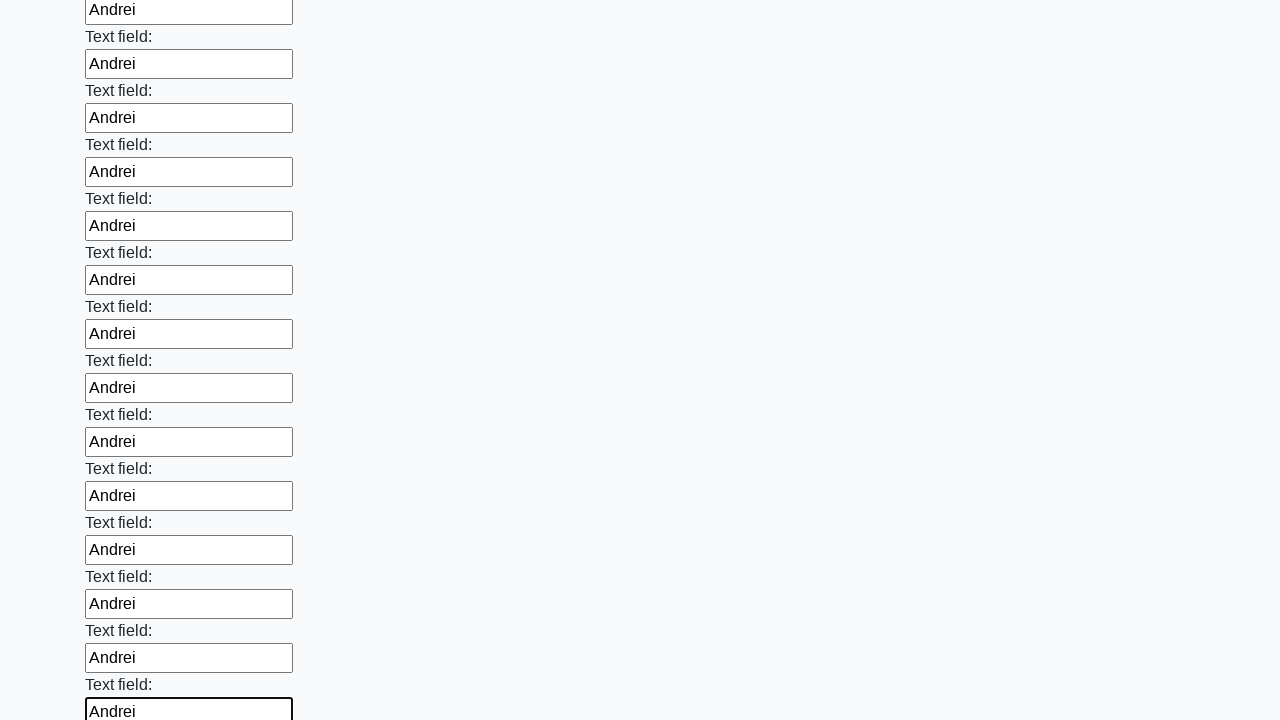

Filled input field with 'Andrei' on input >> nth=65
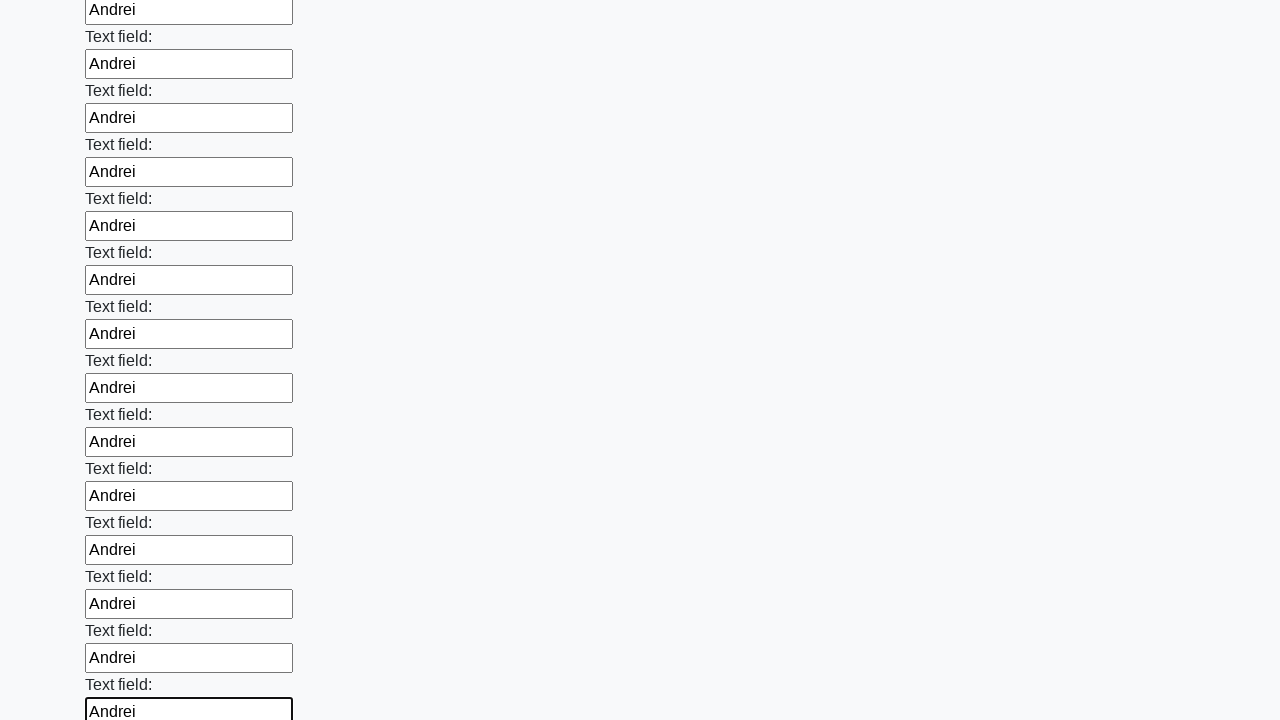

Filled input field with 'Andrei' on input >> nth=66
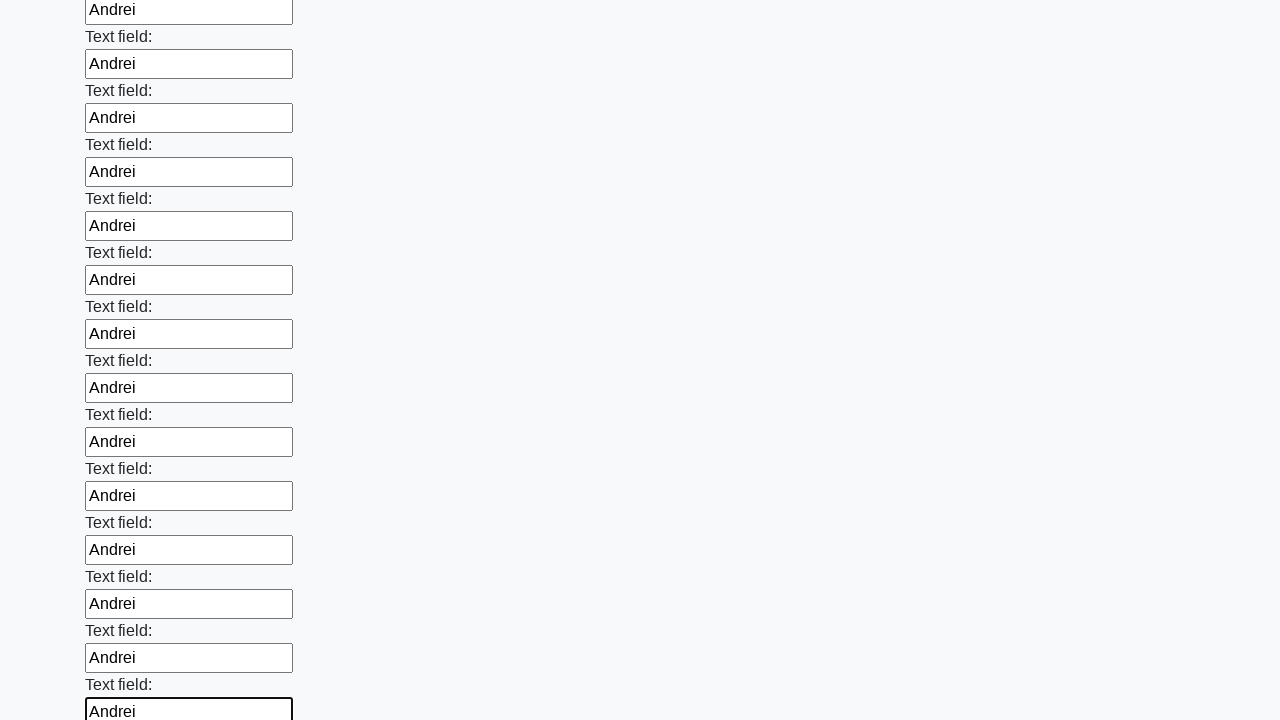

Filled input field with 'Andrei' on input >> nth=67
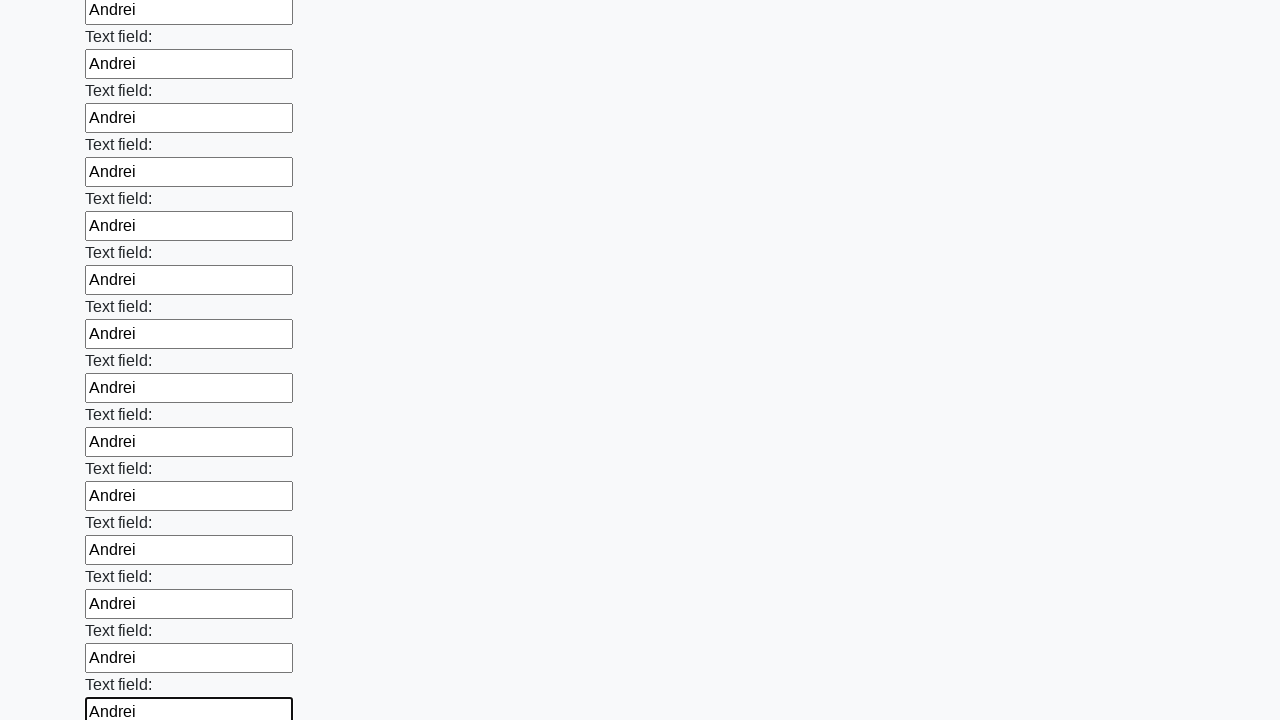

Filled input field with 'Andrei' on input >> nth=68
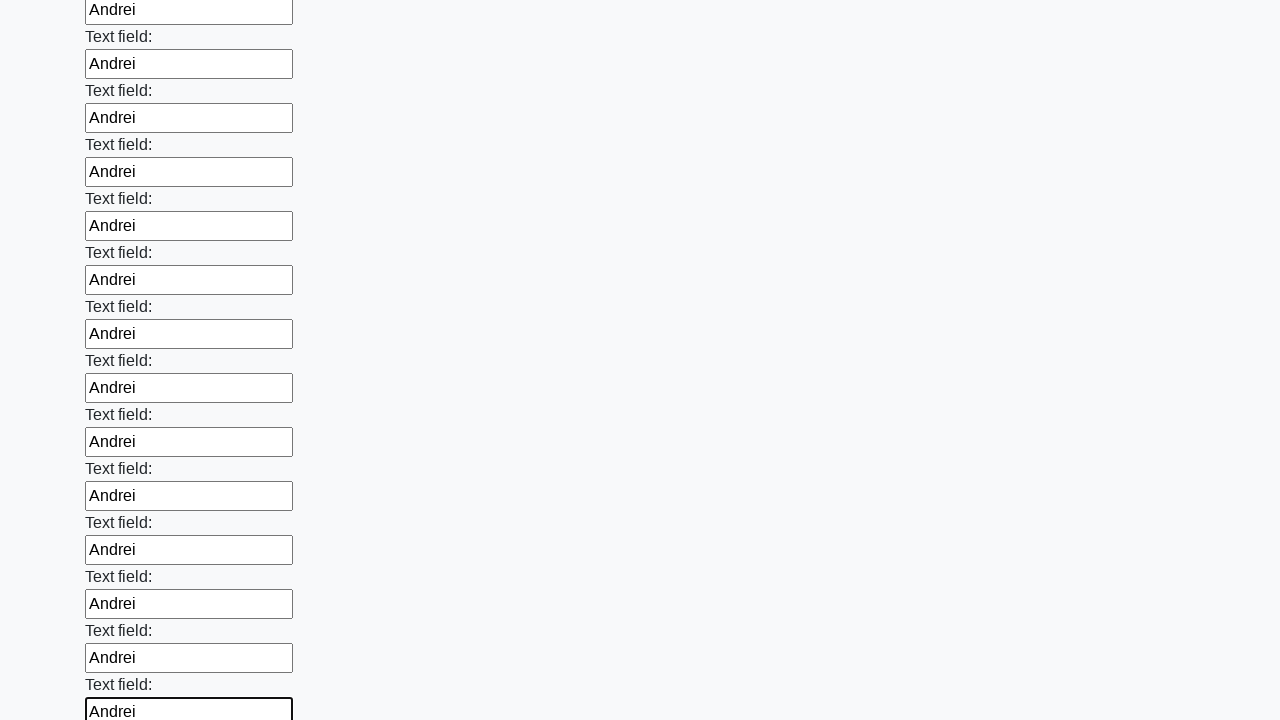

Filled input field with 'Andrei' on input >> nth=69
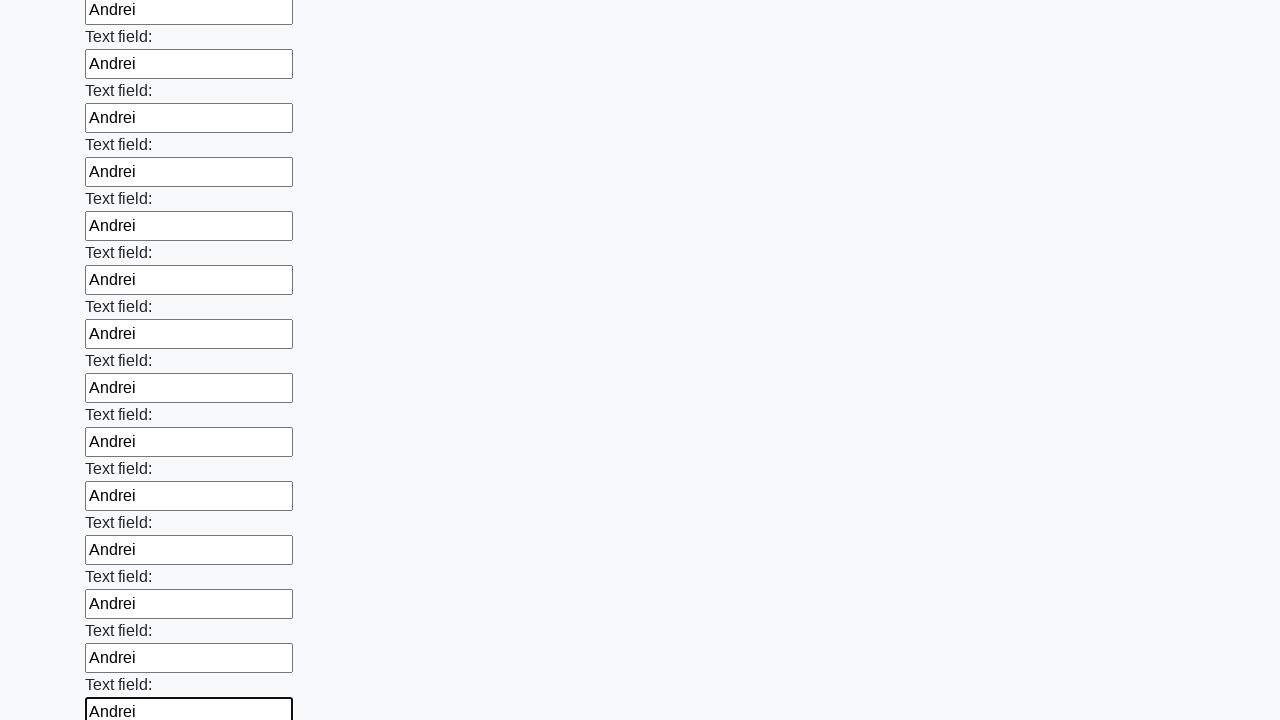

Filled input field with 'Andrei' on input >> nth=70
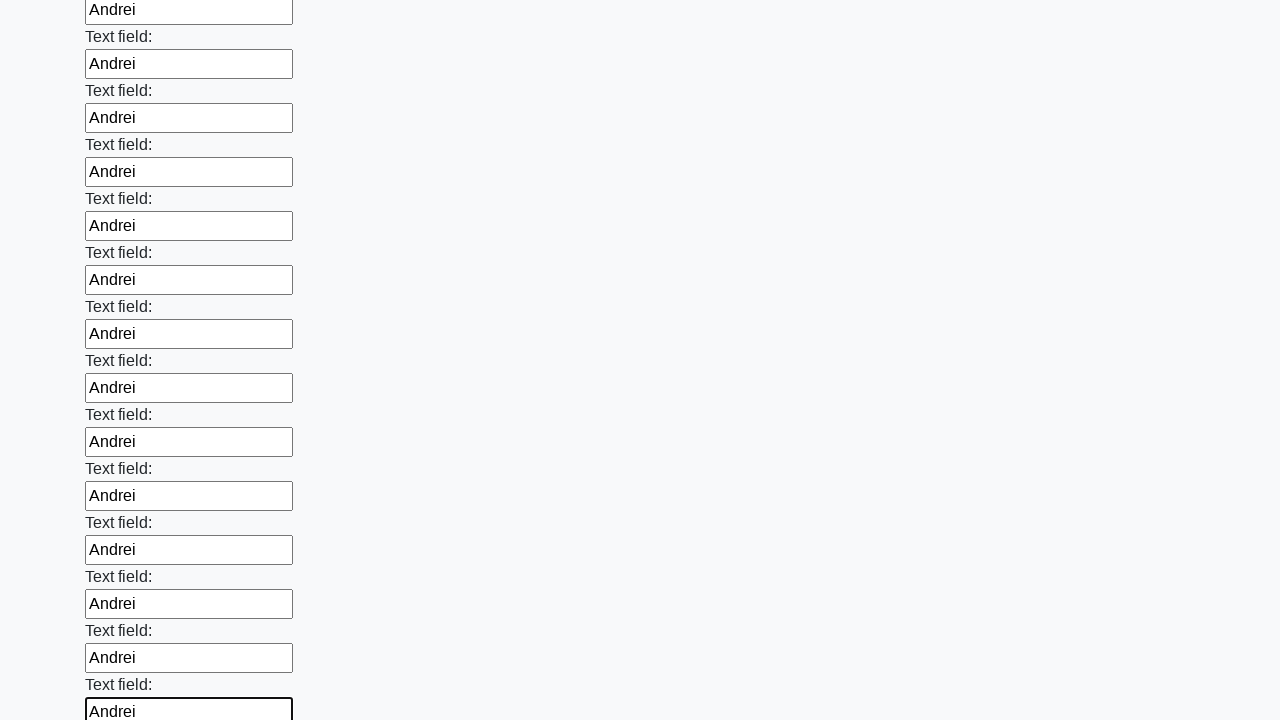

Filled input field with 'Andrei' on input >> nth=71
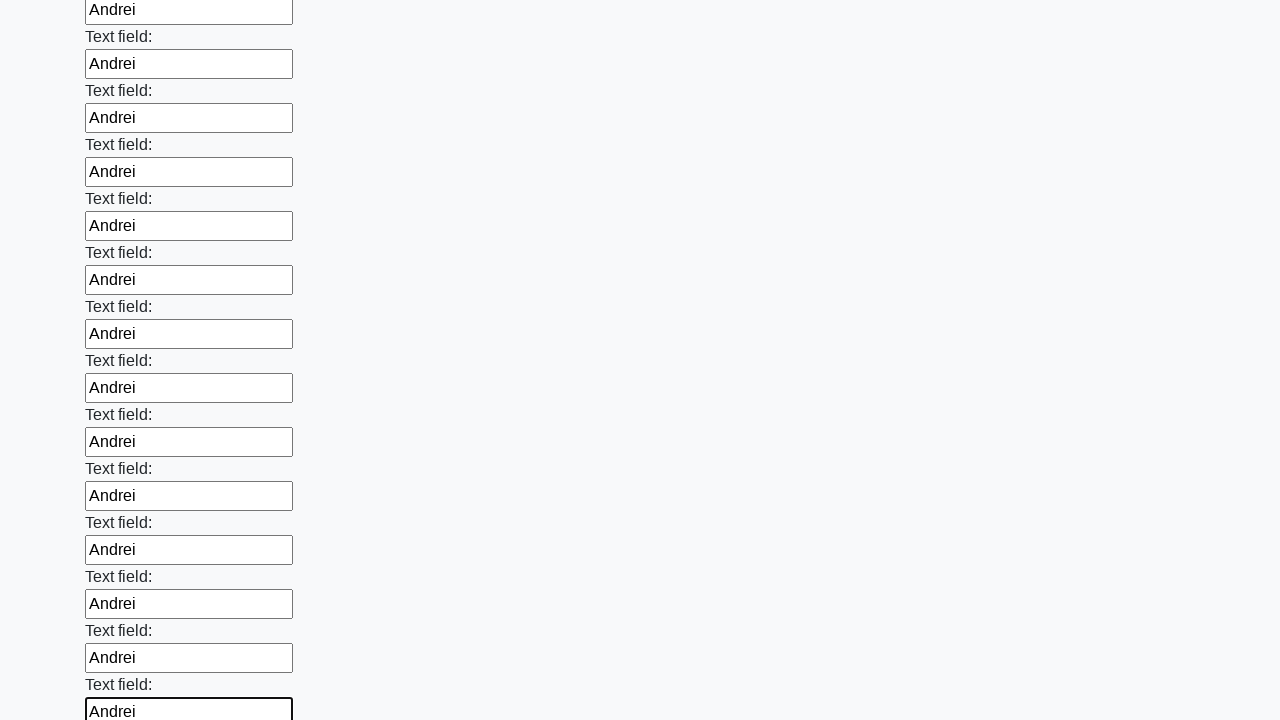

Filled input field with 'Andrei' on input >> nth=72
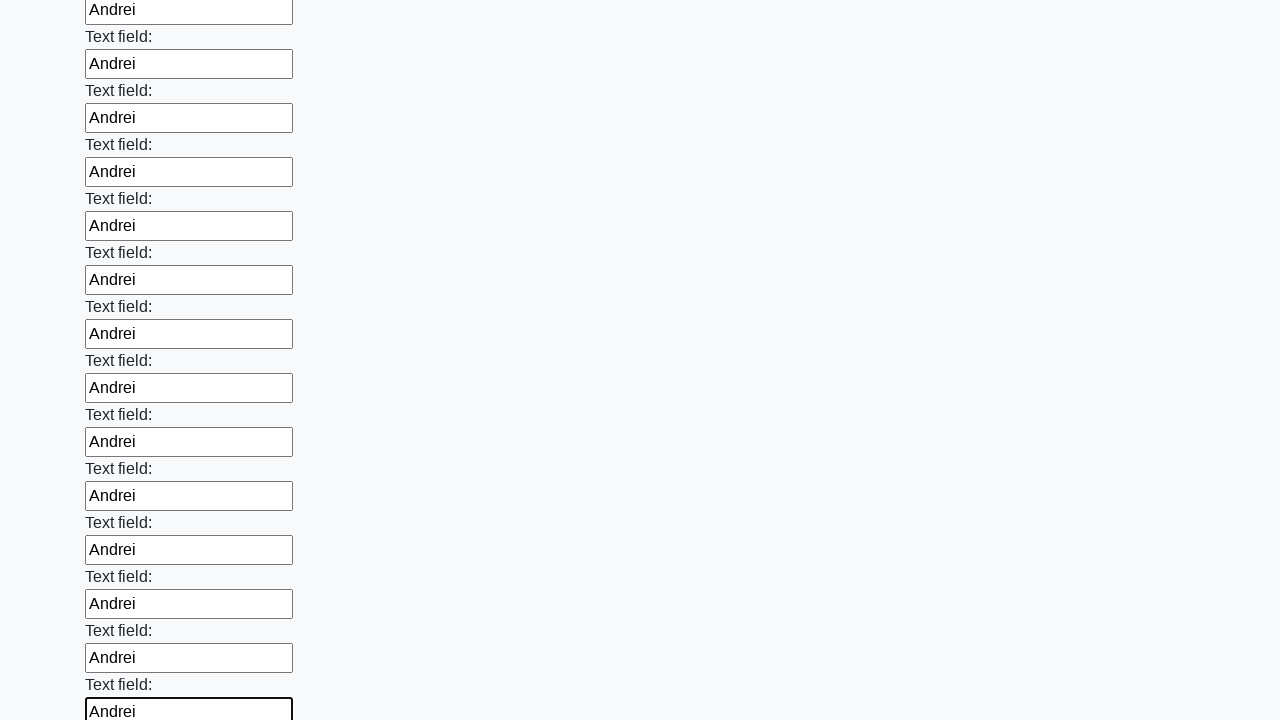

Filled input field with 'Andrei' on input >> nth=73
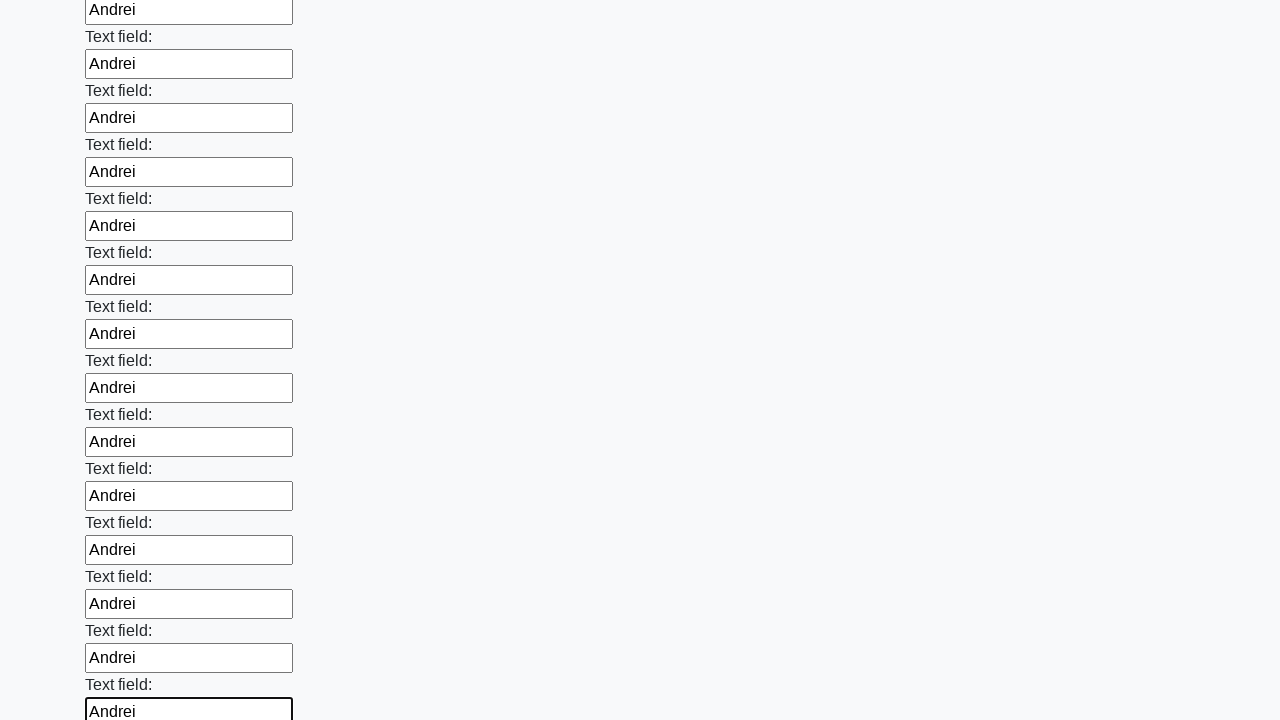

Filled input field with 'Andrei' on input >> nth=74
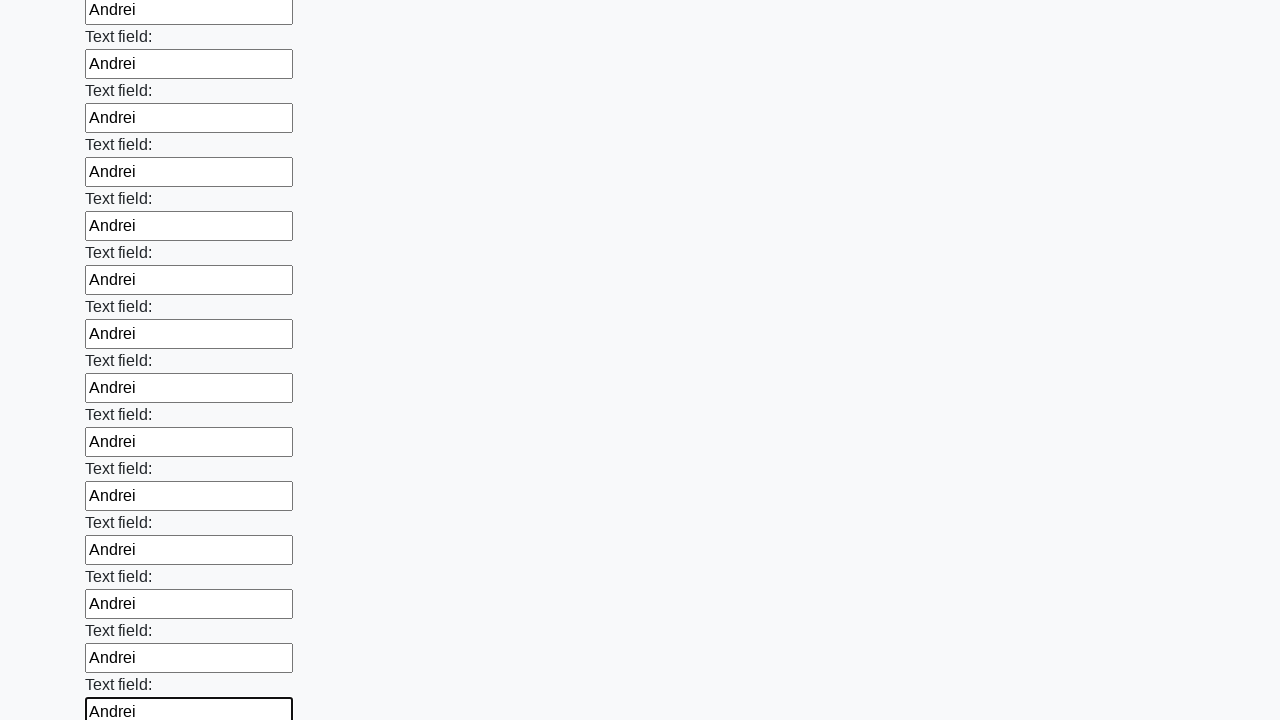

Filled input field with 'Andrei' on input >> nth=75
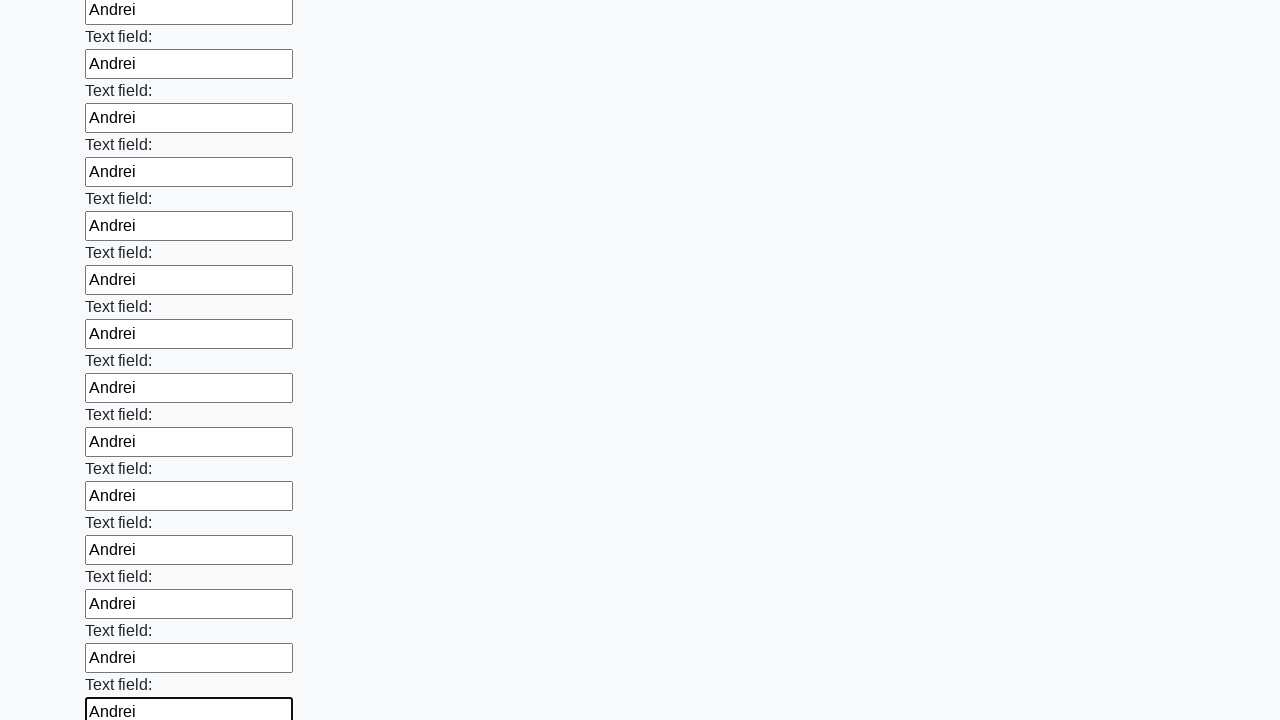

Filled input field with 'Andrei' on input >> nth=76
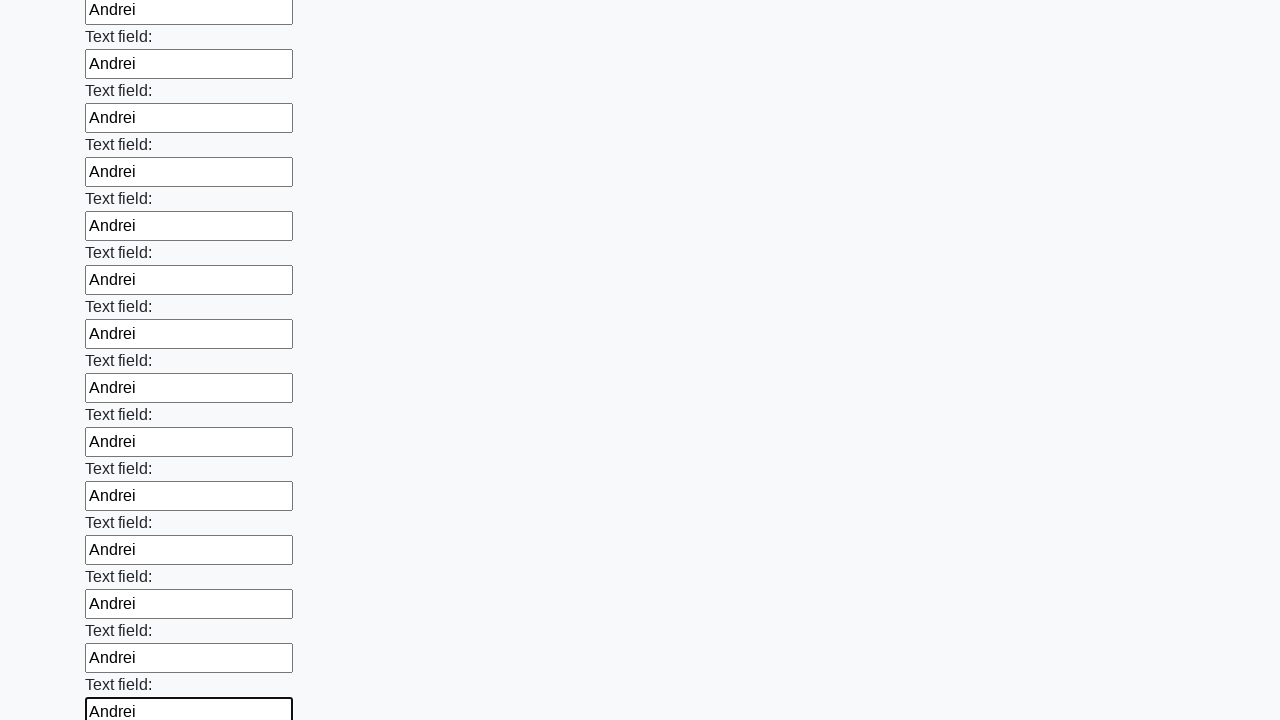

Filled input field with 'Andrei' on input >> nth=77
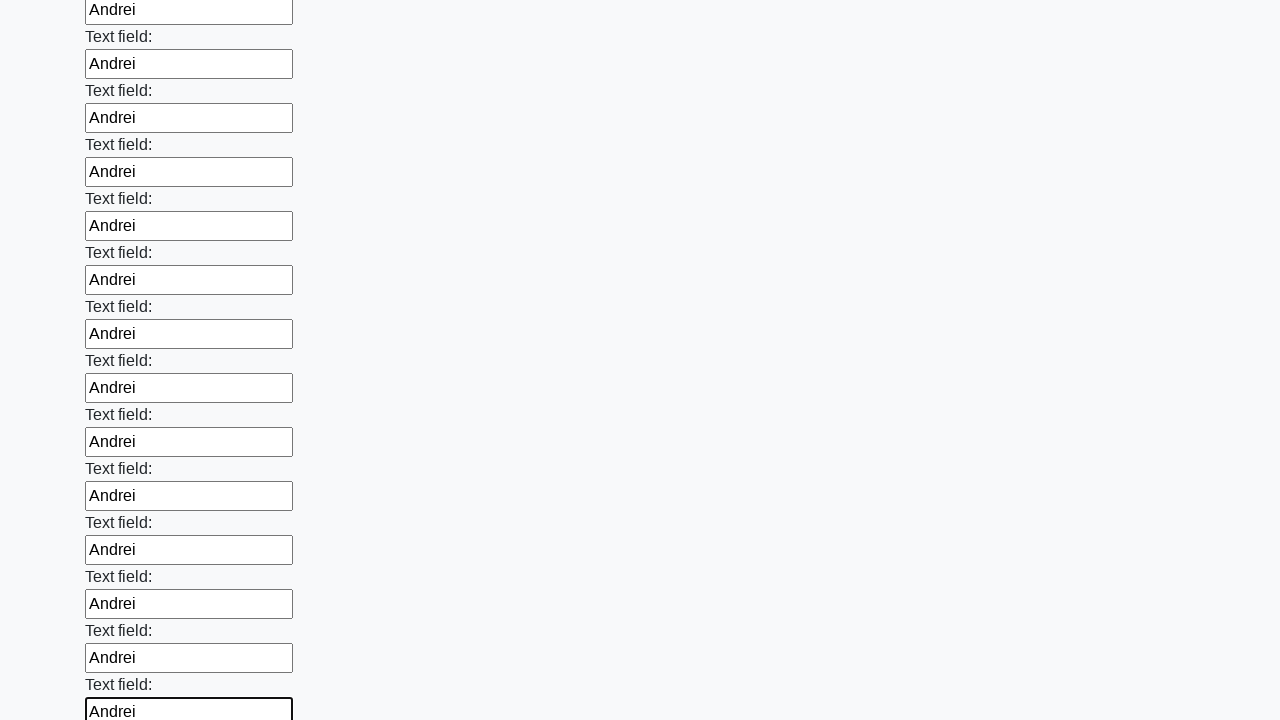

Filled input field with 'Andrei' on input >> nth=78
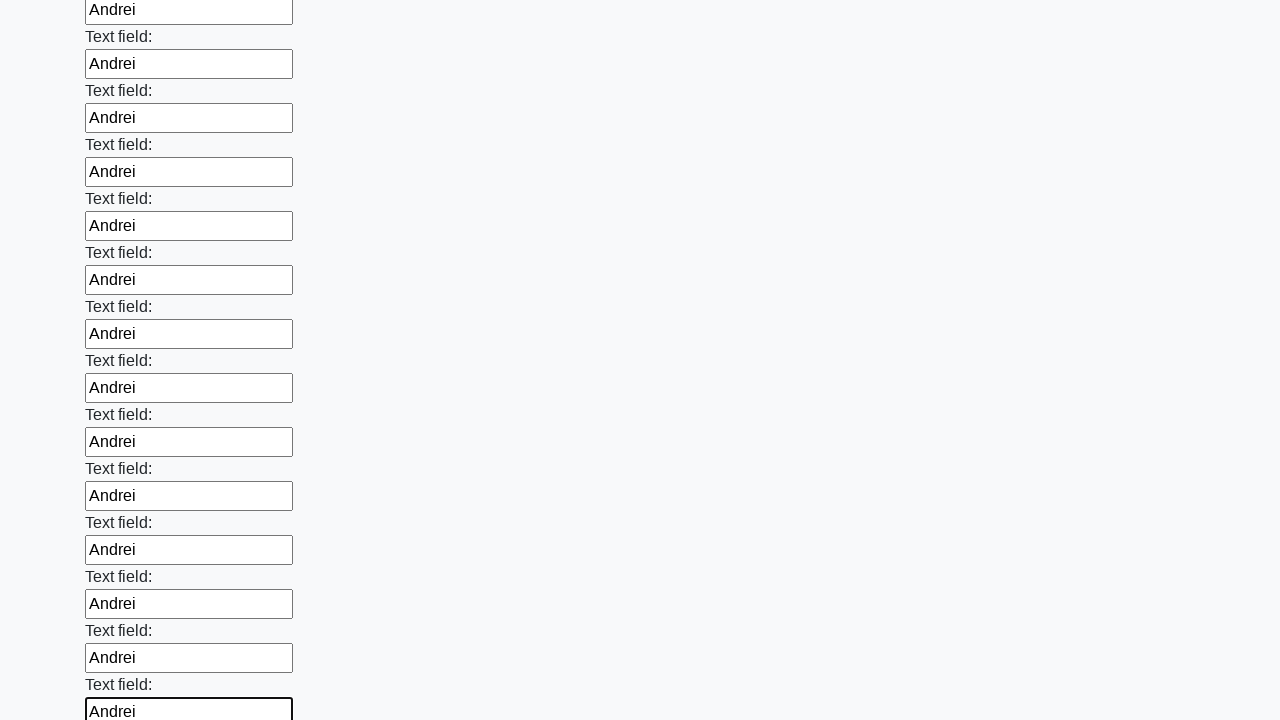

Filled input field with 'Andrei' on input >> nth=79
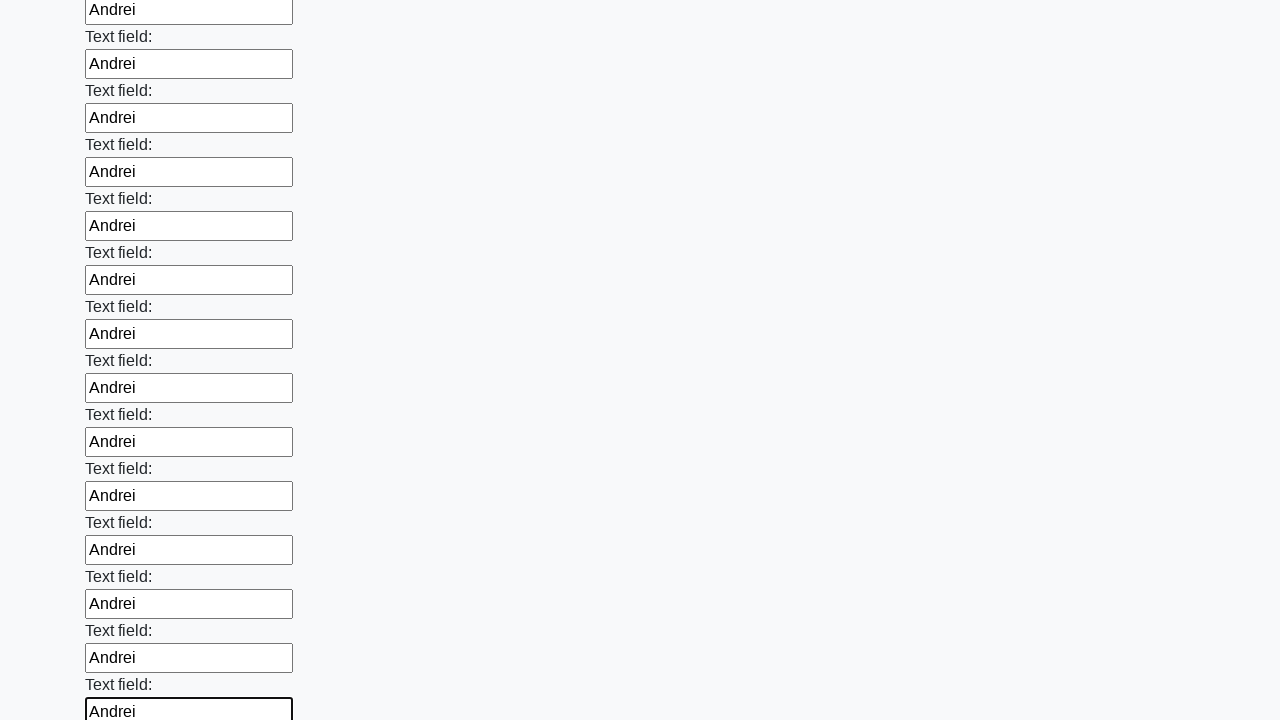

Filled input field with 'Andrei' on input >> nth=80
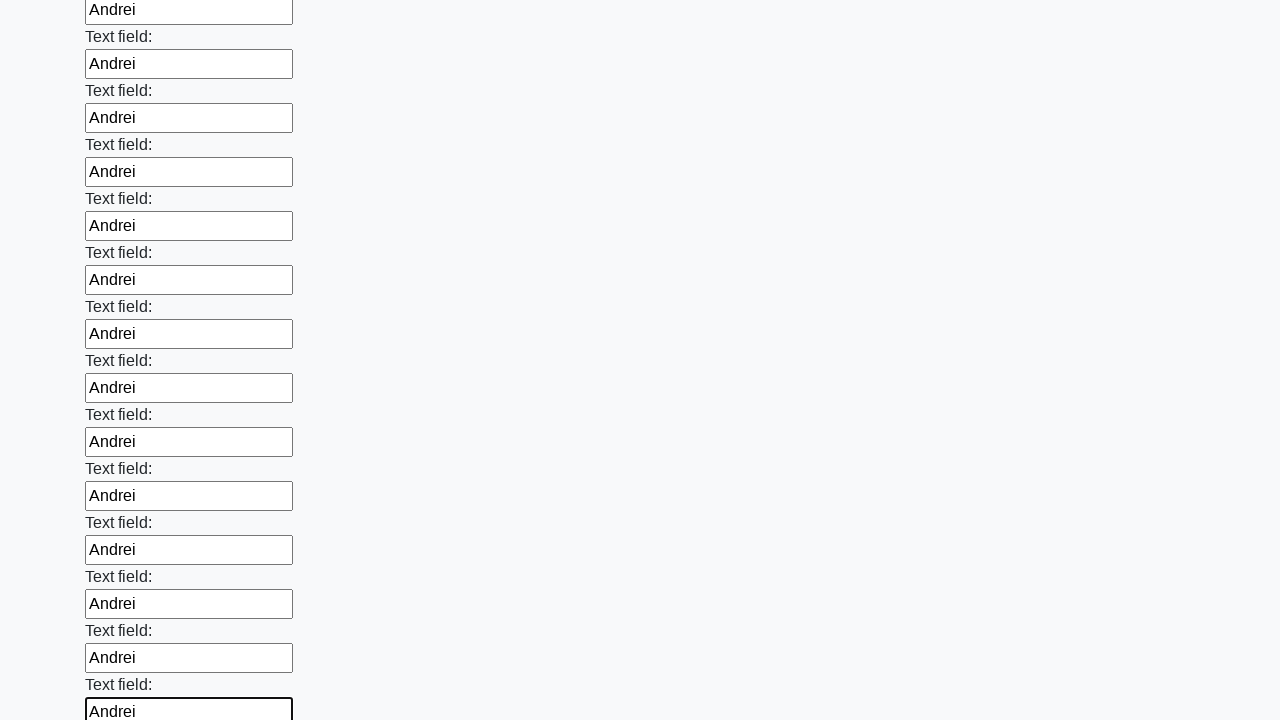

Filled input field with 'Andrei' on input >> nth=81
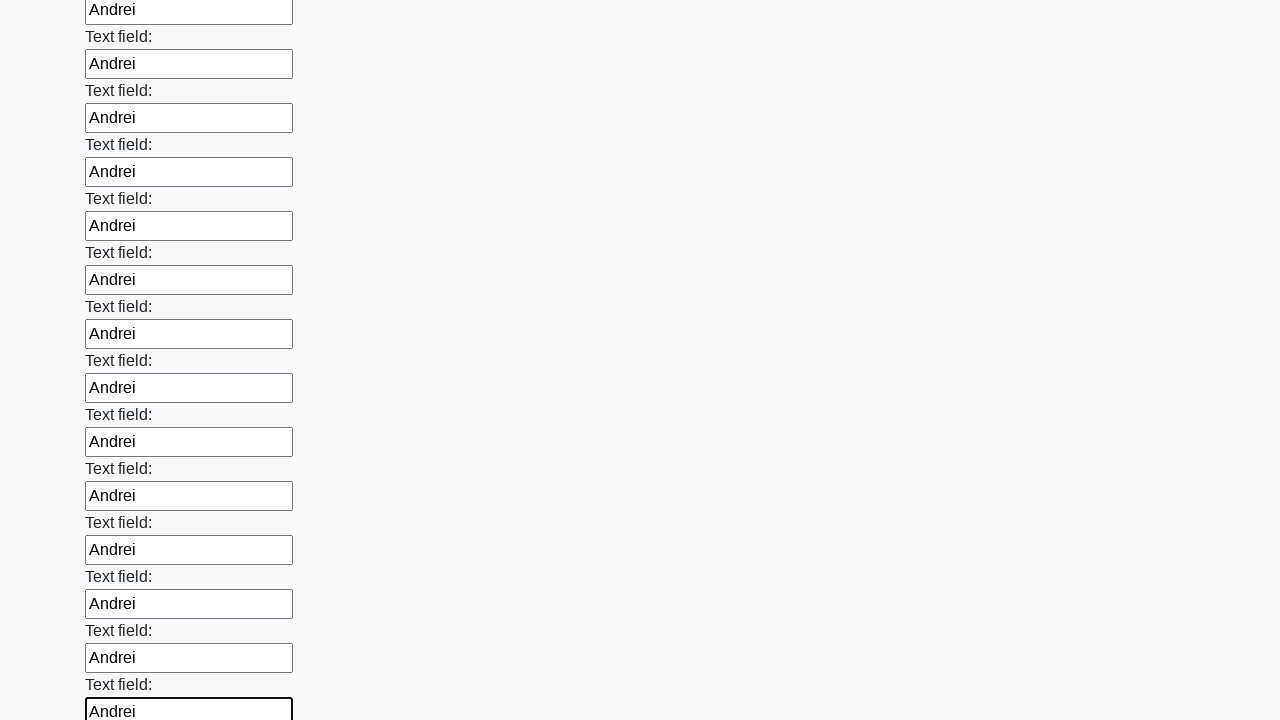

Filled input field with 'Andrei' on input >> nth=82
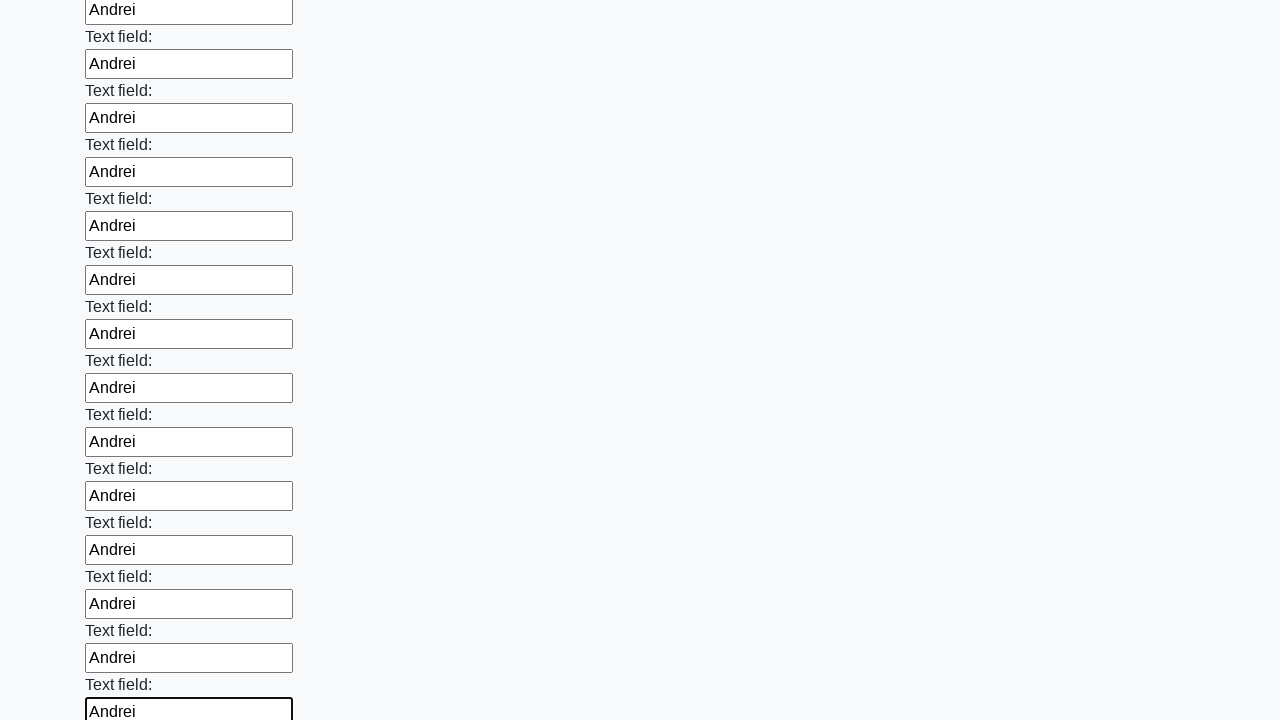

Filled input field with 'Andrei' on input >> nth=83
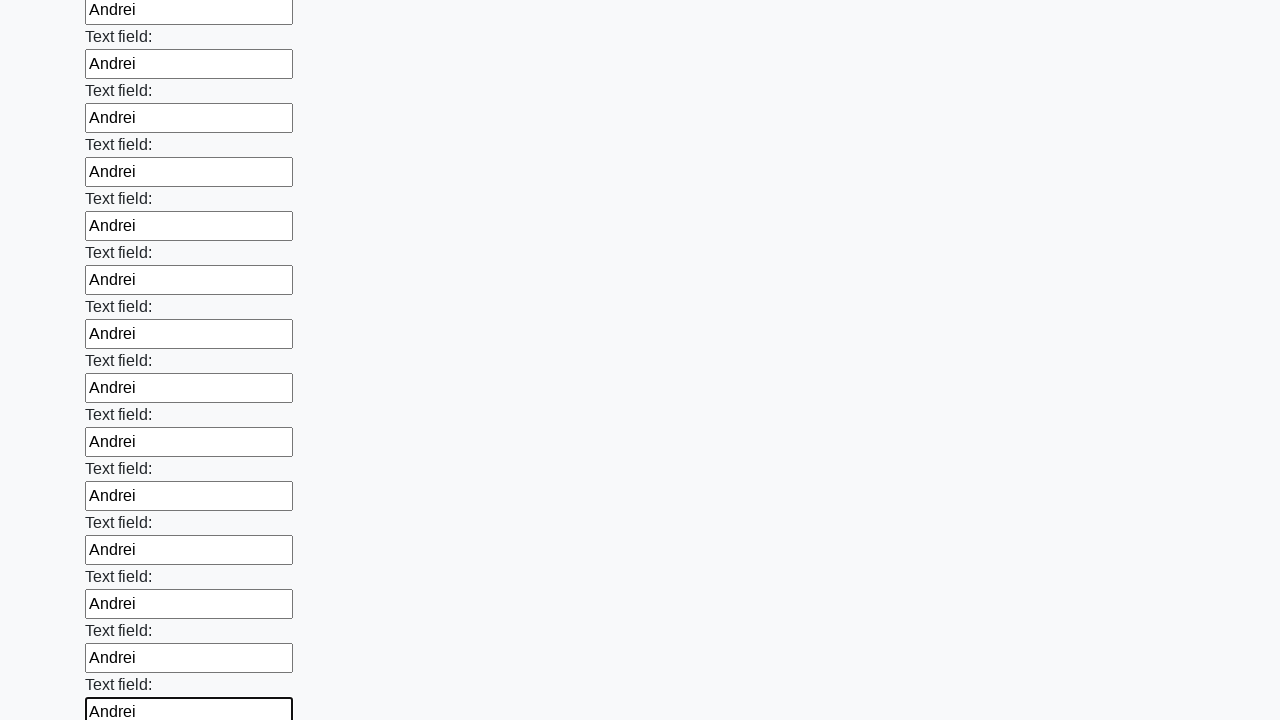

Filled input field with 'Andrei' on input >> nth=84
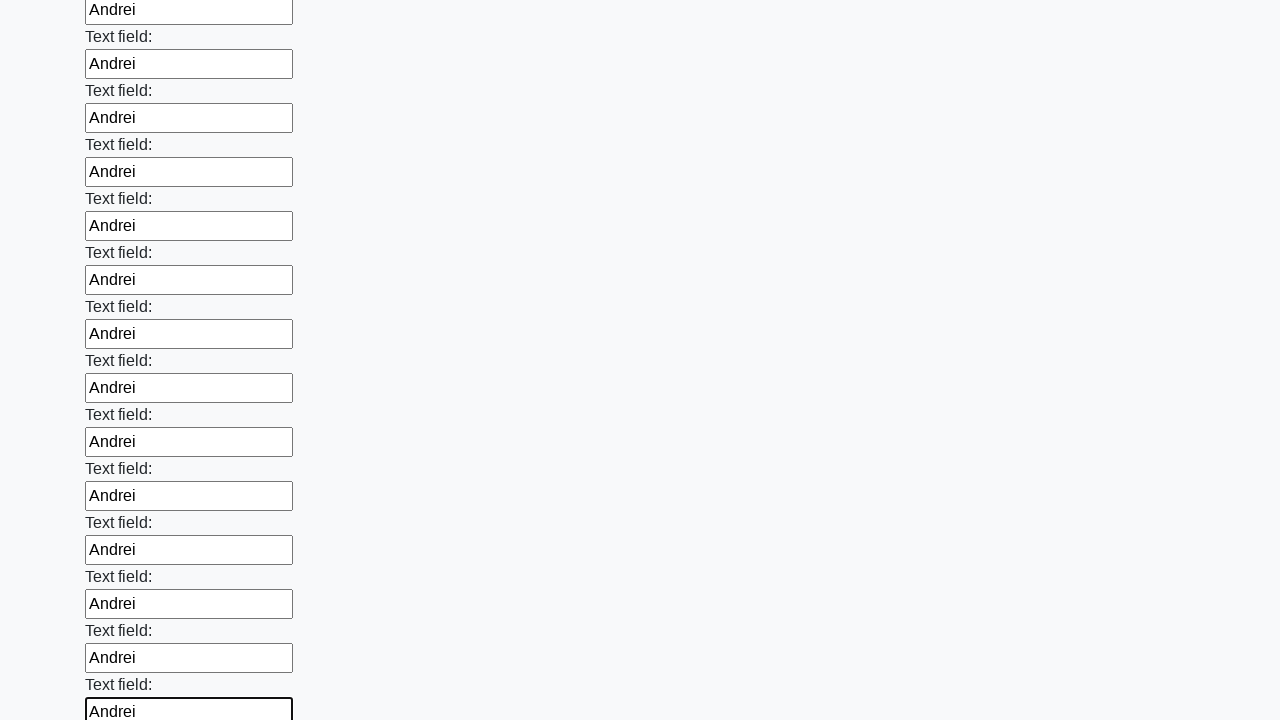

Filled input field with 'Andrei' on input >> nth=85
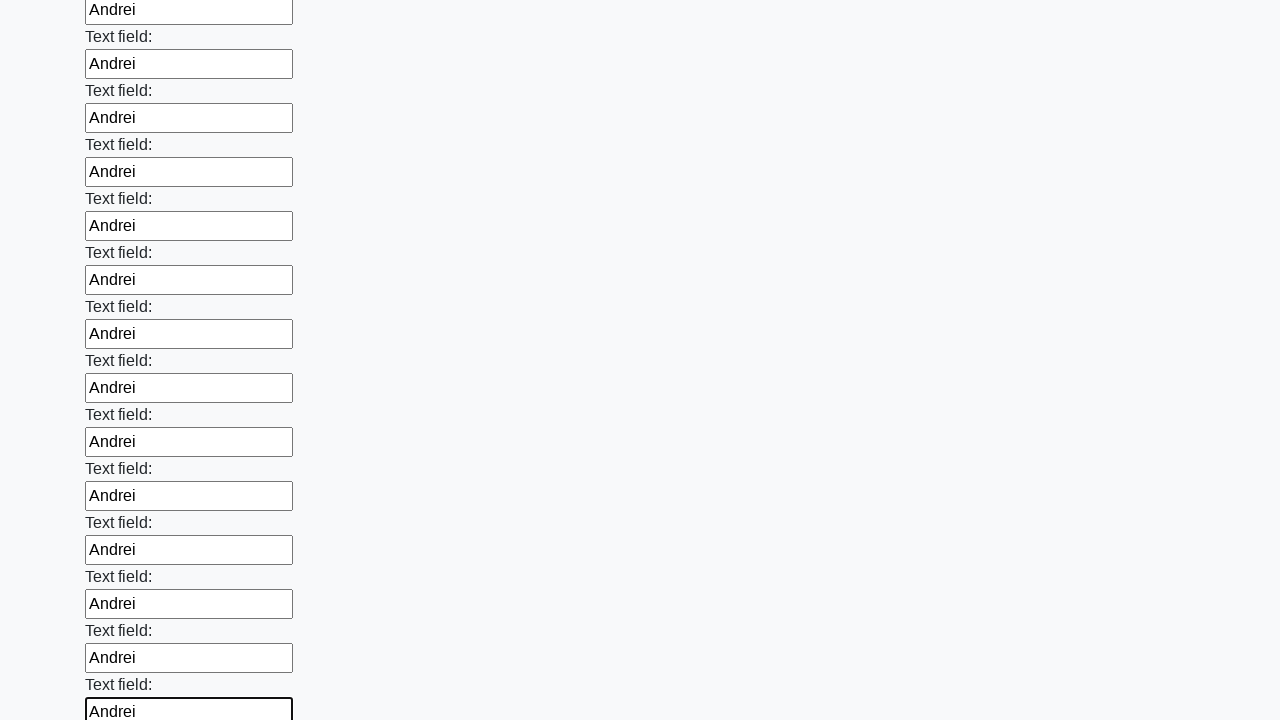

Filled input field with 'Andrei' on input >> nth=86
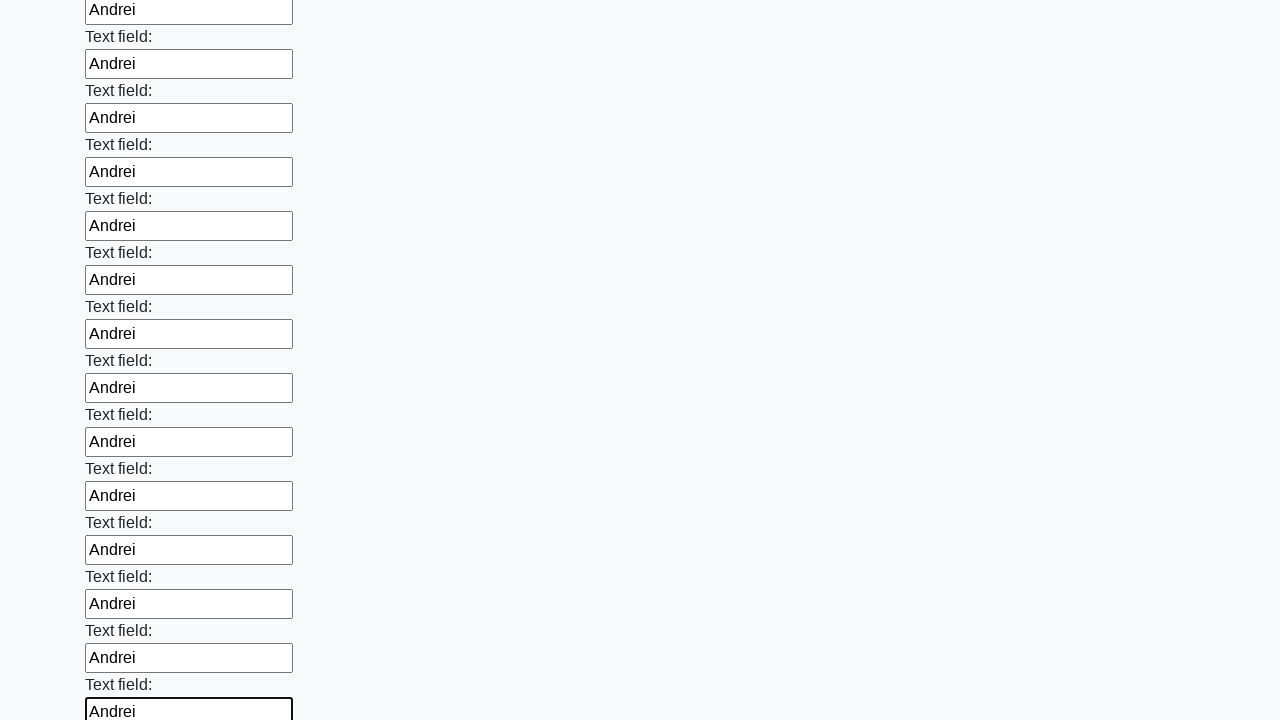

Filled input field with 'Andrei' on input >> nth=87
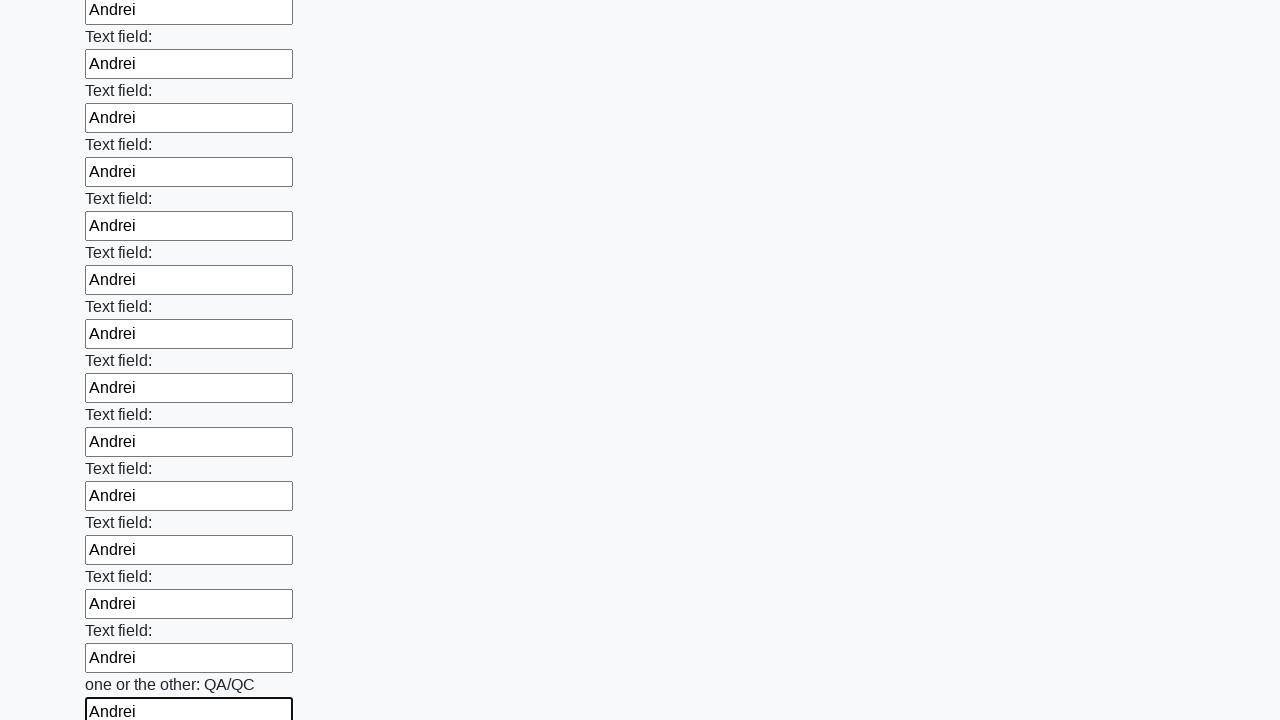

Filled input field with 'Andrei' on input >> nth=88
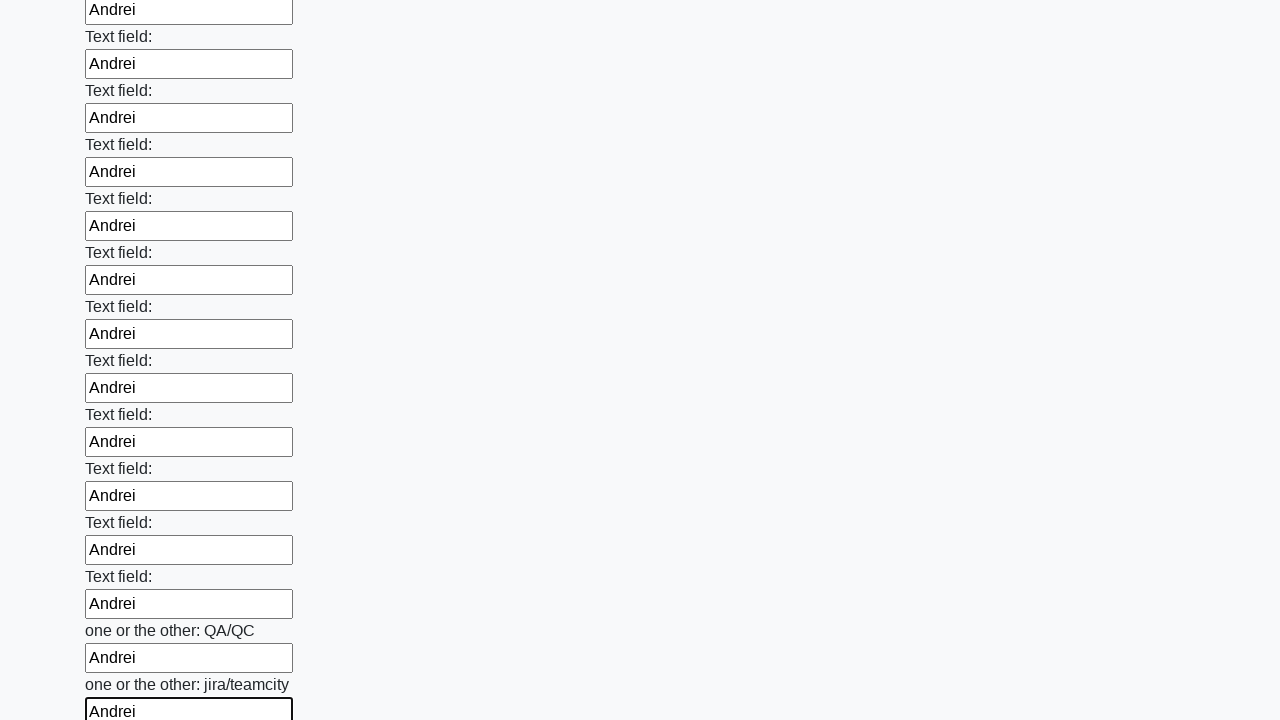

Filled input field with 'Andrei' on input >> nth=89
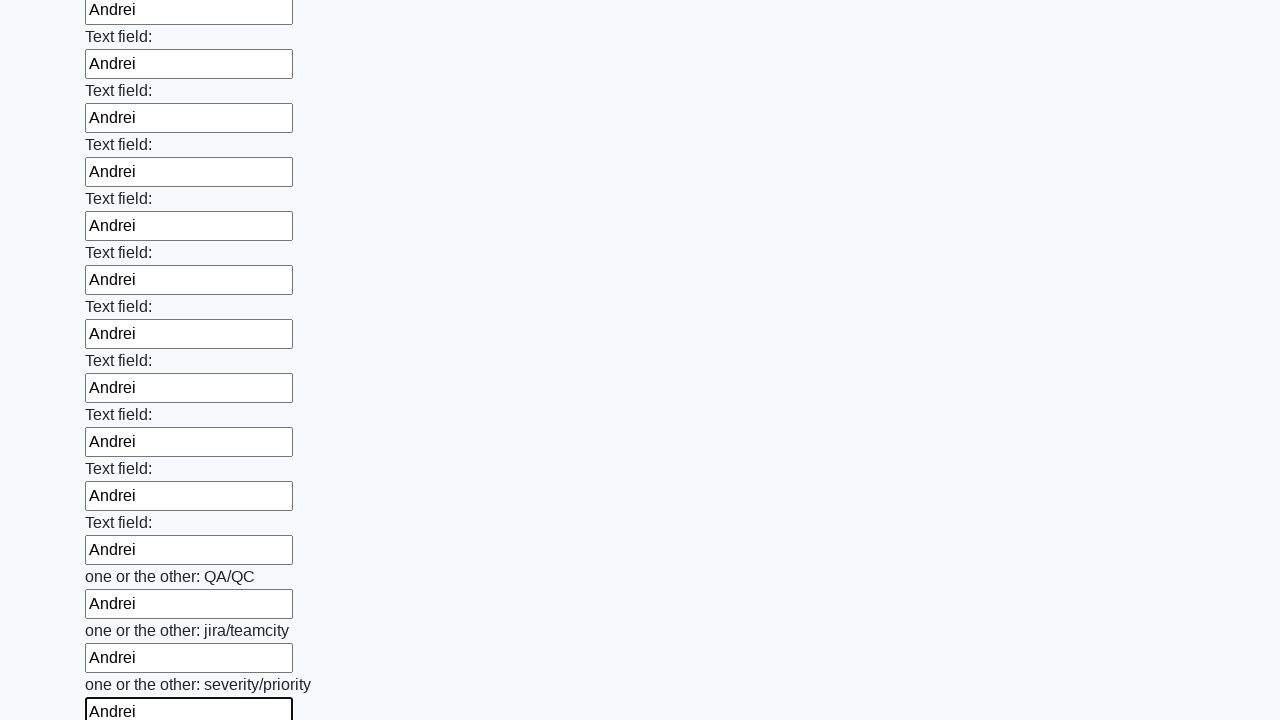

Filled input field with 'Andrei' on input >> nth=90
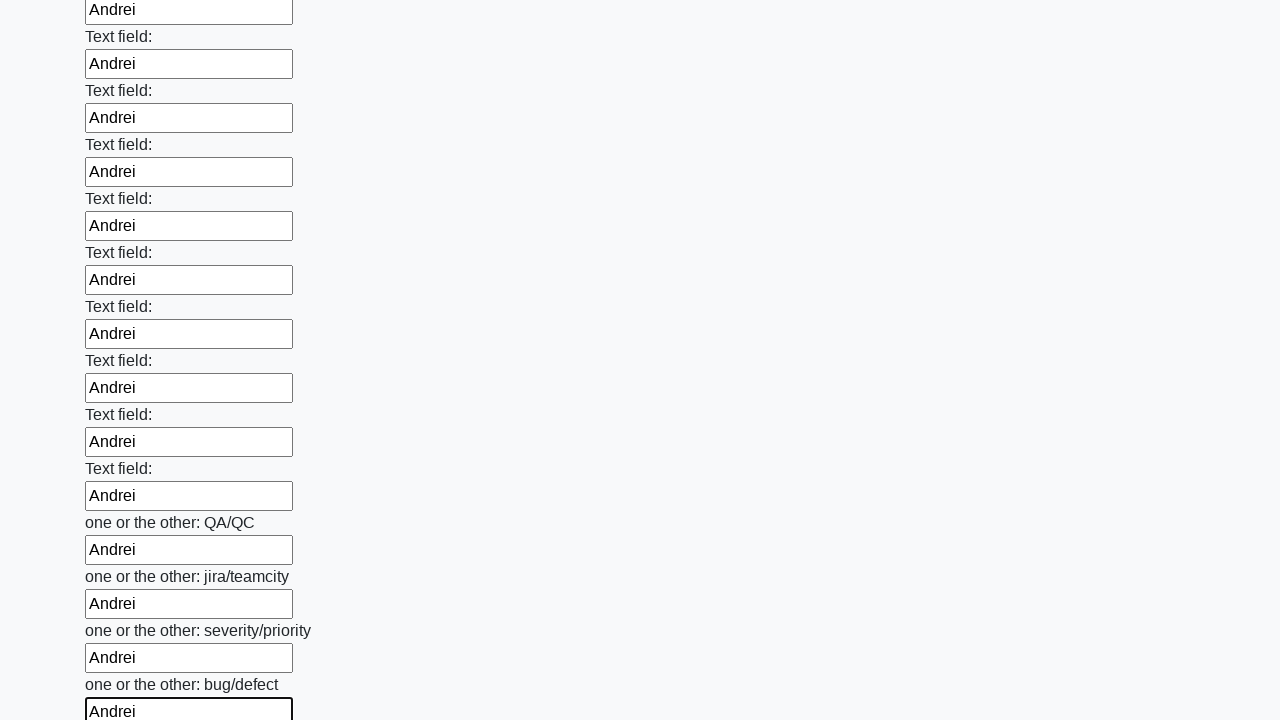

Filled input field with 'Andrei' on input >> nth=91
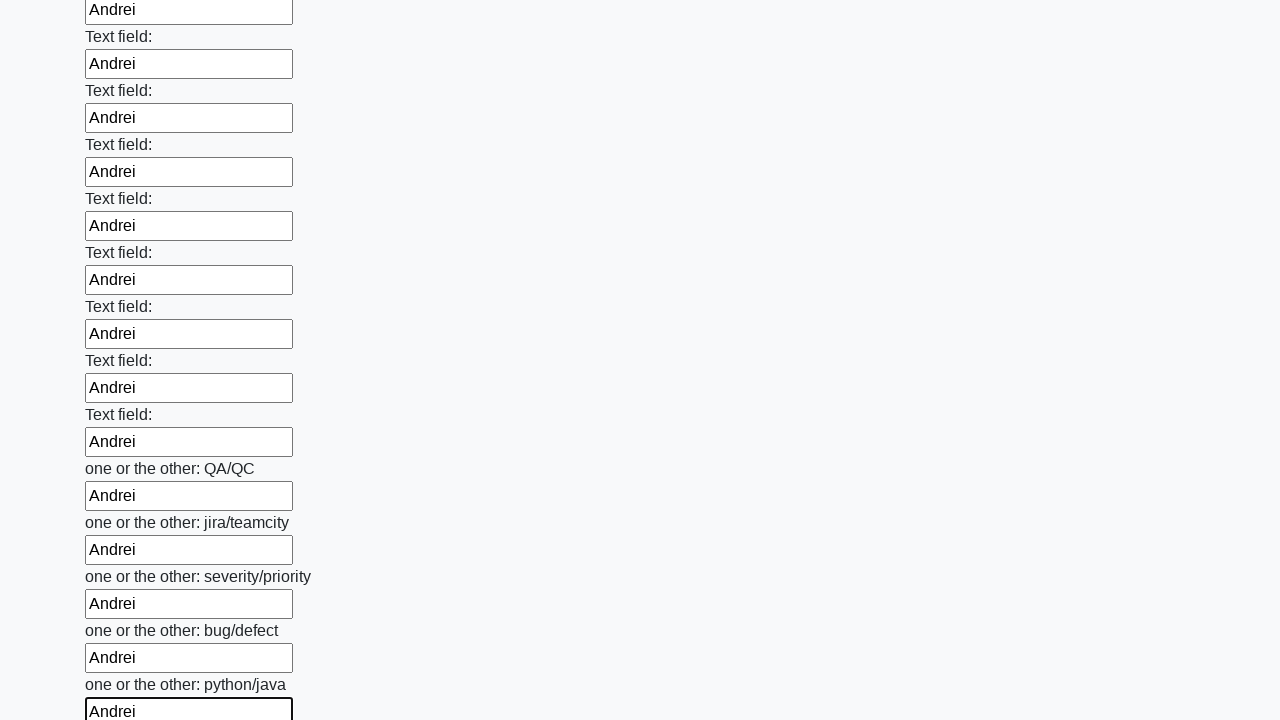

Filled input field with 'Andrei' on input >> nth=92
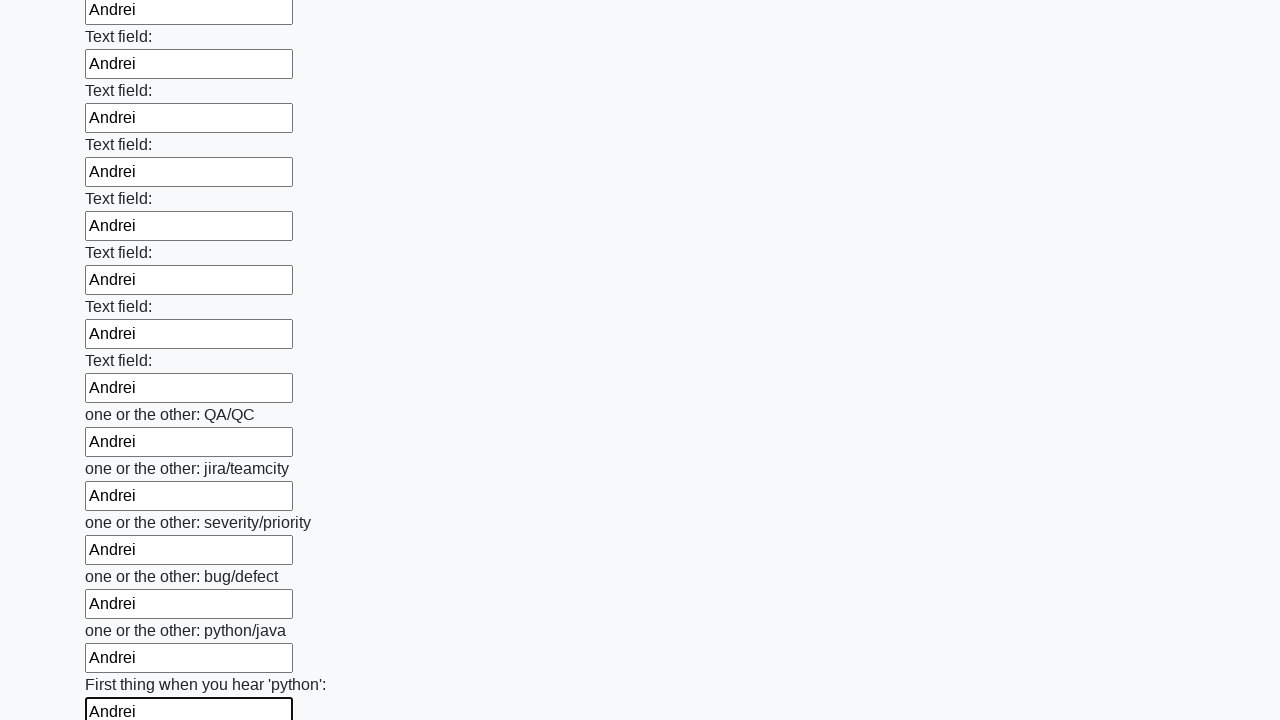

Filled input field with 'Andrei' on input >> nth=93
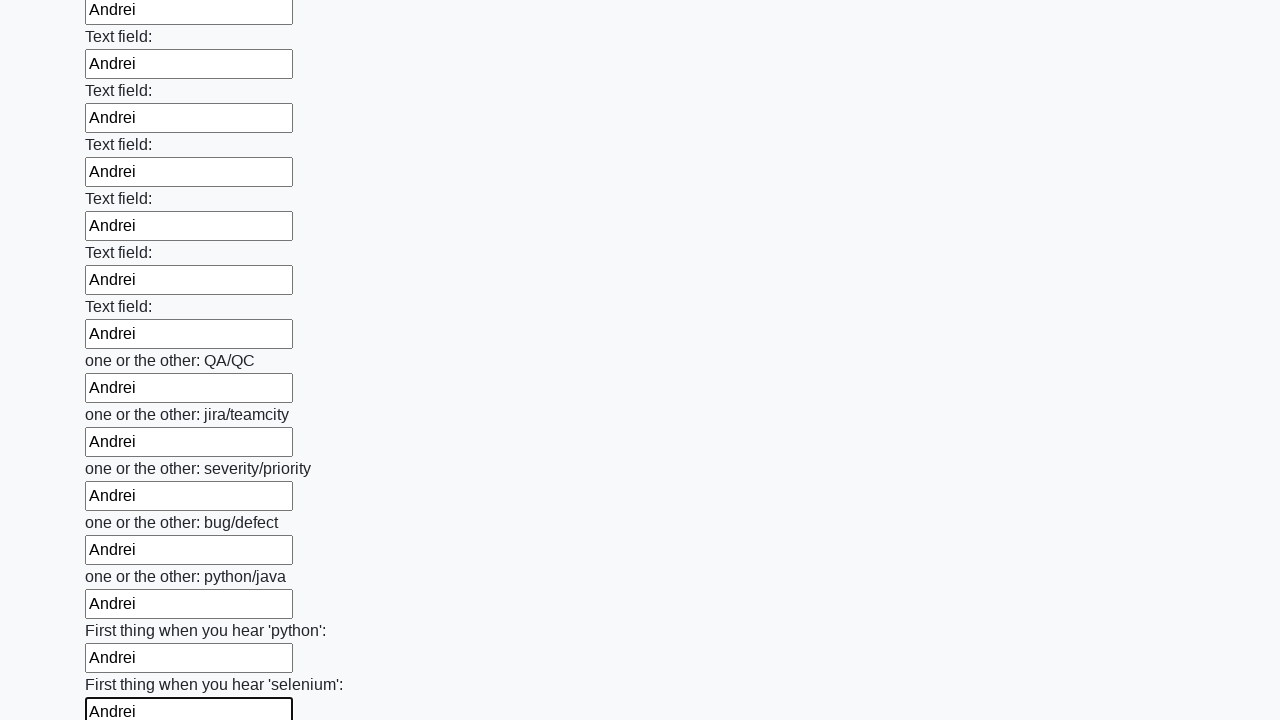

Filled input field with 'Andrei' on input >> nth=94
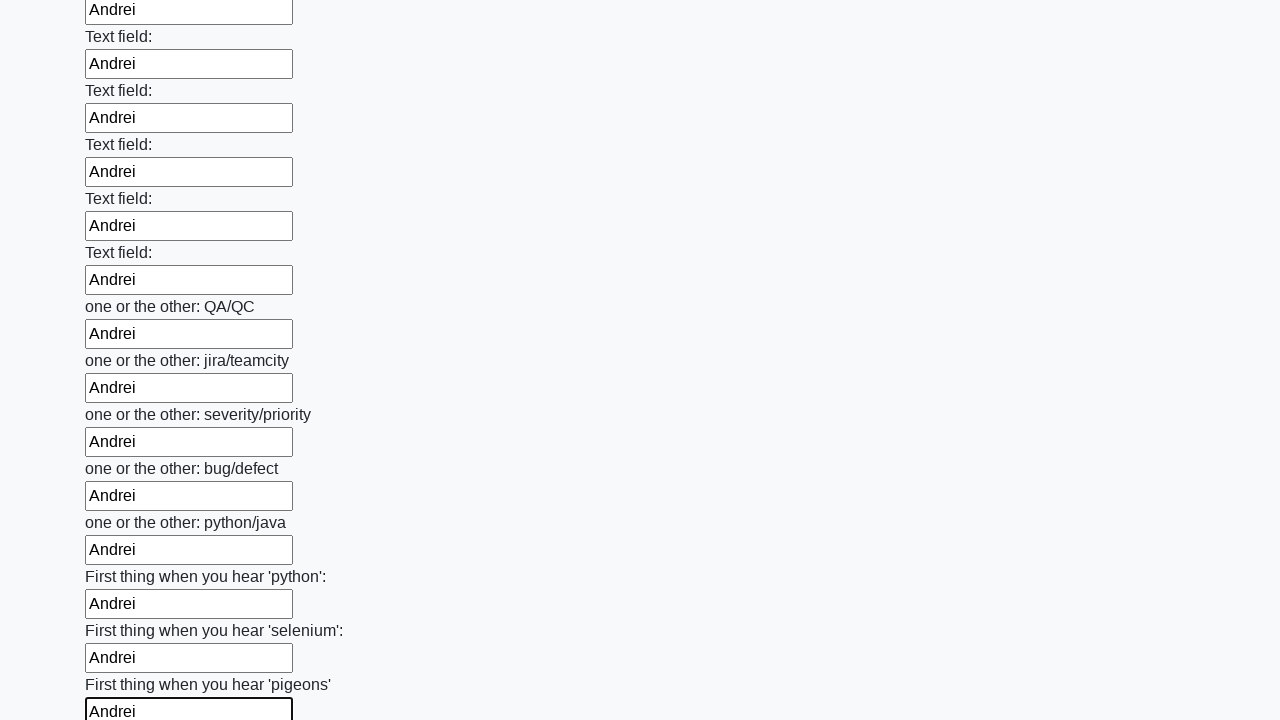

Filled input field with 'Andrei' on input >> nth=95
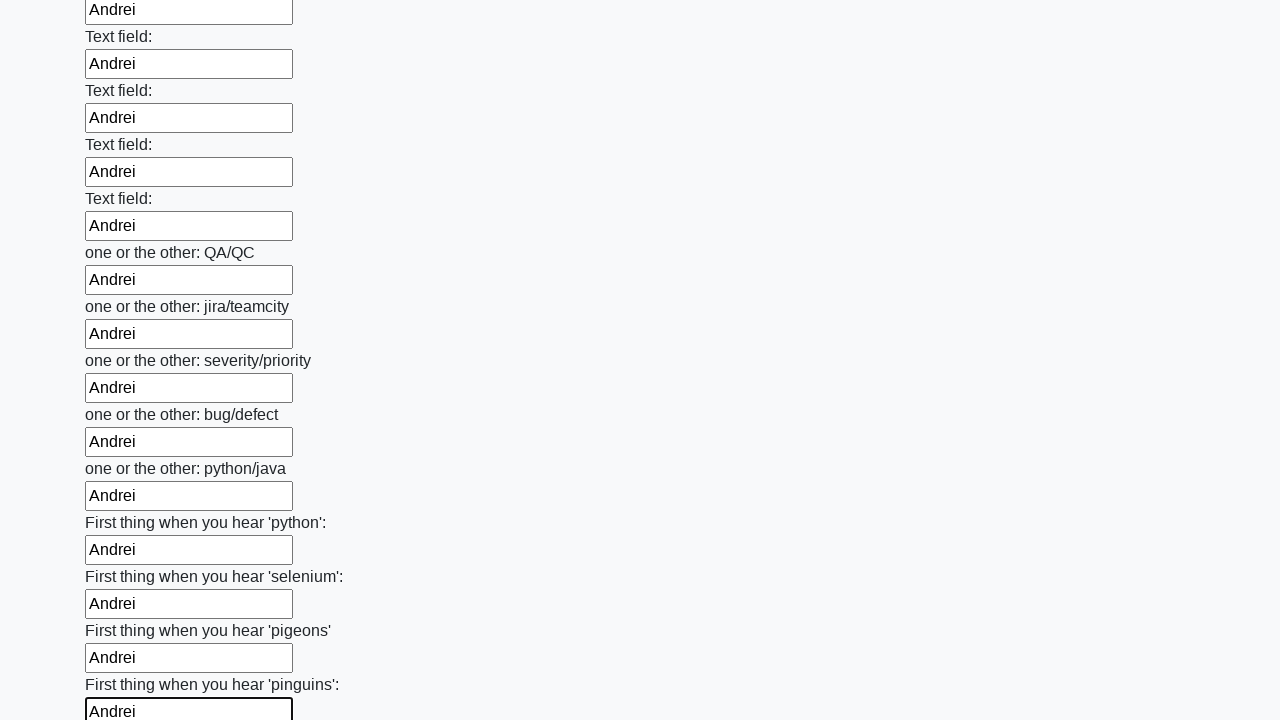

Filled input field with 'Andrei' on input >> nth=96
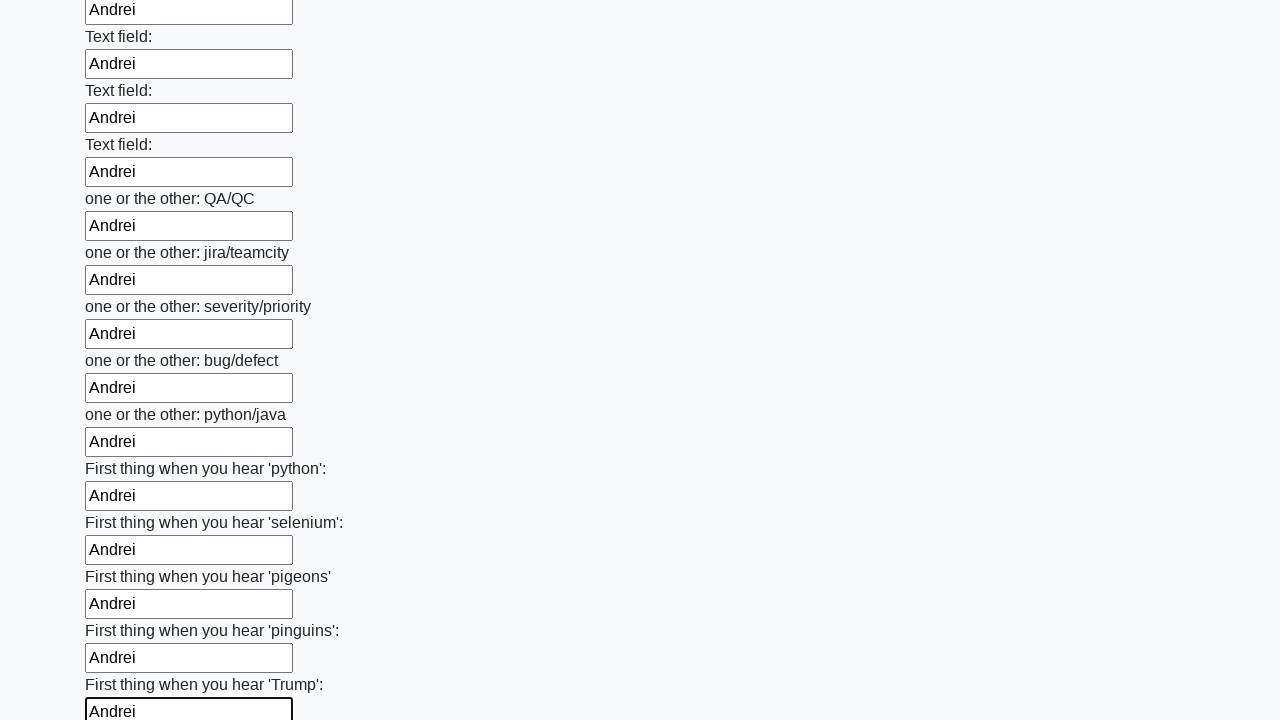

Filled input field with 'Andrei' on input >> nth=97
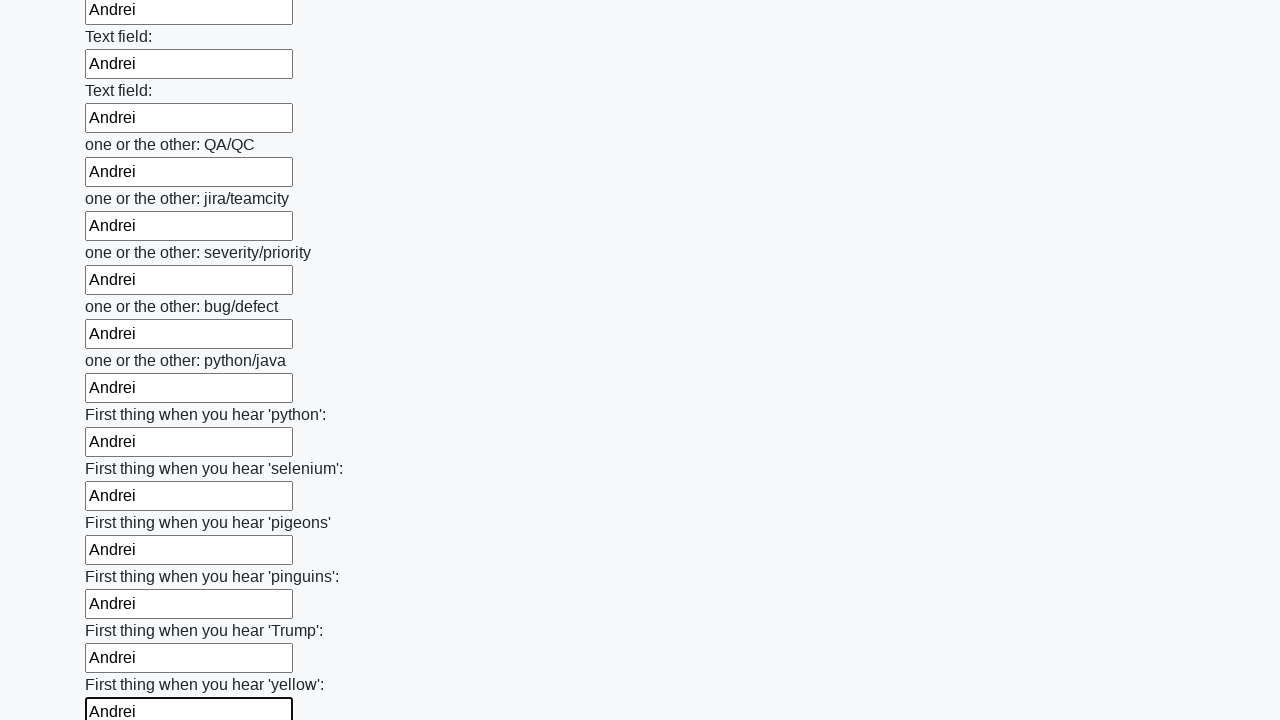

Filled input field with 'Andrei' on input >> nth=98
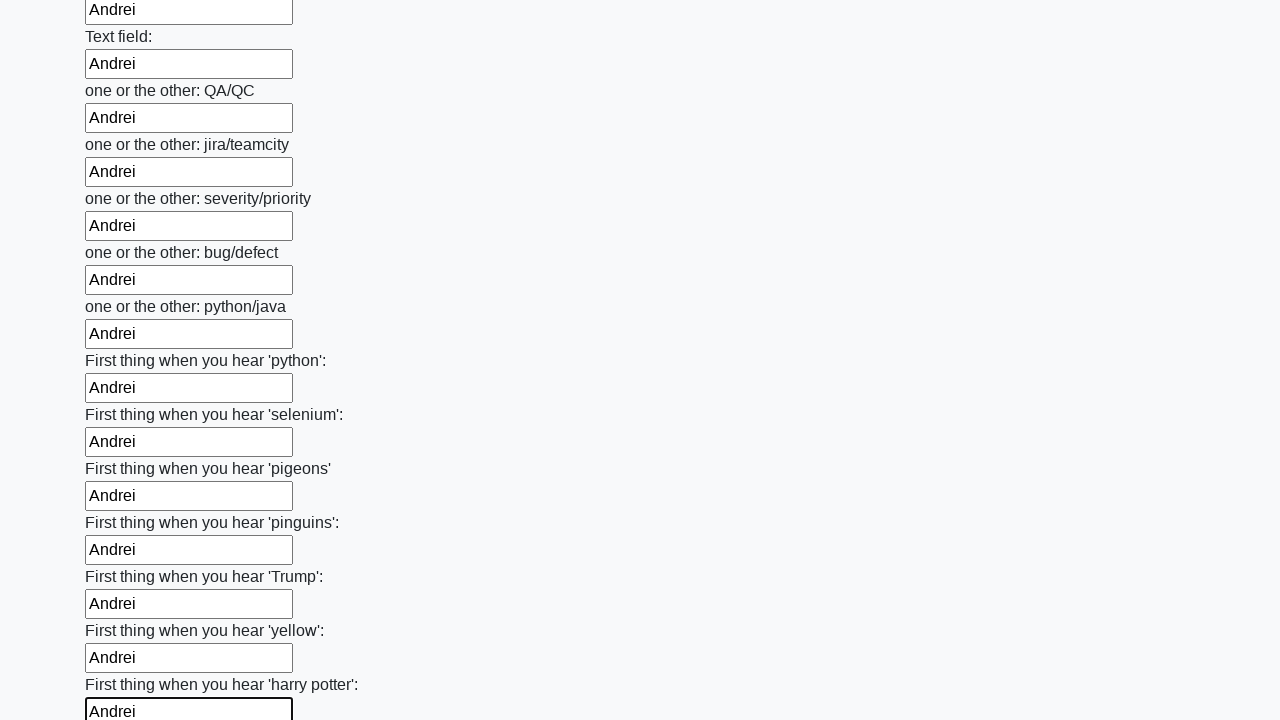

Filled input field with 'Andrei' on input >> nth=99
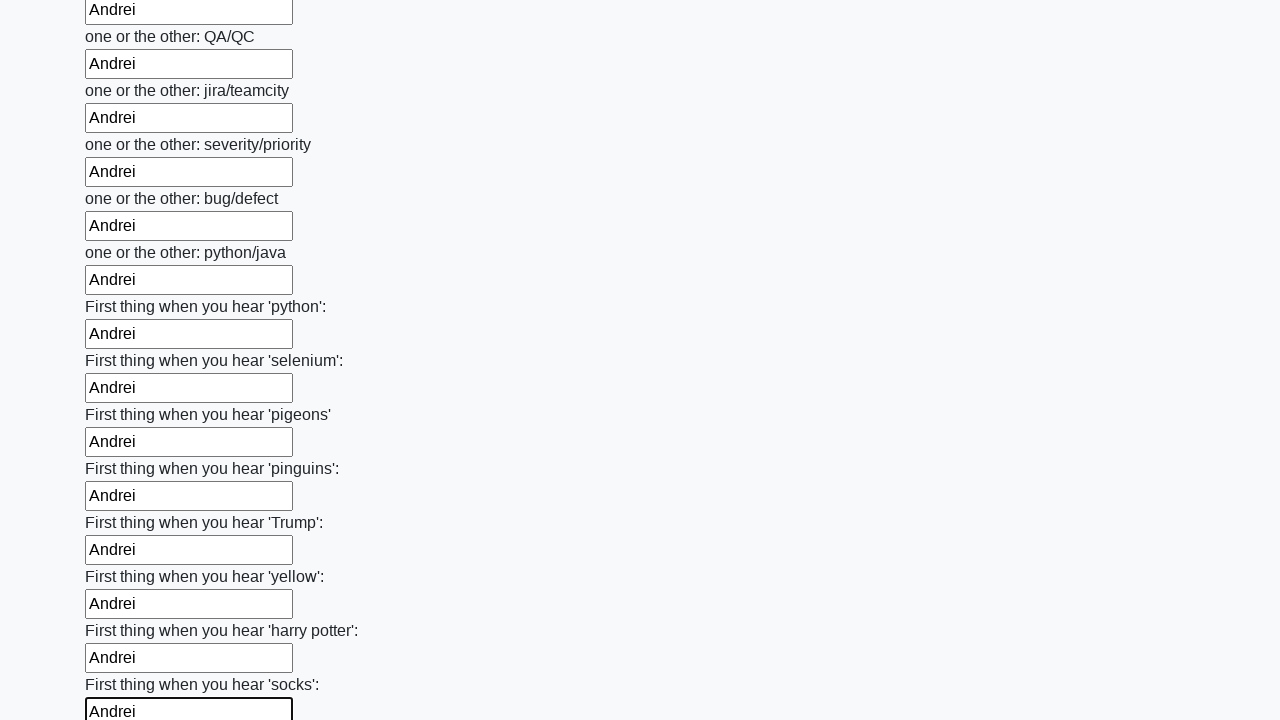

Clicked submit button to submit the form at (123, 611) on button.btn
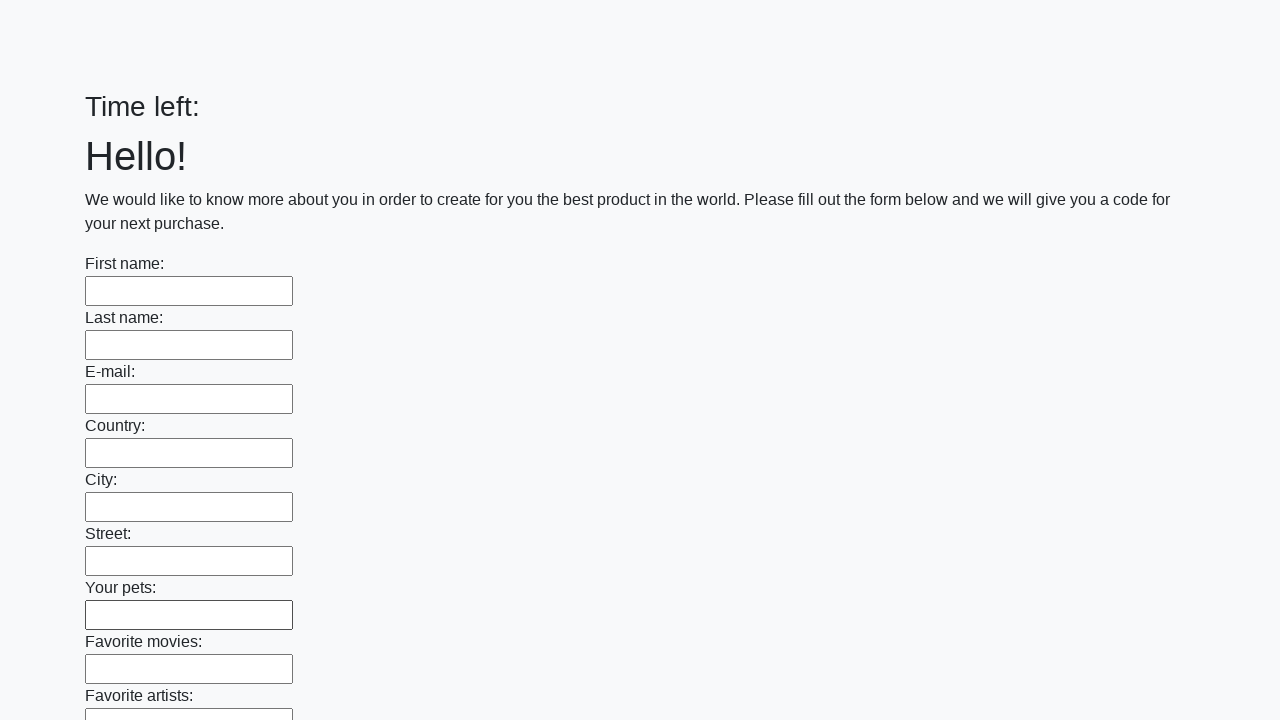

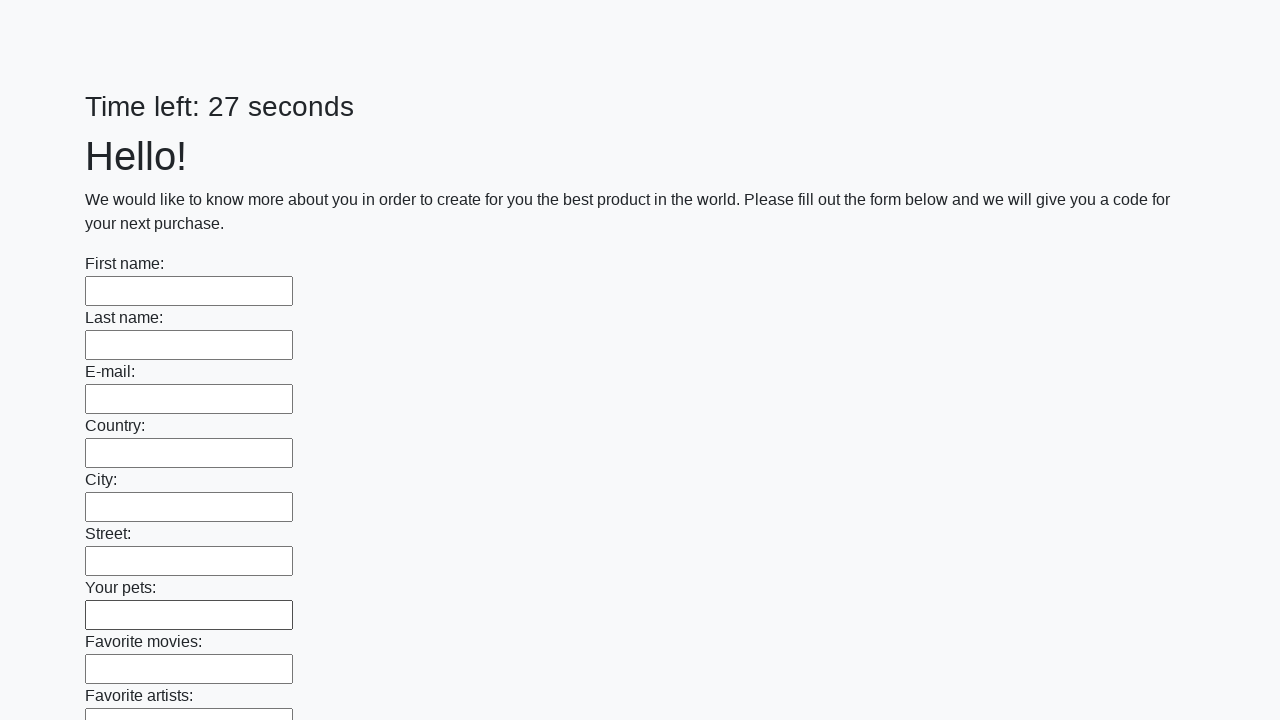